Tests a large form by filling all text input fields with a sample answer and clicking the submit button

Starting URL: http://suninjuly.github.io/huge_form.html

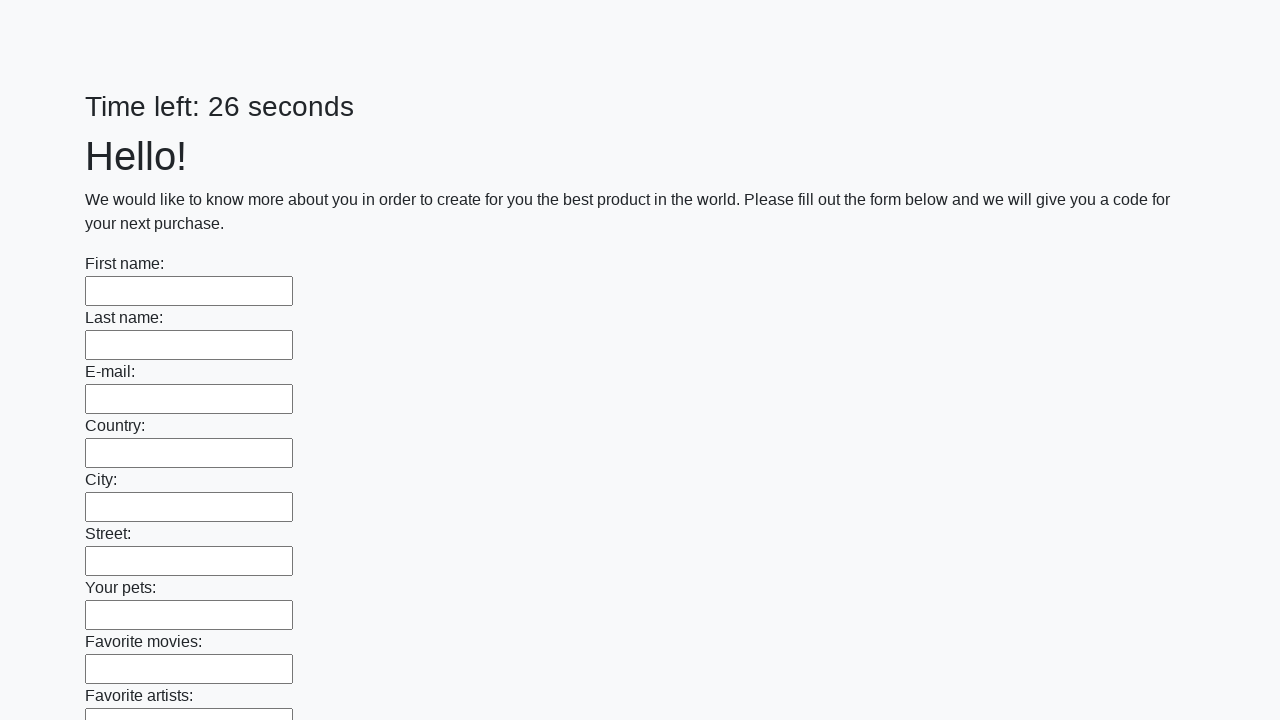

Located all text input fields on the huge form
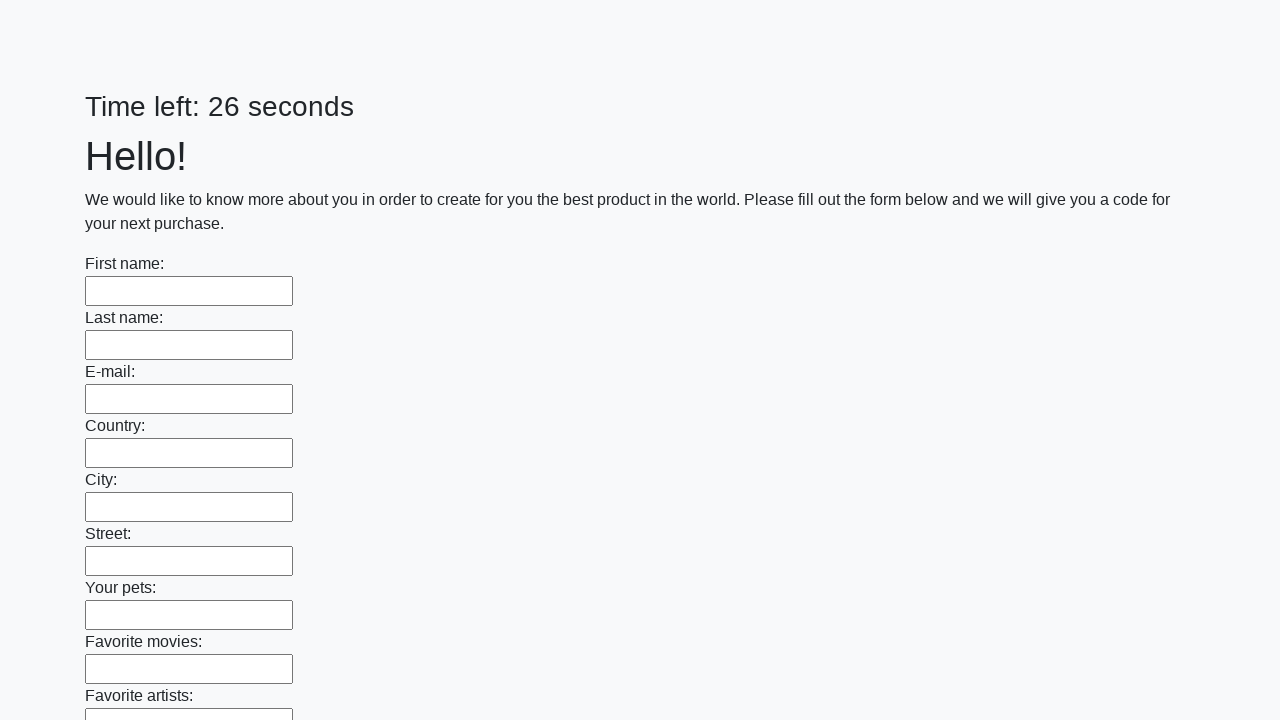

Counted 100 text input fields
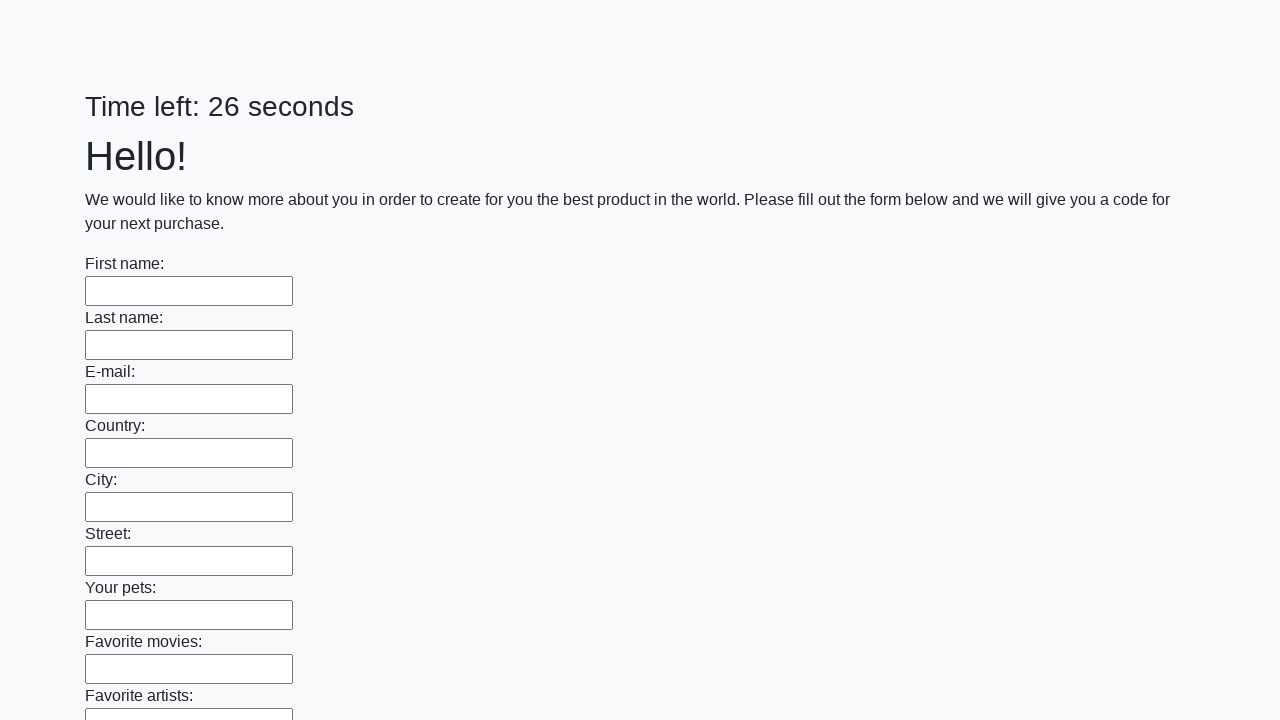

Filled text input field 1 of 100 with 'Sample Answer' on input[type='text'] >> nth=0
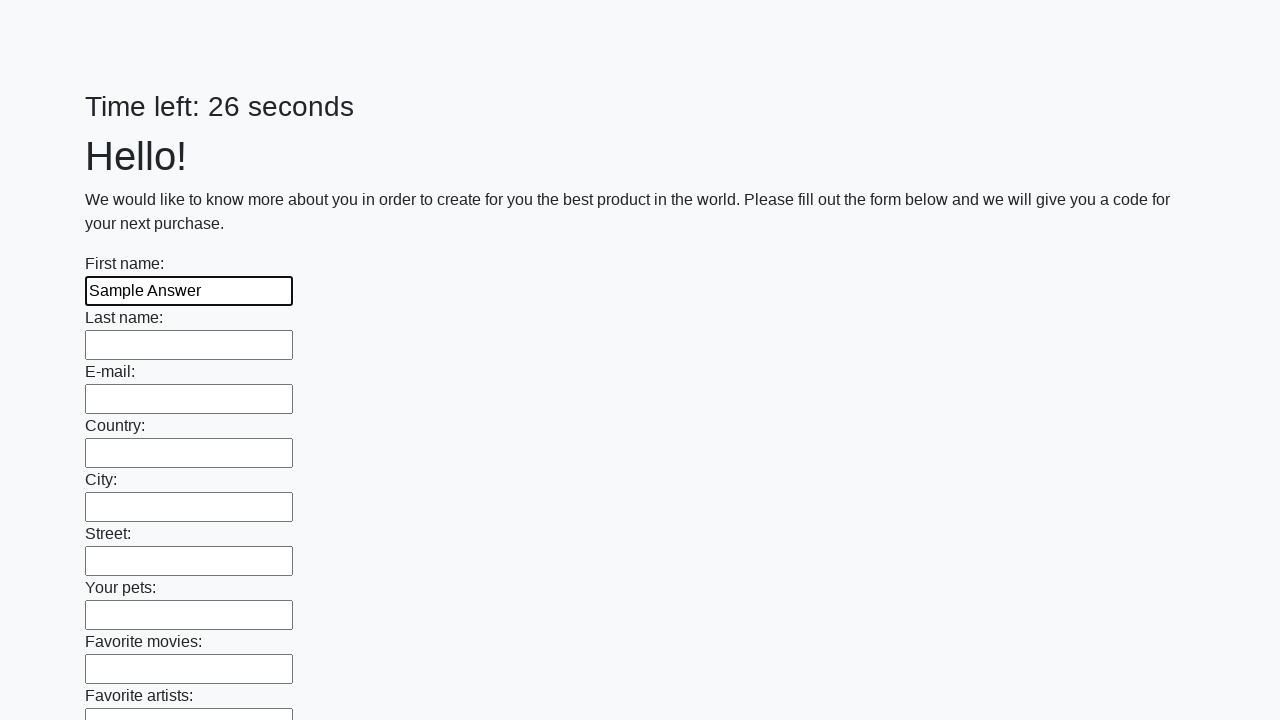

Filled text input field 2 of 100 with 'Sample Answer' on input[type='text'] >> nth=1
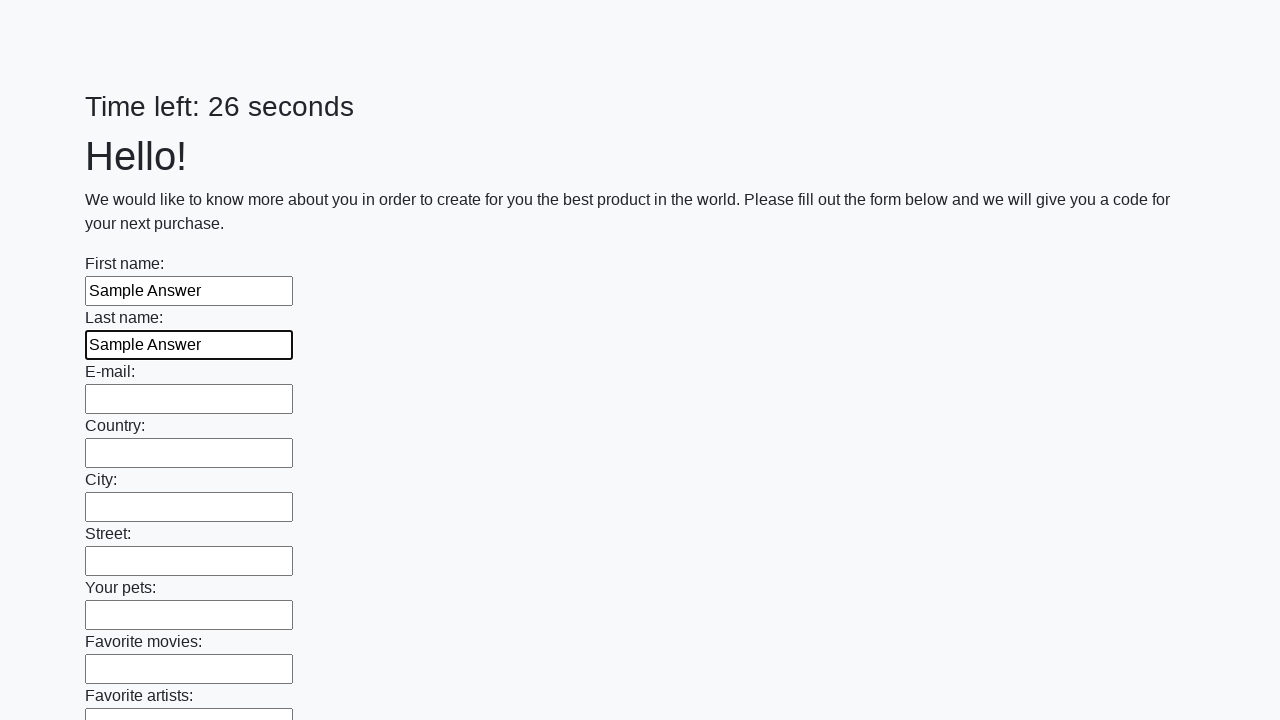

Filled text input field 3 of 100 with 'Sample Answer' on input[type='text'] >> nth=2
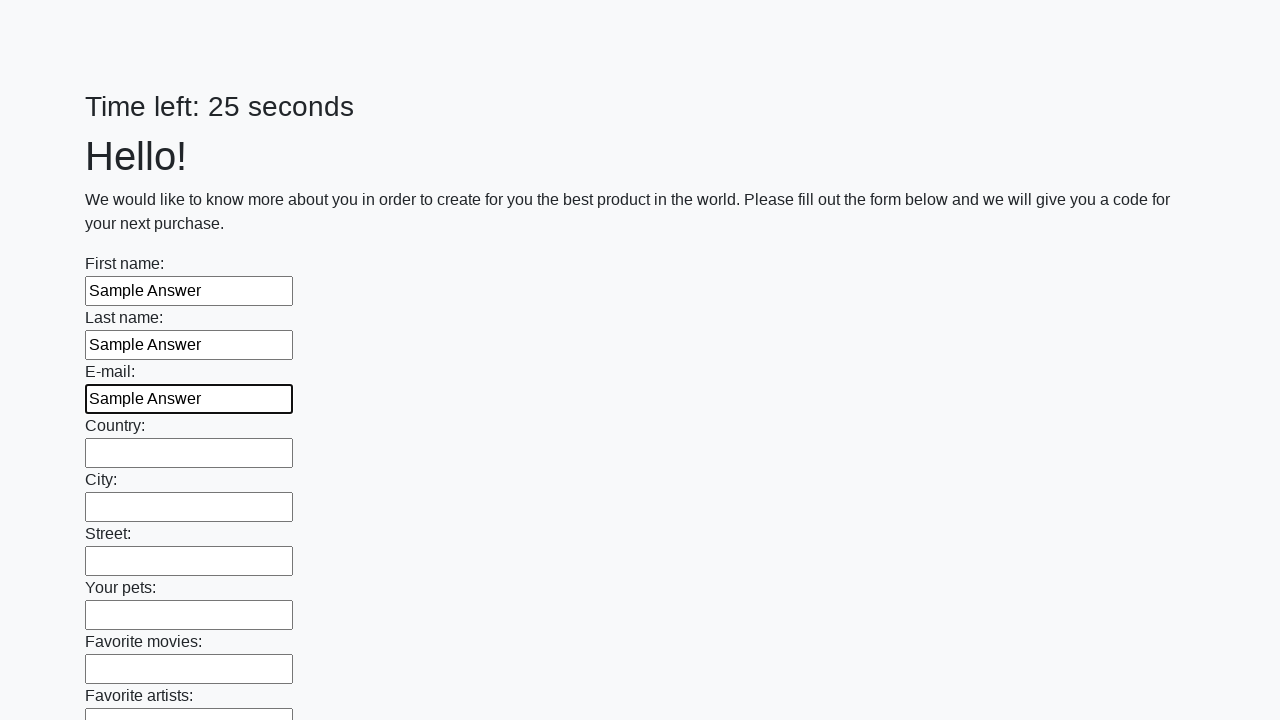

Filled text input field 4 of 100 with 'Sample Answer' on input[type='text'] >> nth=3
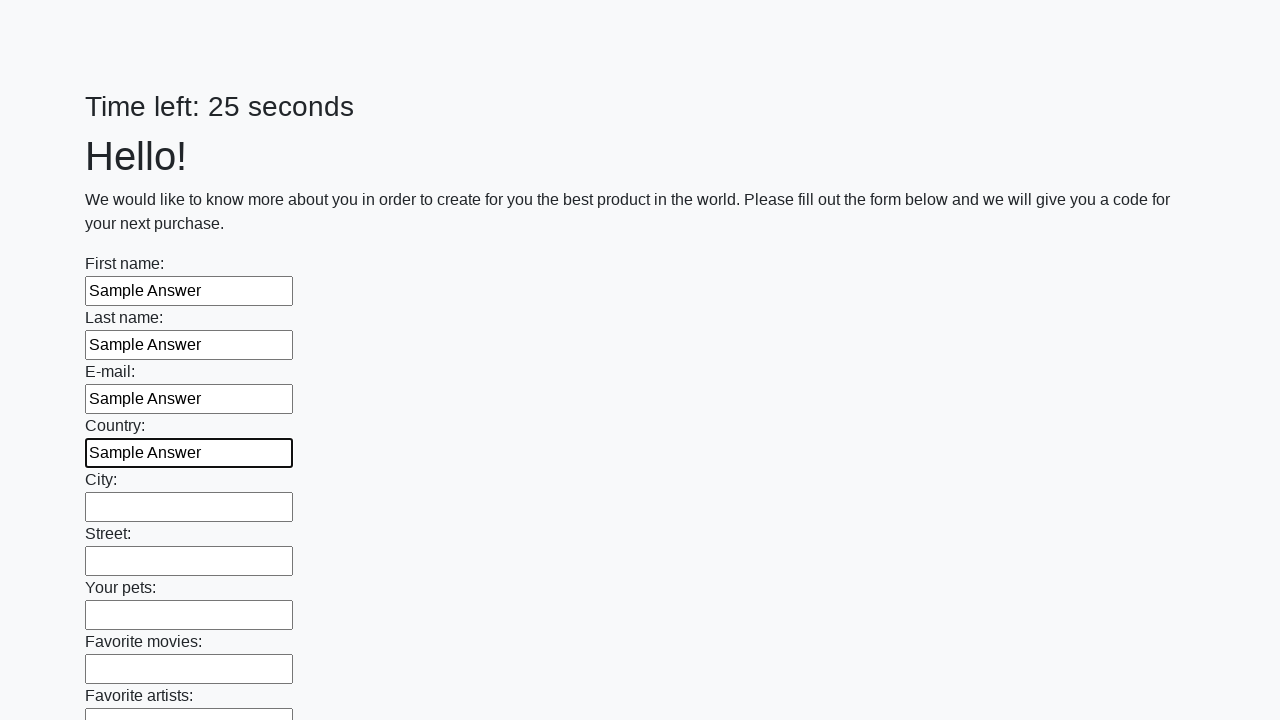

Filled text input field 5 of 100 with 'Sample Answer' on input[type='text'] >> nth=4
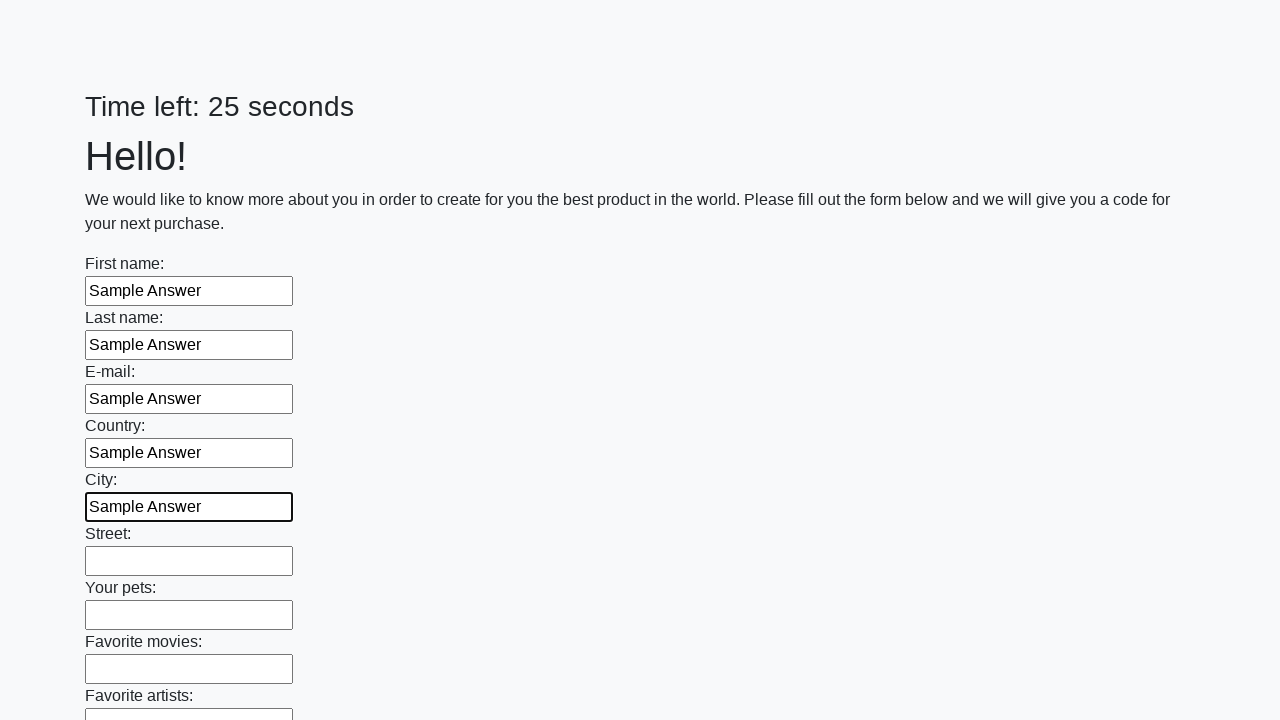

Filled text input field 6 of 100 with 'Sample Answer' on input[type='text'] >> nth=5
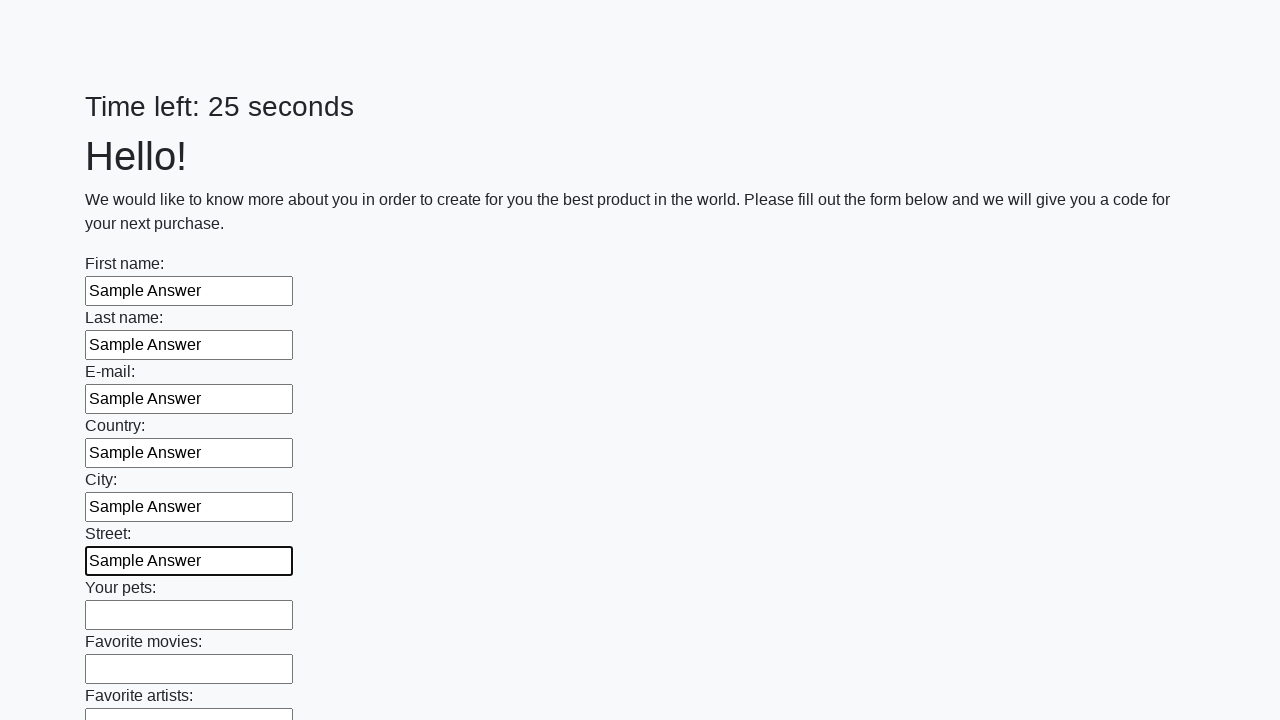

Filled text input field 7 of 100 with 'Sample Answer' on input[type='text'] >> nth=6
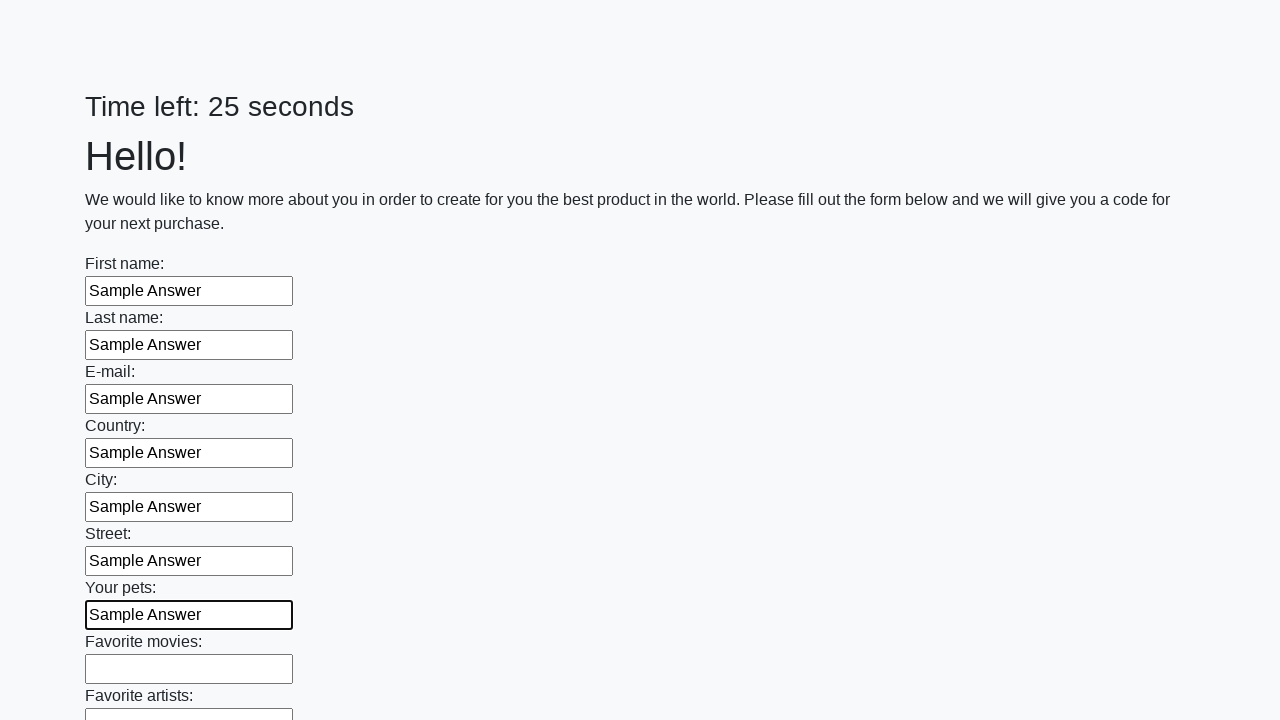

Filled text input field 8 of 100 with 'Sample Answer' on input[type='text'] >> nth=7
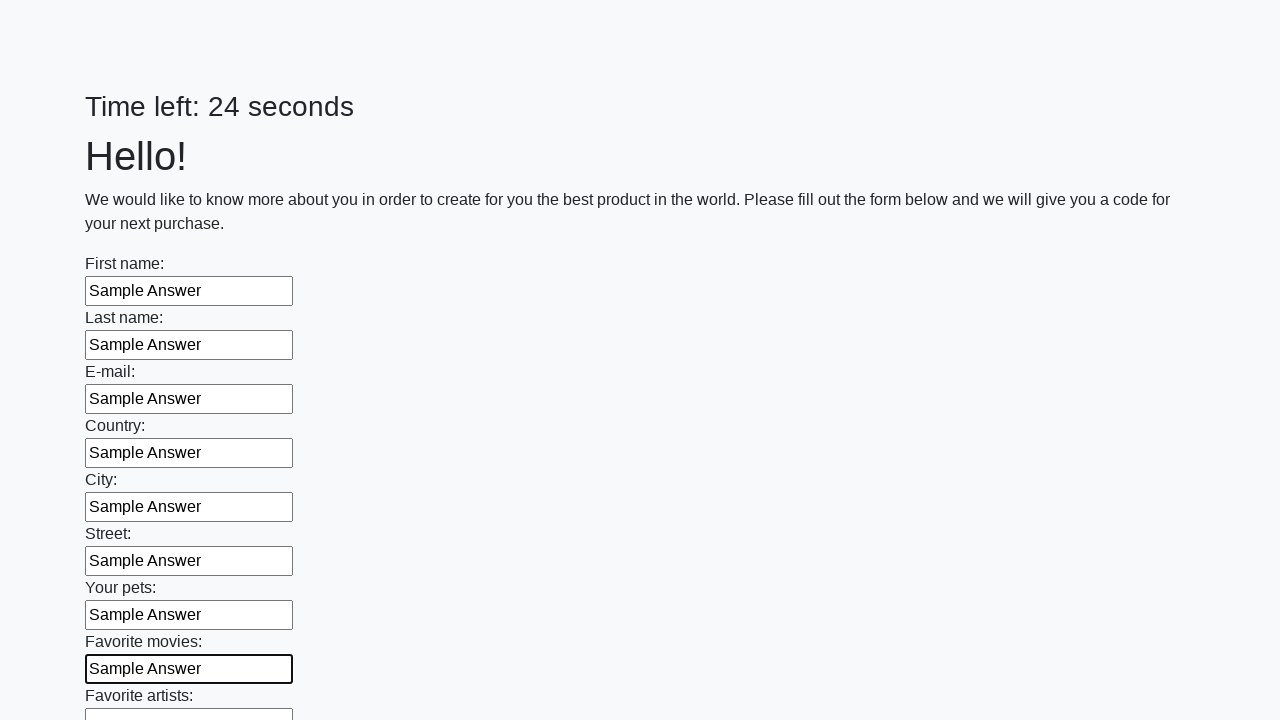

Filled text input field 9 of 100 with 'Sample Answer' on input[type='text'] >> nth=8
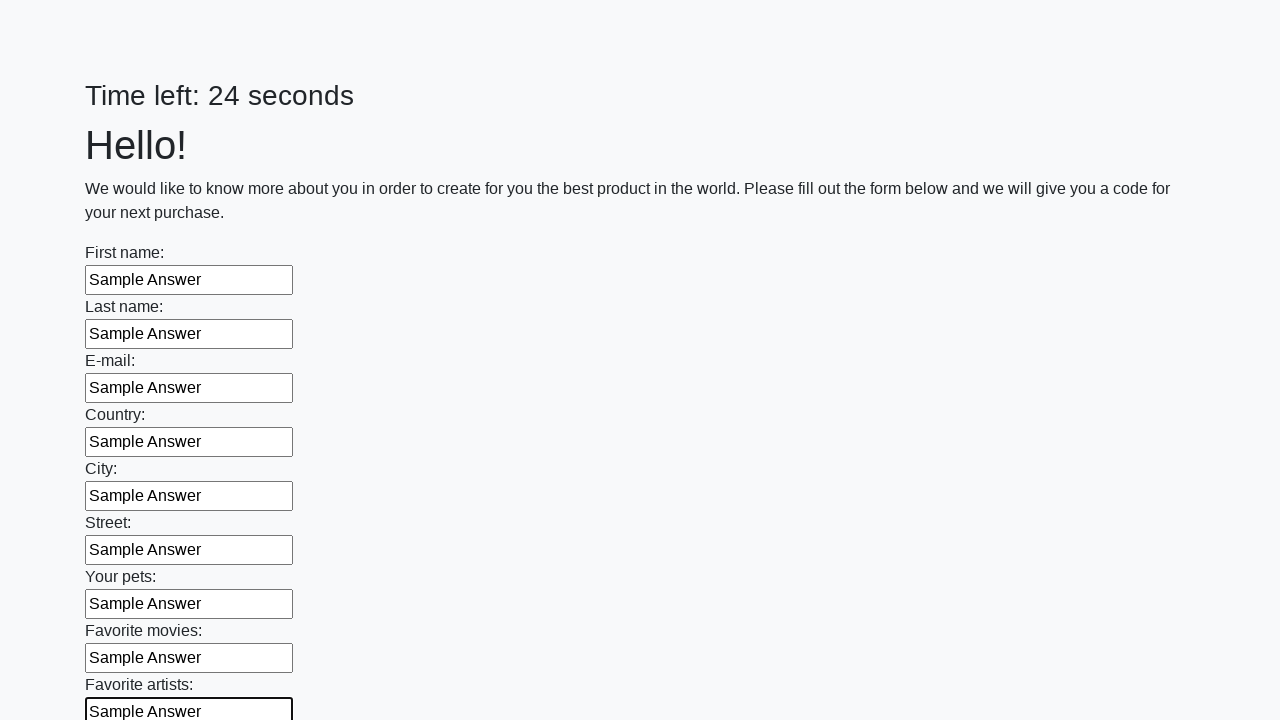

Filled text input field 10 of 100 with 'Sample Answer' on input[type='text'] >> nth=9
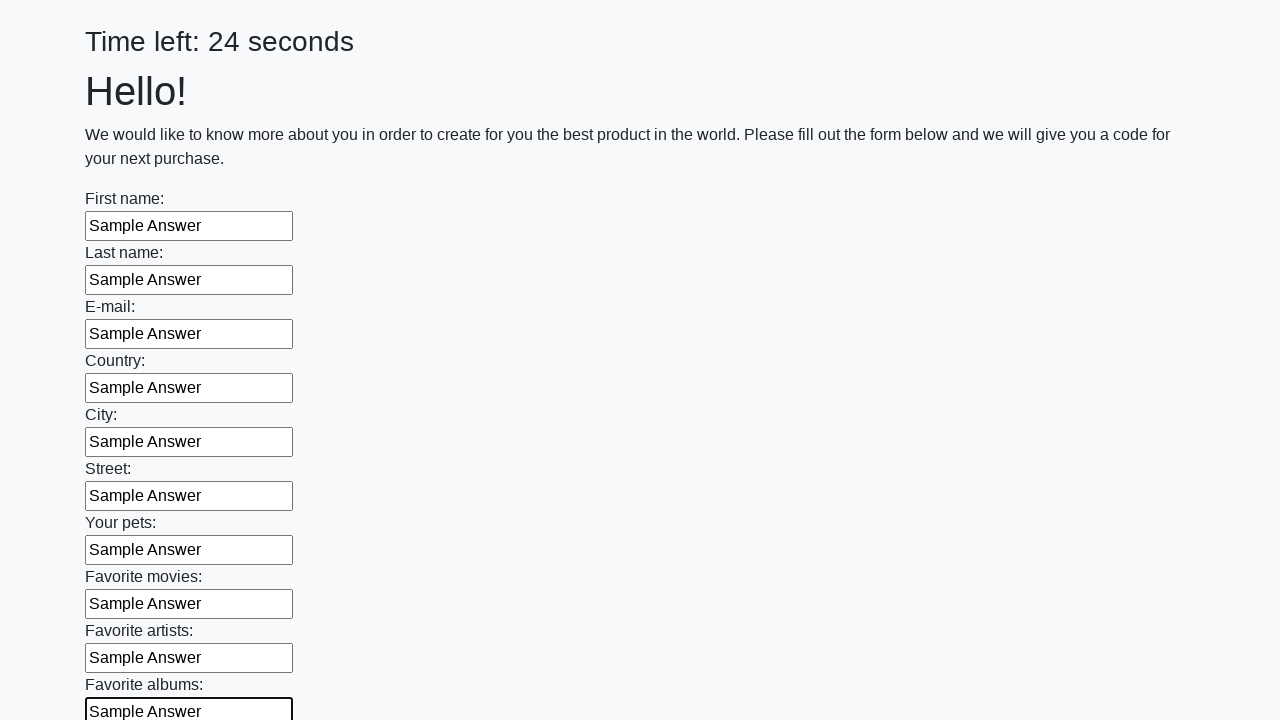

Filled text input field 11 of 100 with 'Sample Answer' on input[type='text'] >> nth=10
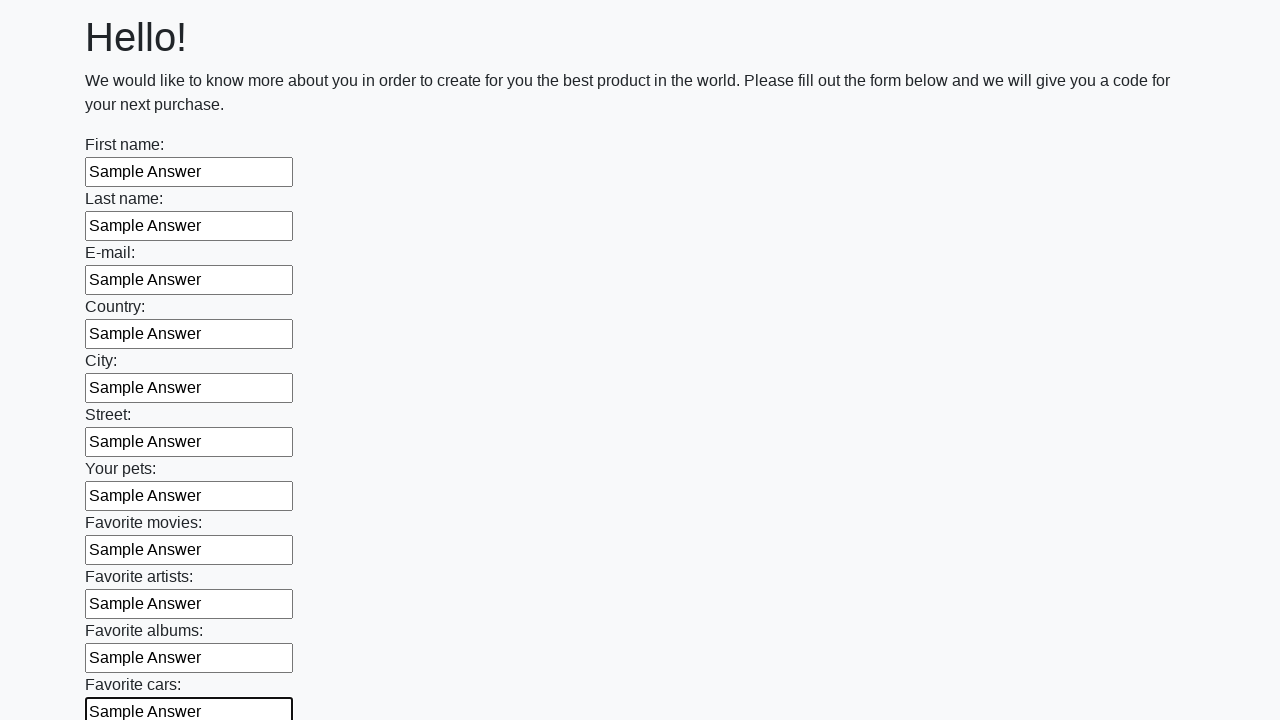

Filled text input field 12 of 100 with 'Sample Answer' on input[type='text'] >> nth=11
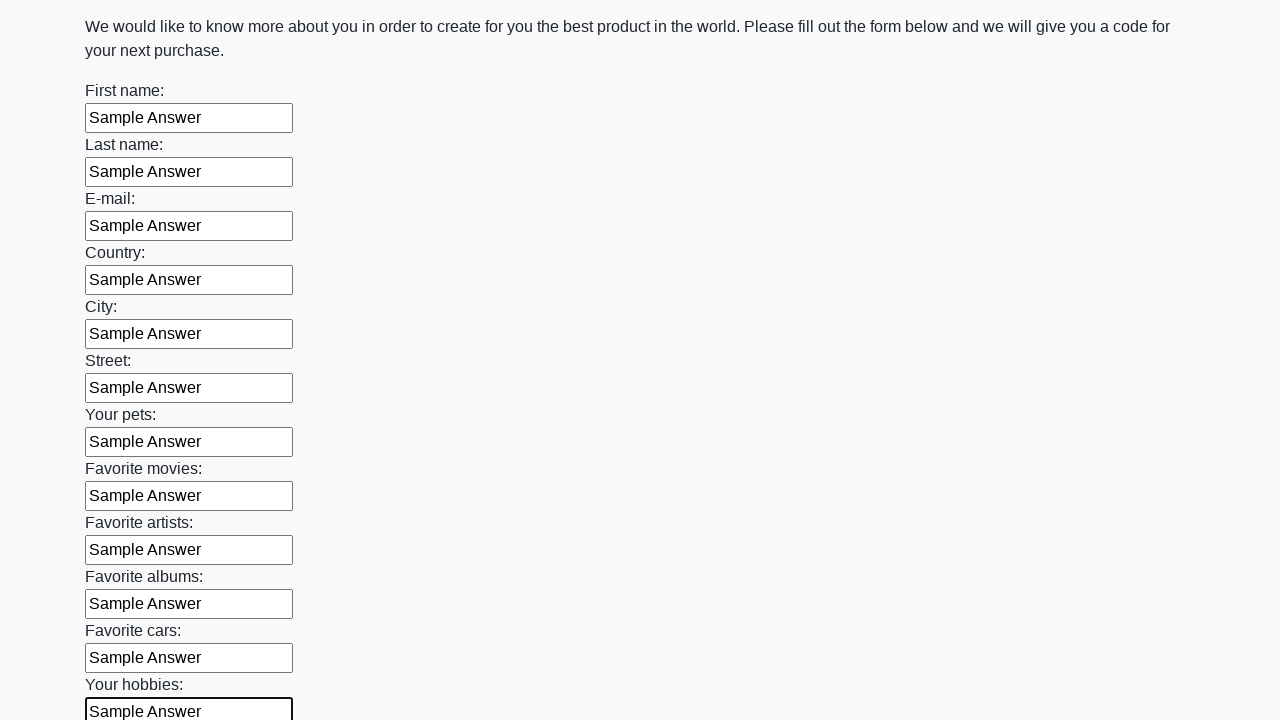

Filled text input field 13 of 100 with 'Sample Answer' on input[type='text'] >> nth=12
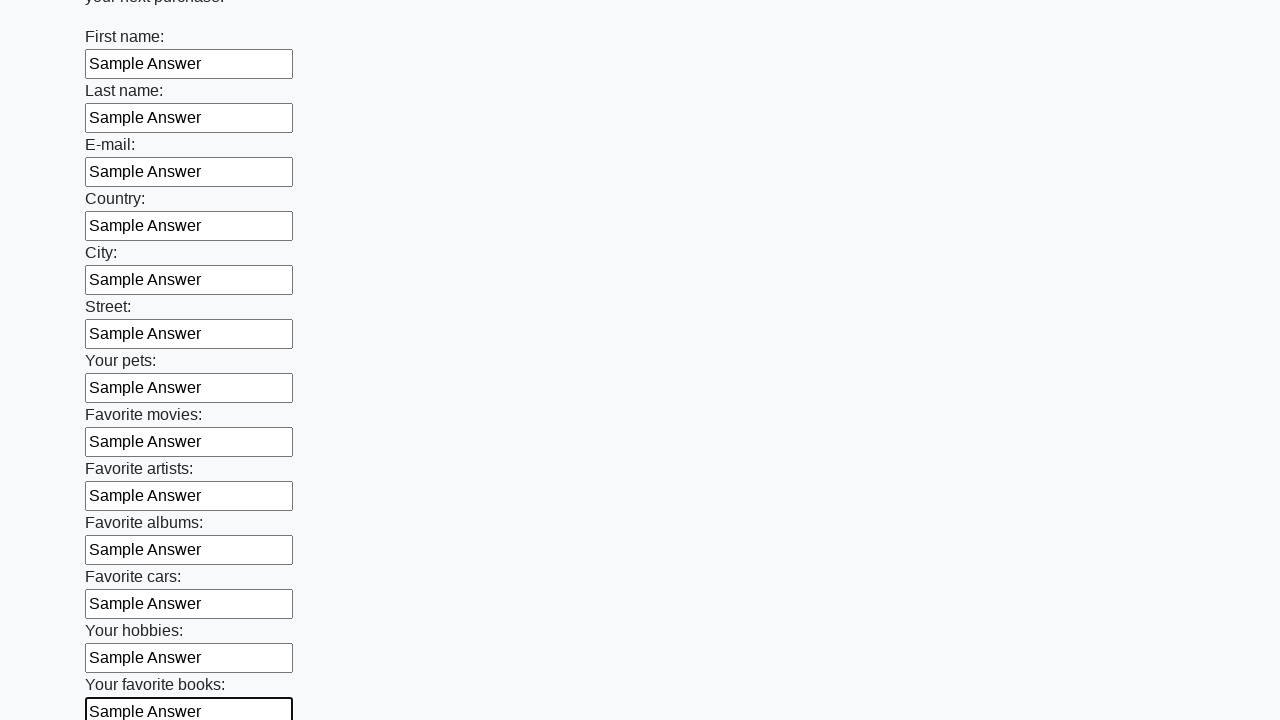

Filled text input field 14 of 100 with 'Sample Answer' on input[type='text'] >> nth=13
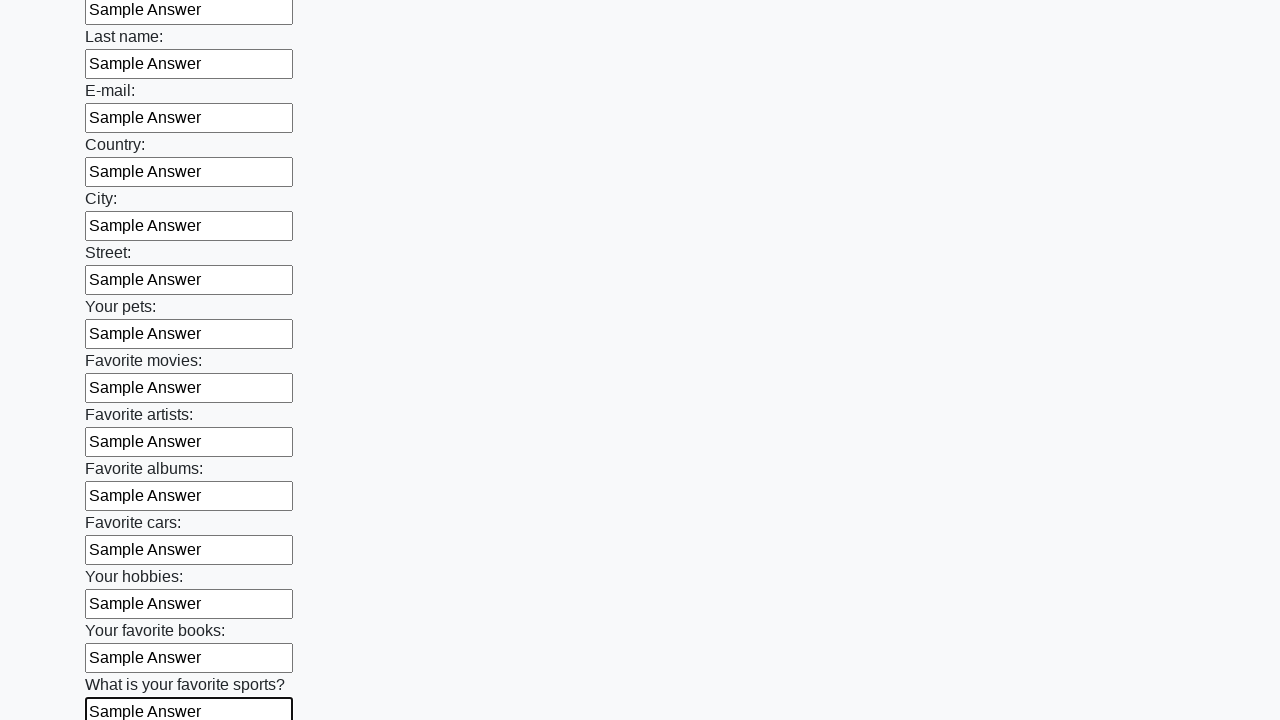

Filled text input field 15 of 100 with 'Sample Answer' on input[type='text'] >> nth=14
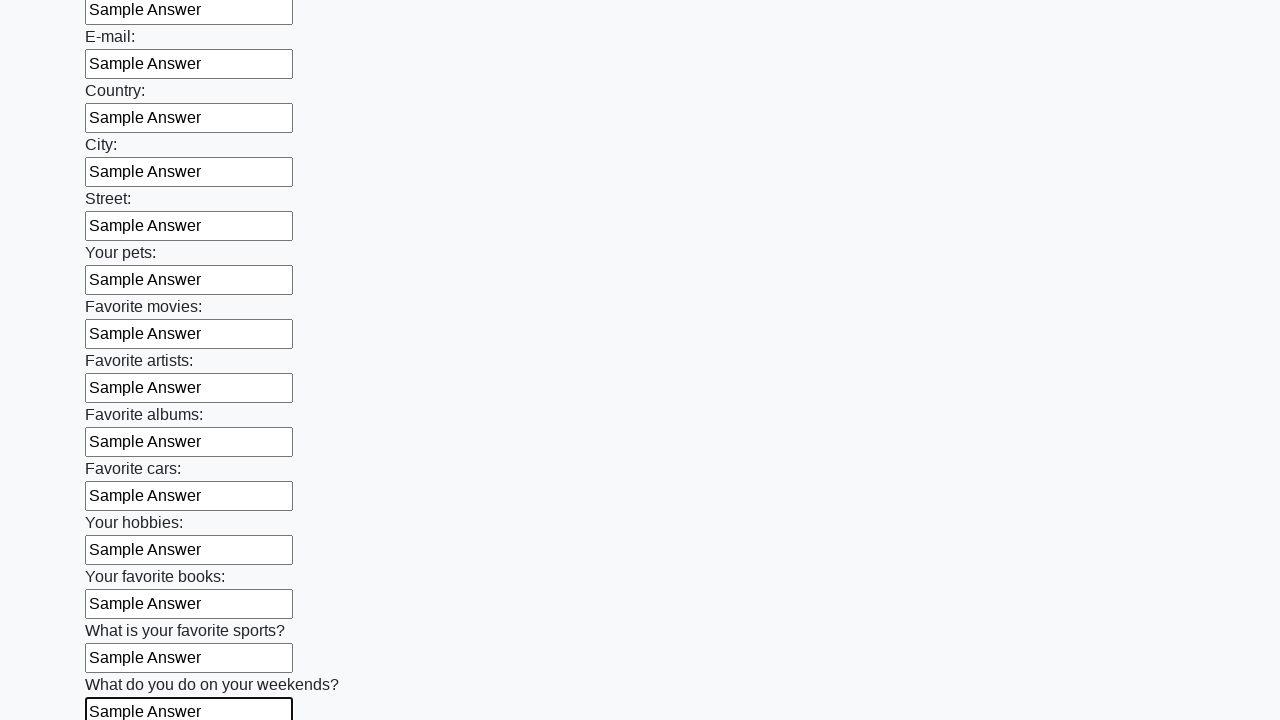

Filled text input field 16 of 100 with 'Sample Answer' on input[type='text'] >> nth=15
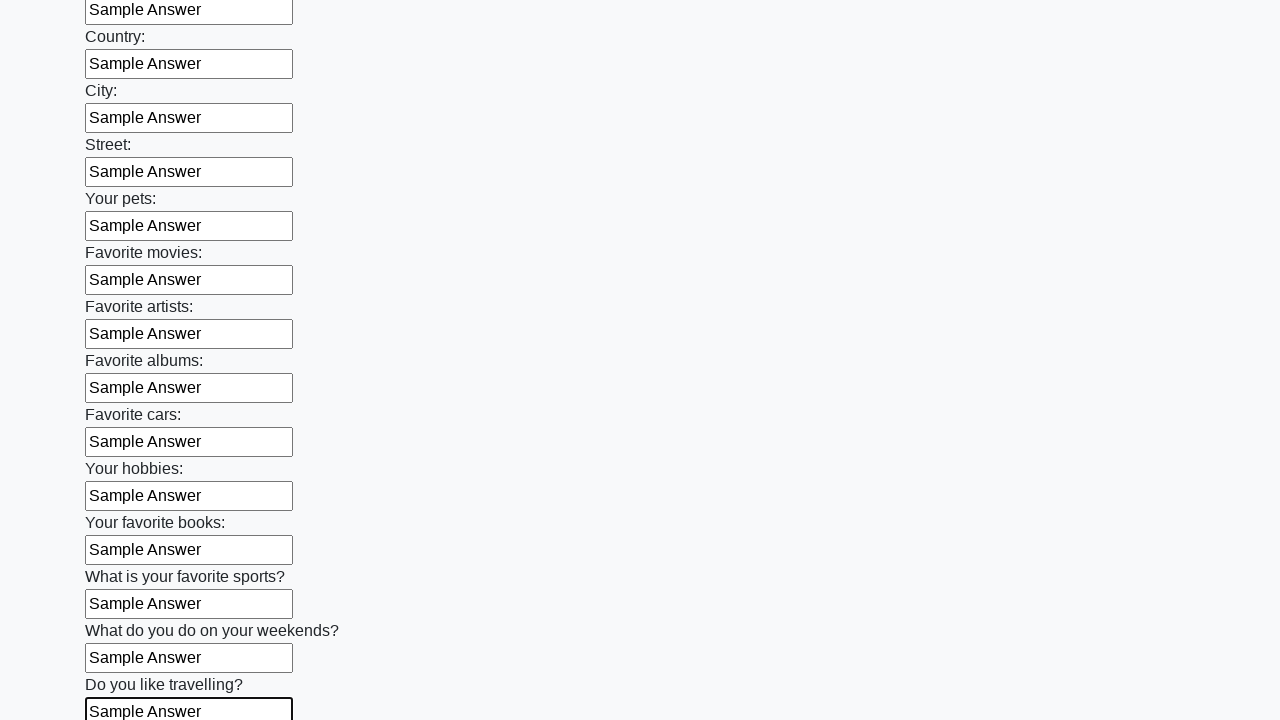

Filled text input field 17 of 100 with 'Sample Answer' on input[type='text'] >> nth=16
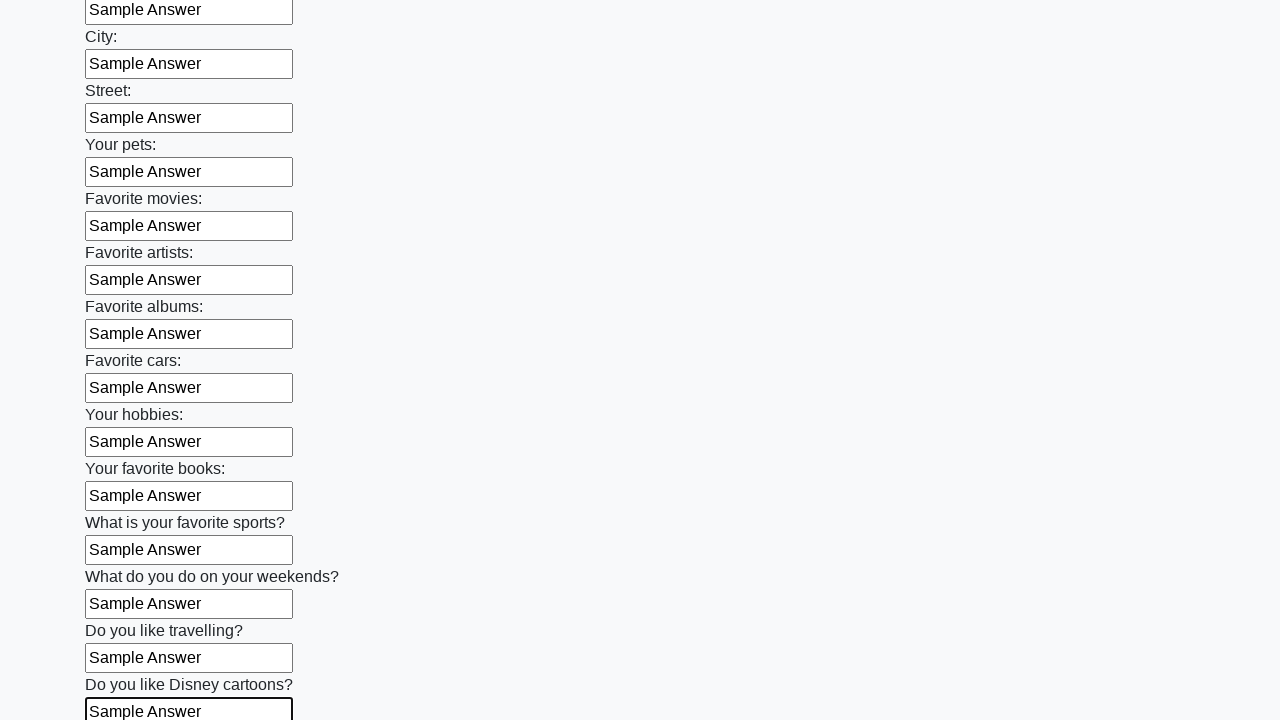

Filled text input field 18 of 100 with 'Sample Answer' on input[type='text'] >> nth=17
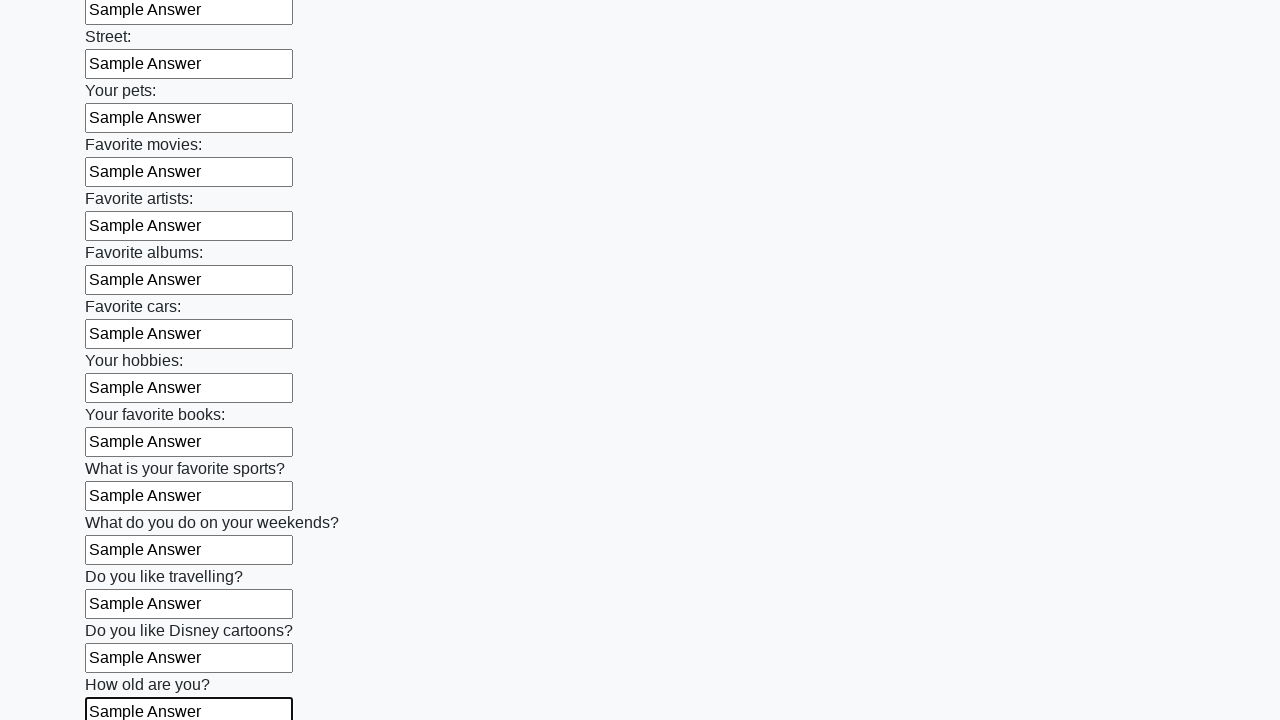

Filled text input field 19 of 100 with 'Sample Answer' on input[type='text'] >> nth=18
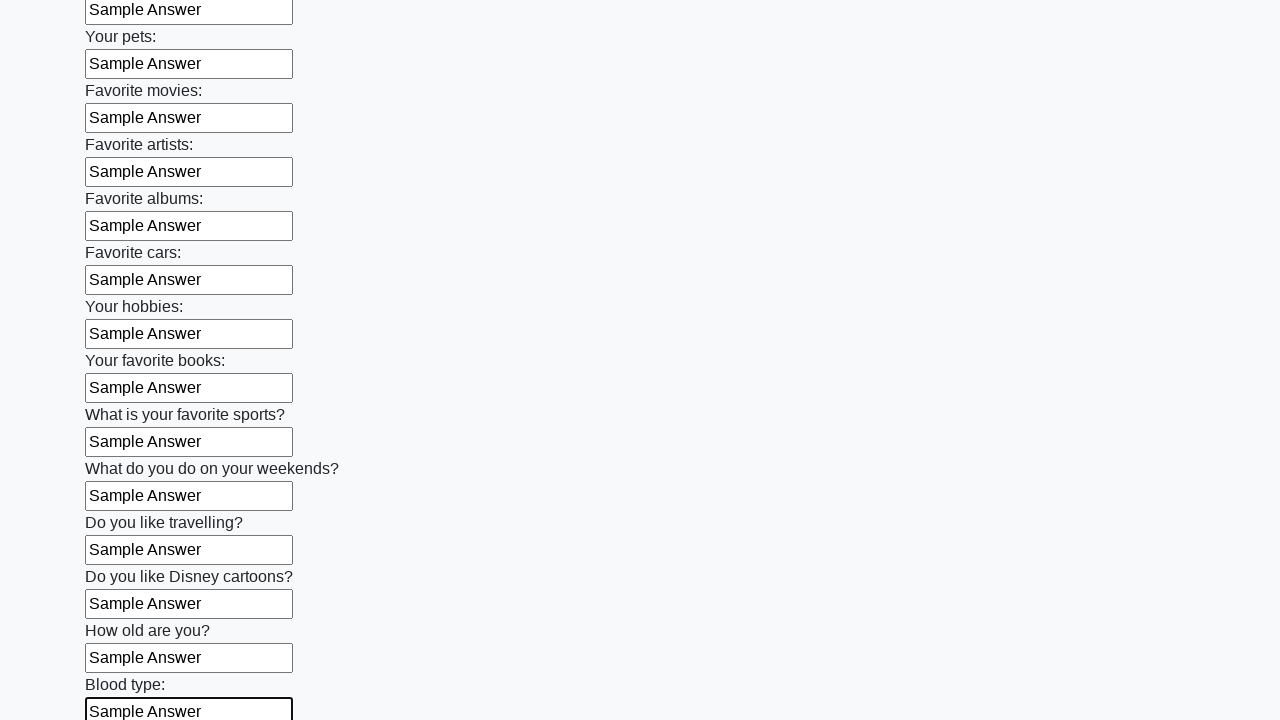

Filled text input field 20 of 100 with 'Sample Answer' on input[type='text'] >> nth=19
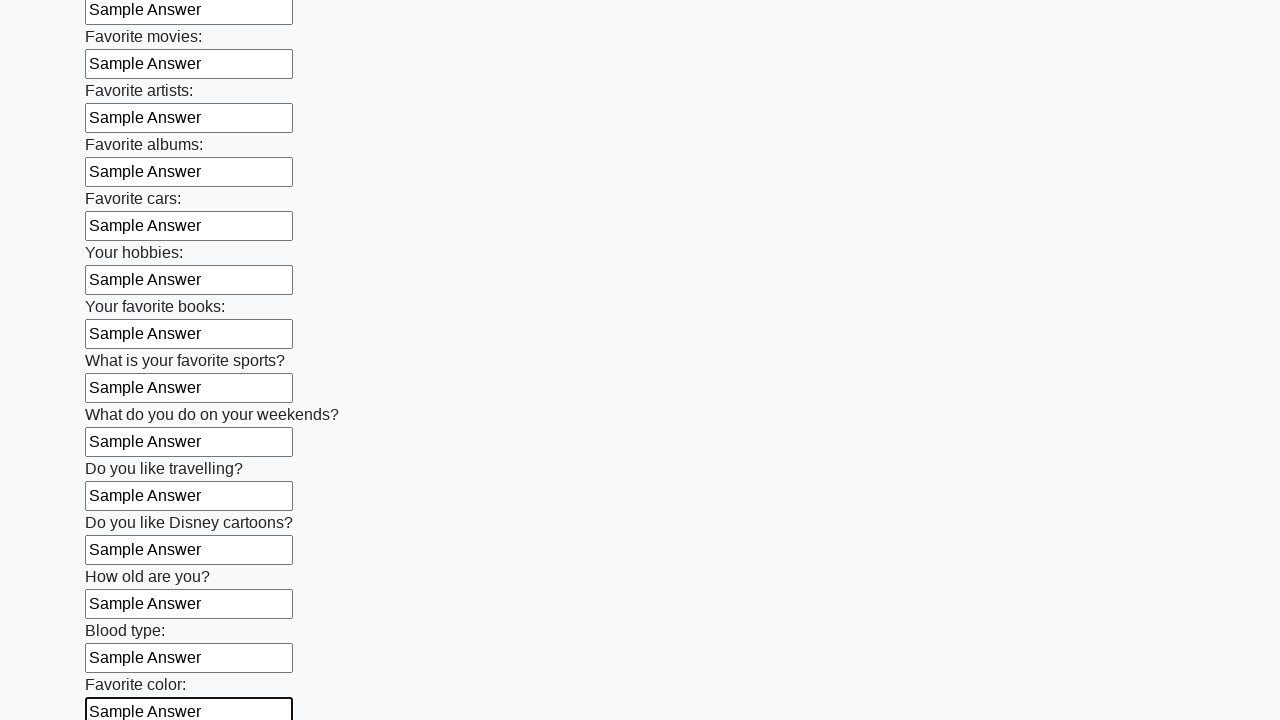

Filled text input field 21 of 100 with 'Sample Answer' on input[type='text'] >> nth=20
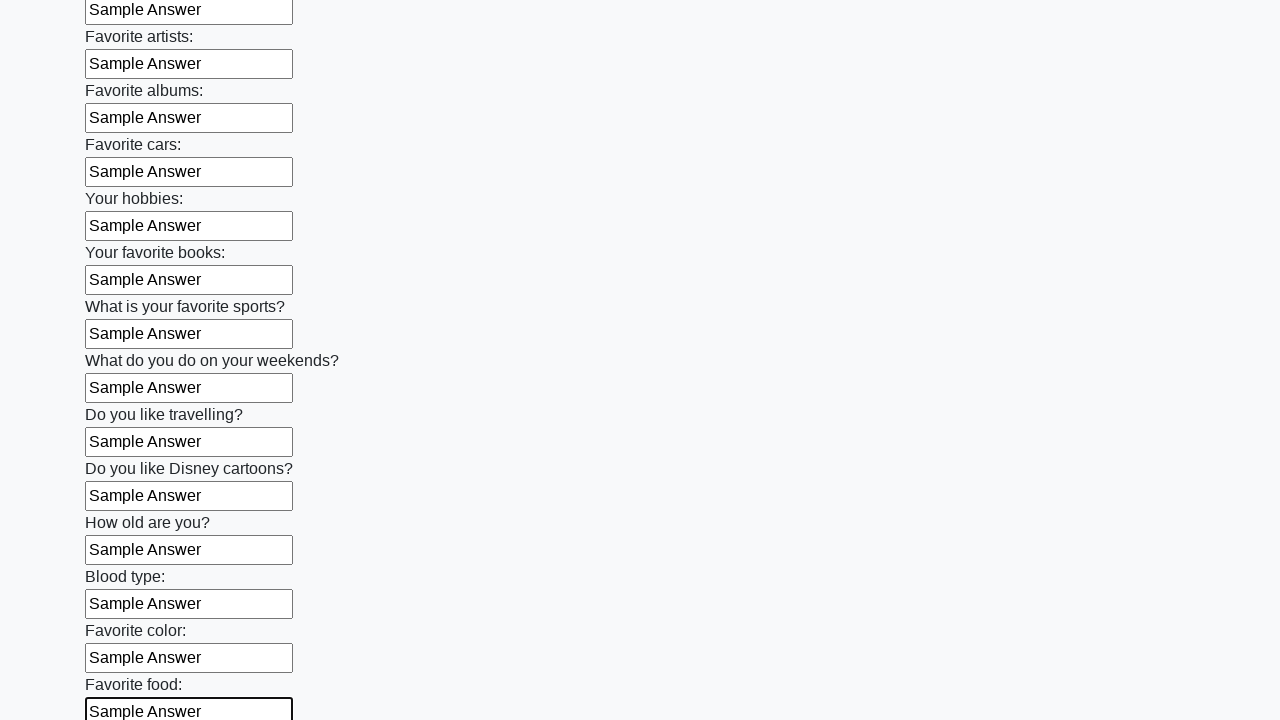

Filled text input field 22 of 100 with 'Sample Answer' on input[type='text'] >> nth=21
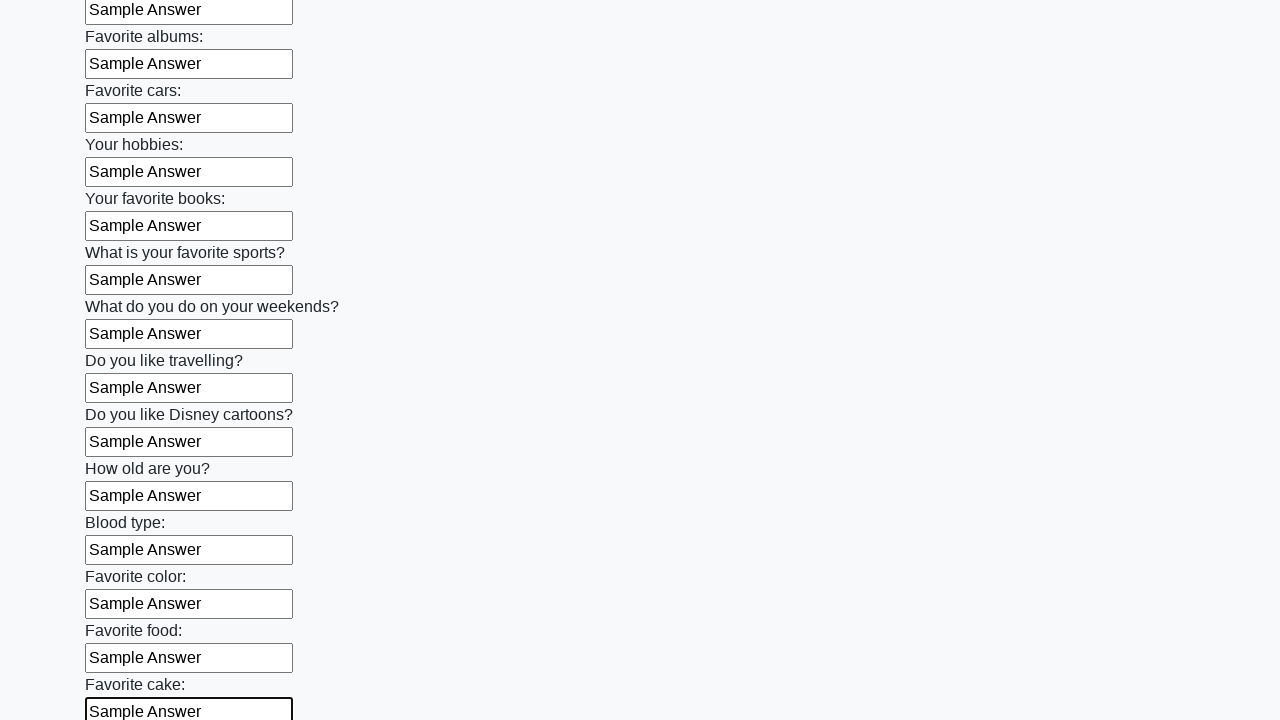

Filled text input field 23 of 100 with 'Sample Answer' on input[type='text'] >> nth=22
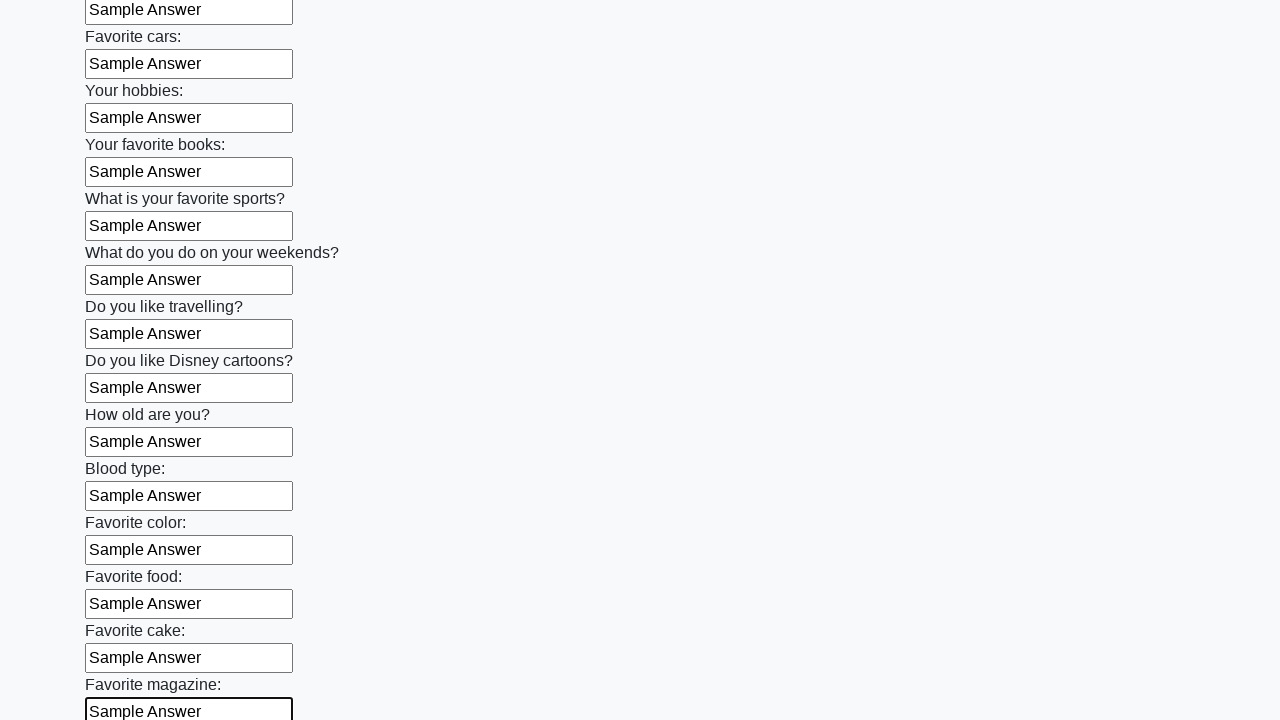

Filled text input field 24 of 100 with 'Sample Answer' on input[type='text'] >> nth=23
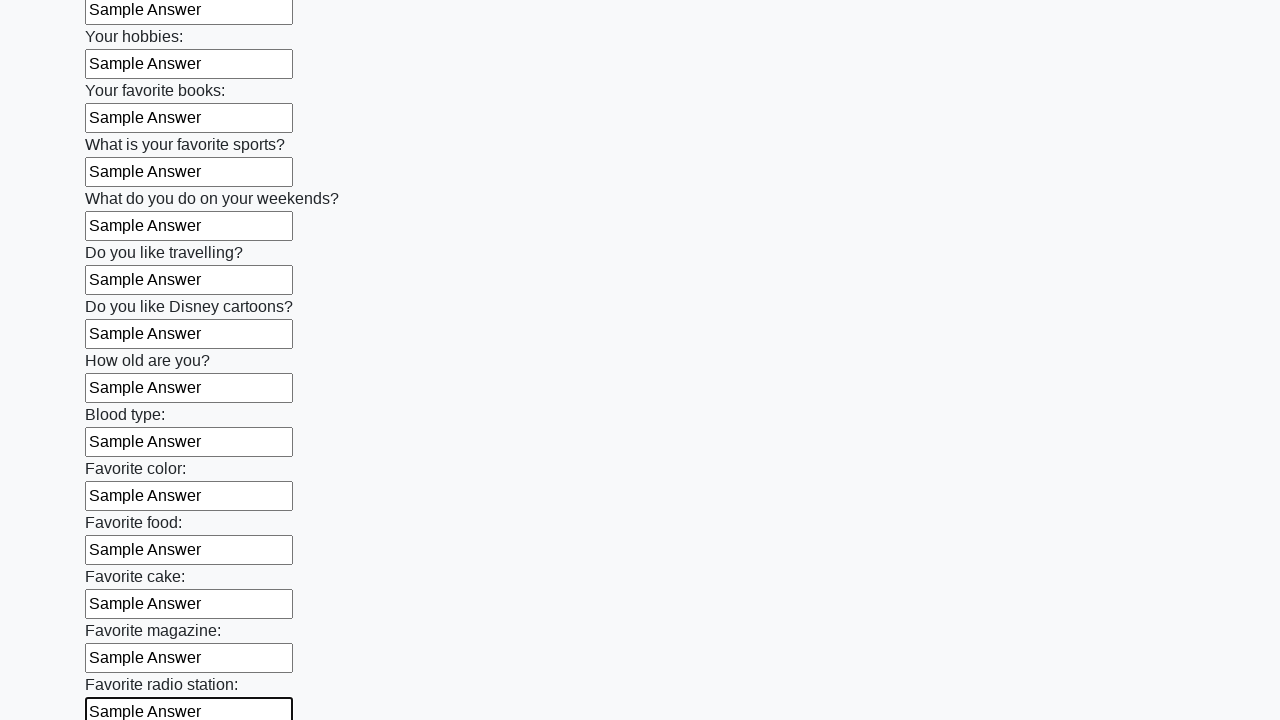

Filled text input field 25 of 100 with 'Sample Answer' on input[type='text'] >> nth=24
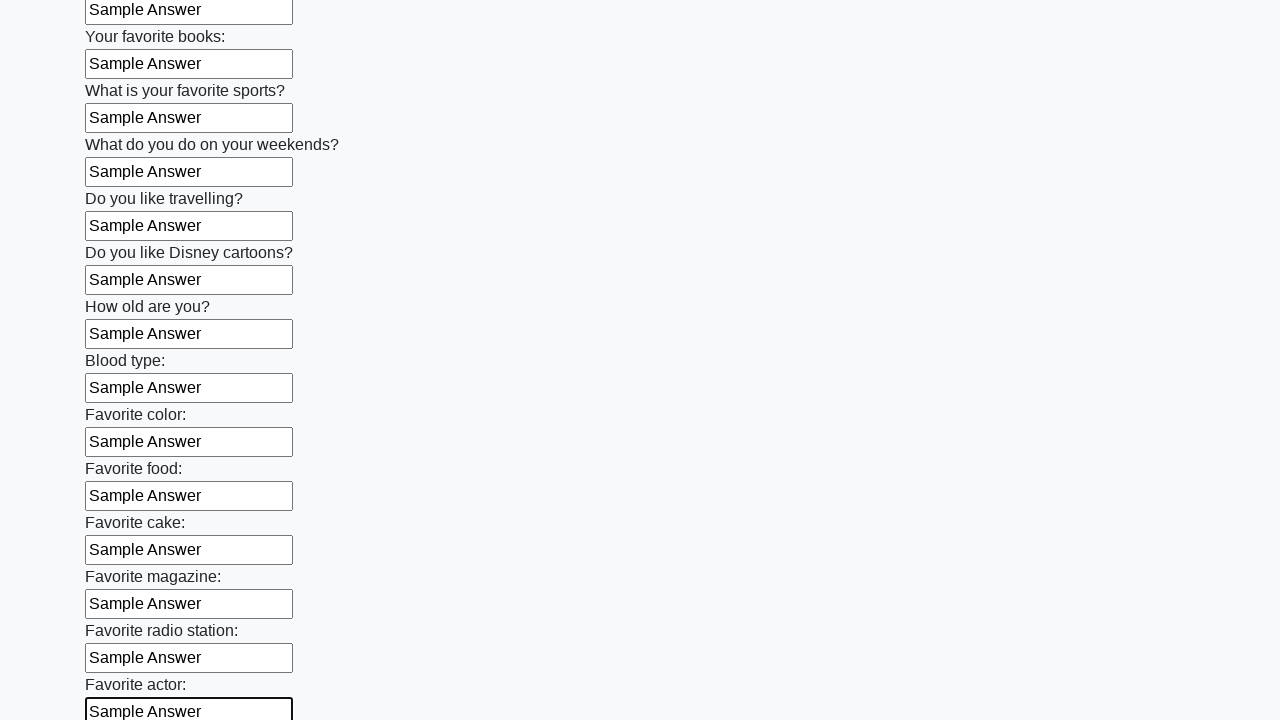

Filled text input field 26 of 100 with 'Sample Answer' on input[type='text'] >> nth=25
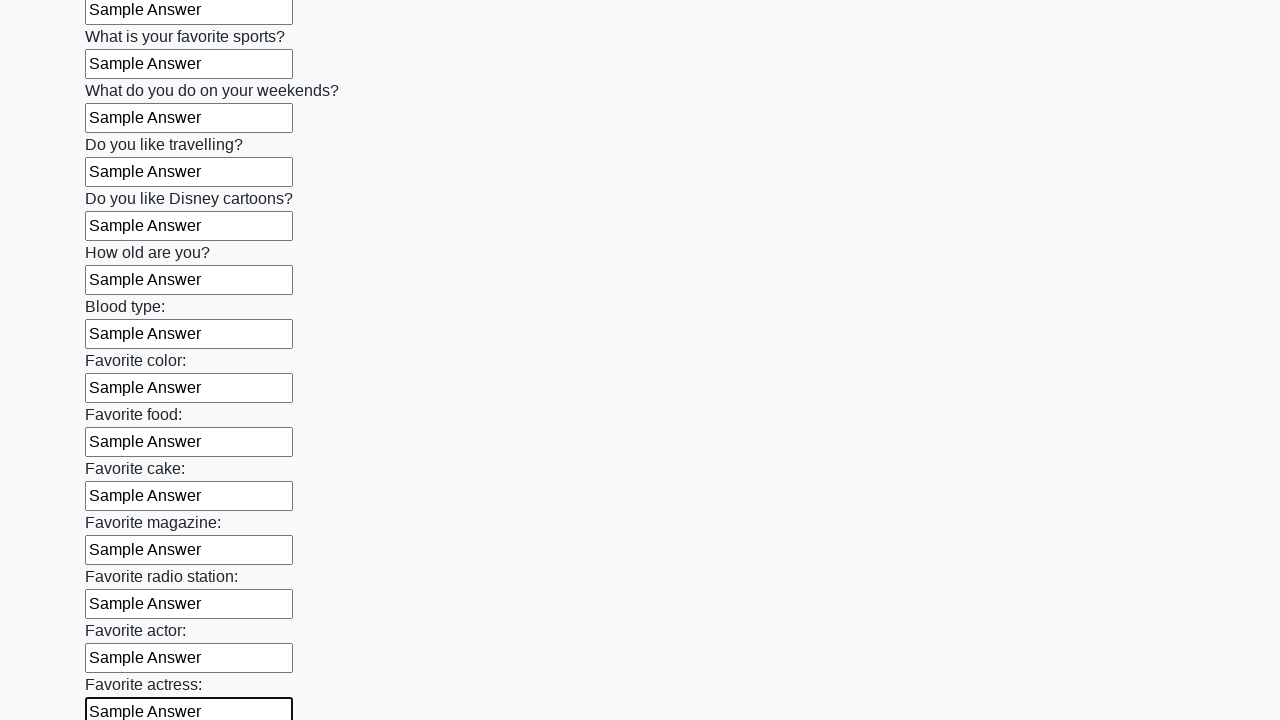

Filled text input field 27 of 100 with 'Sample Answer' on input[type='text'] >> nth=26
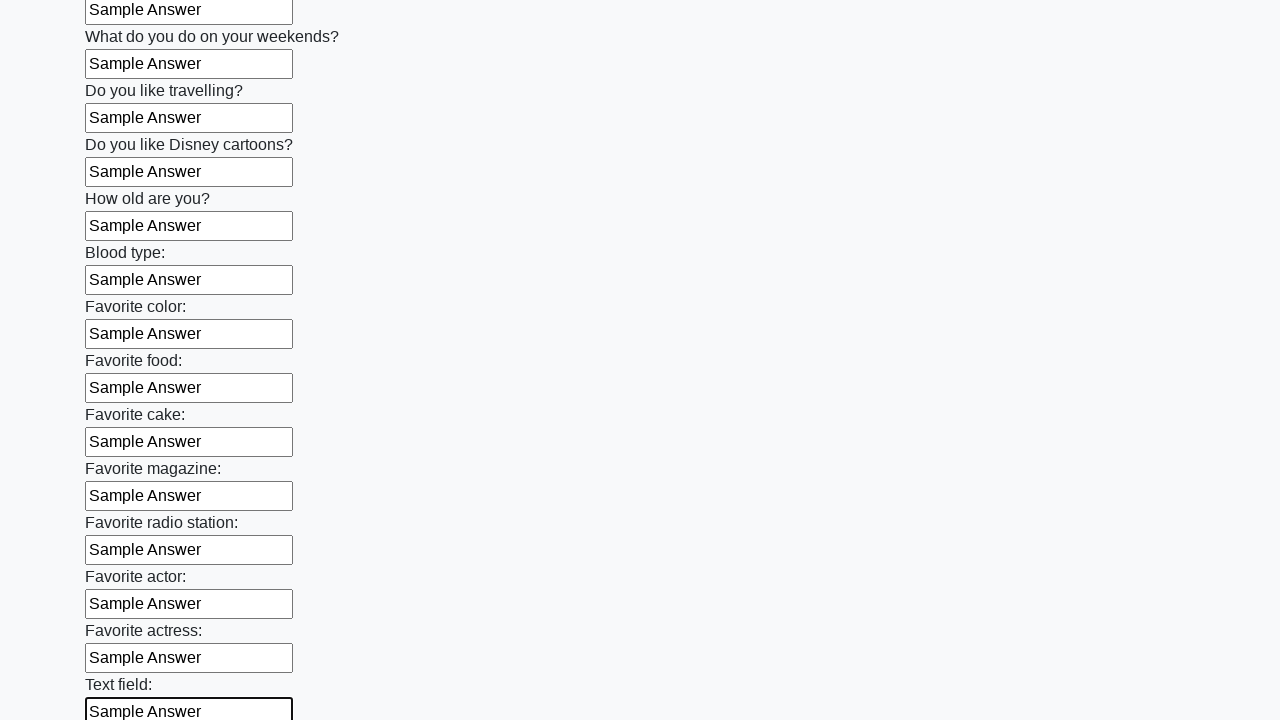

Filled text input field 28 of 100 with 'Sample Answer' on input[type='text'] >> nth=27
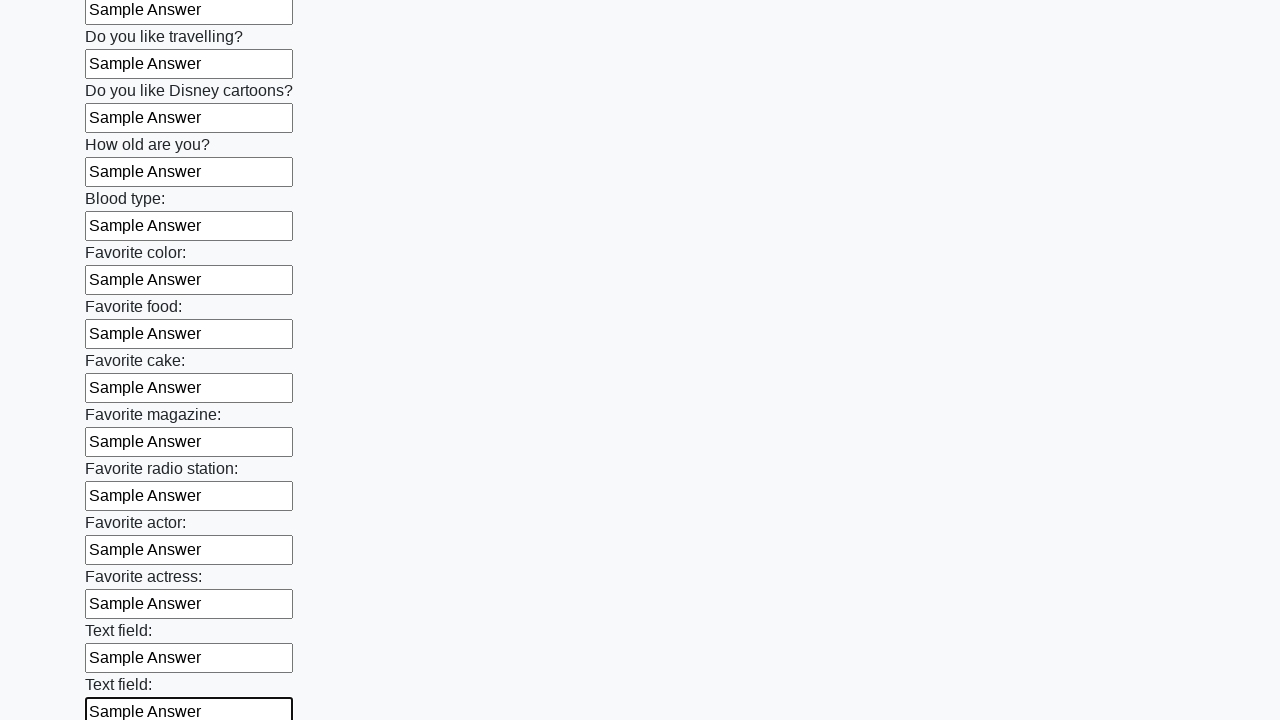

Filled text input field 29 of 100 with 'Sample Answer' on input[type='text'] >> nth=28
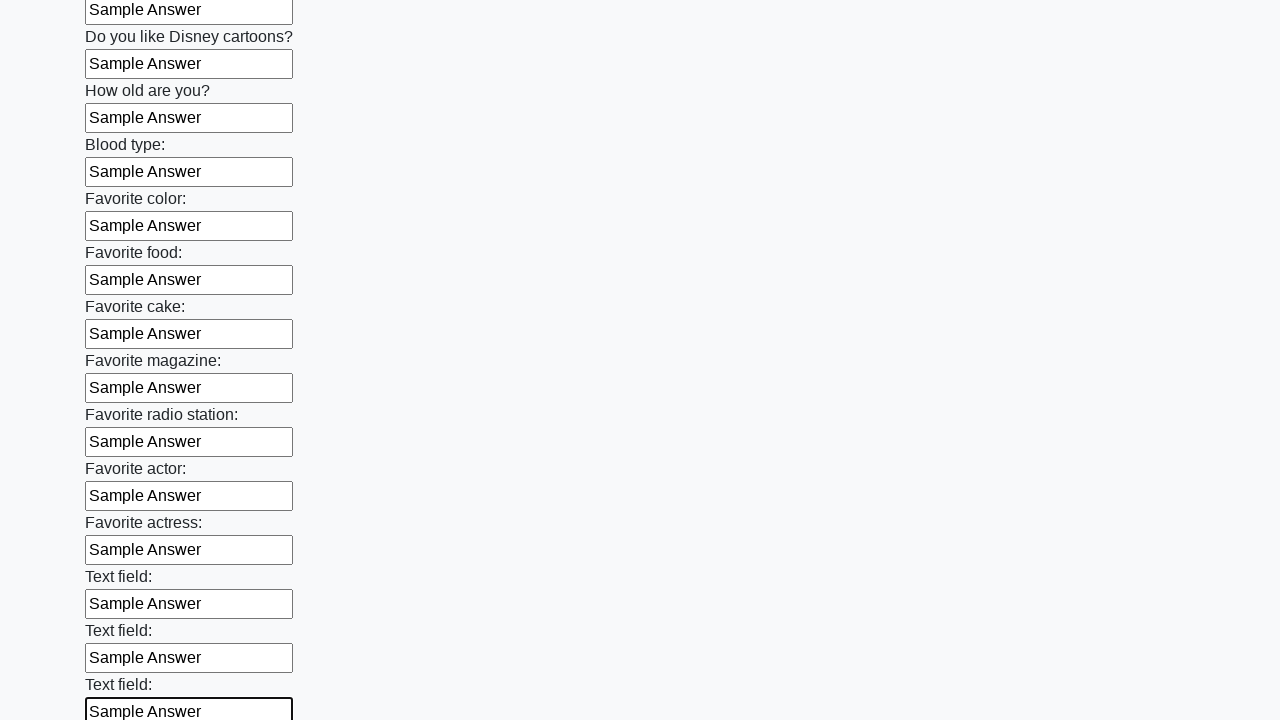

Filled text input field 30 of 100 with 'Sample Answer' on input[type='text'] >> nth=29
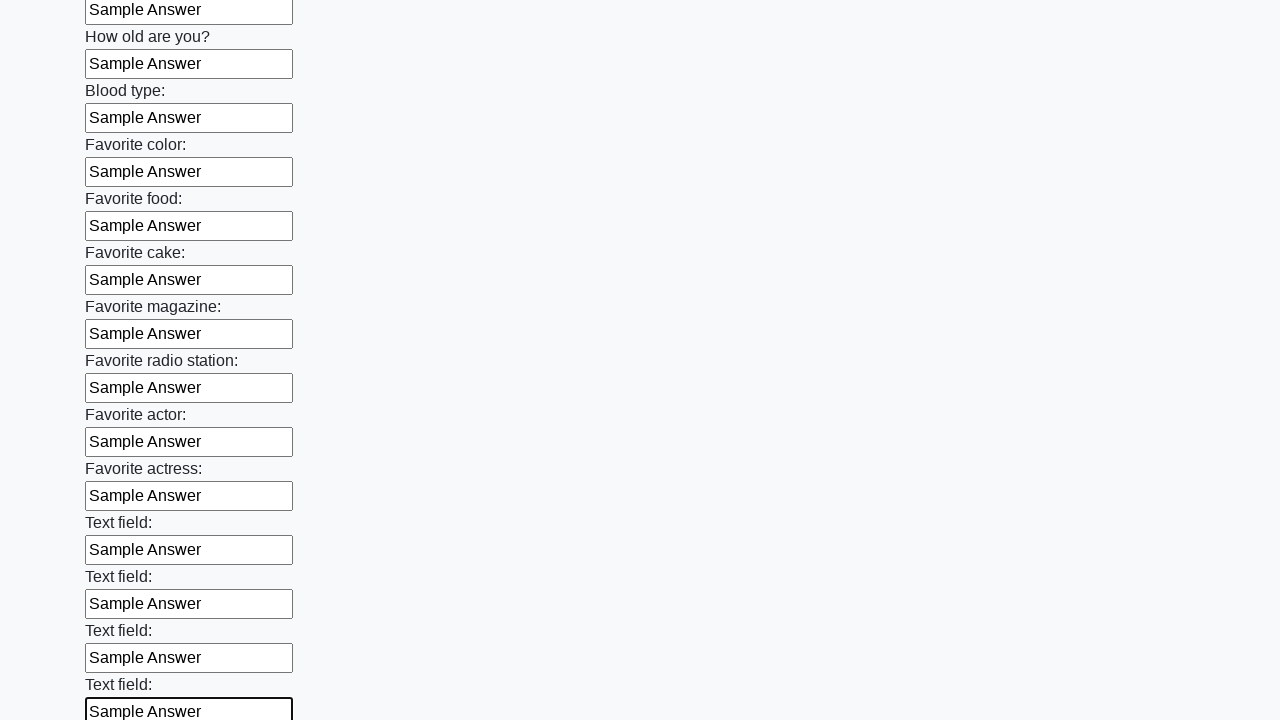

Filled text input field 31 of 100 with 'Sample Answer' on input[type='text'] >> nth=30
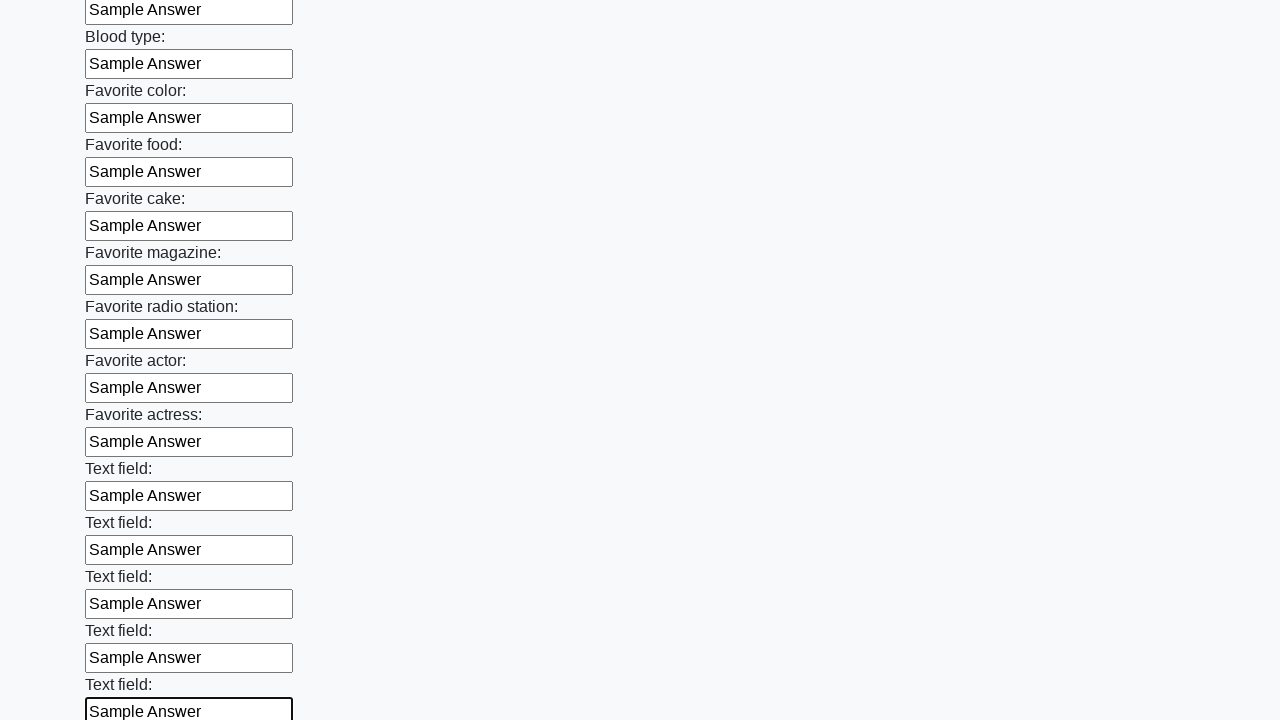

Filled text input field 32 of 100 with 'Sample Answer' on input[type='text'] >> nth=31
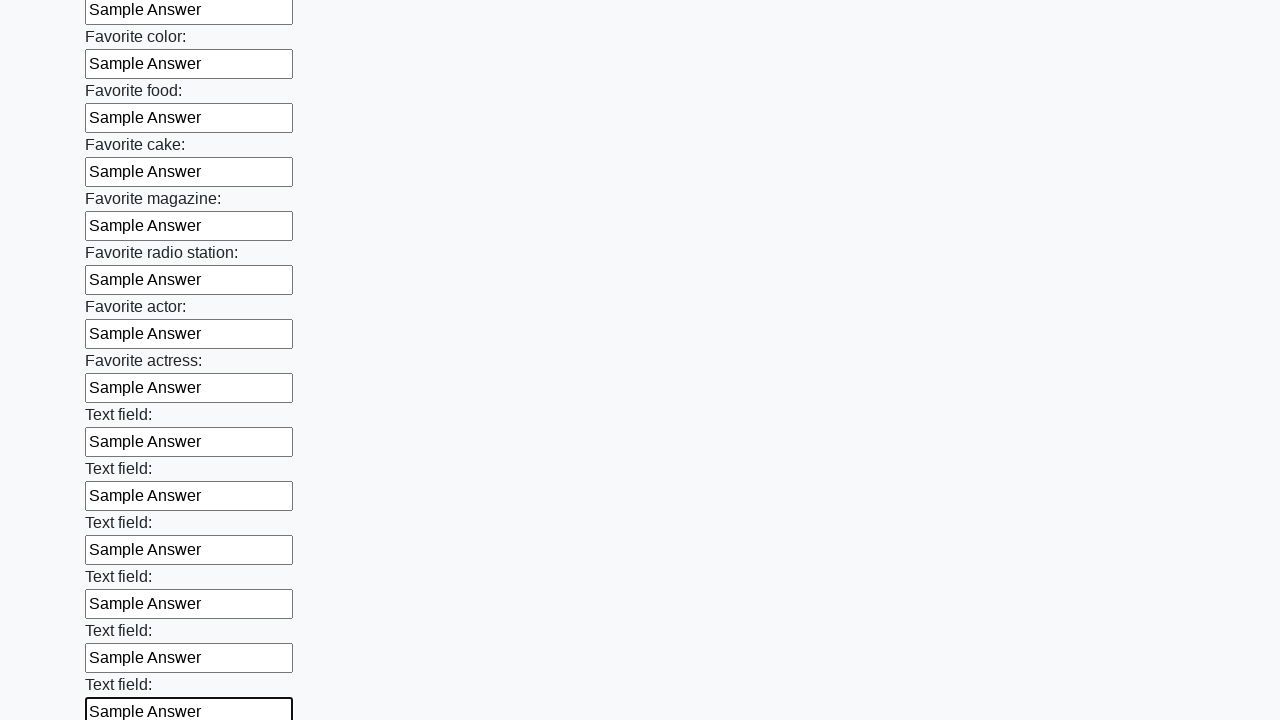

Filled text input field 33 of 100 with 'Sample Answer' on input[type='text'] >> nth=32
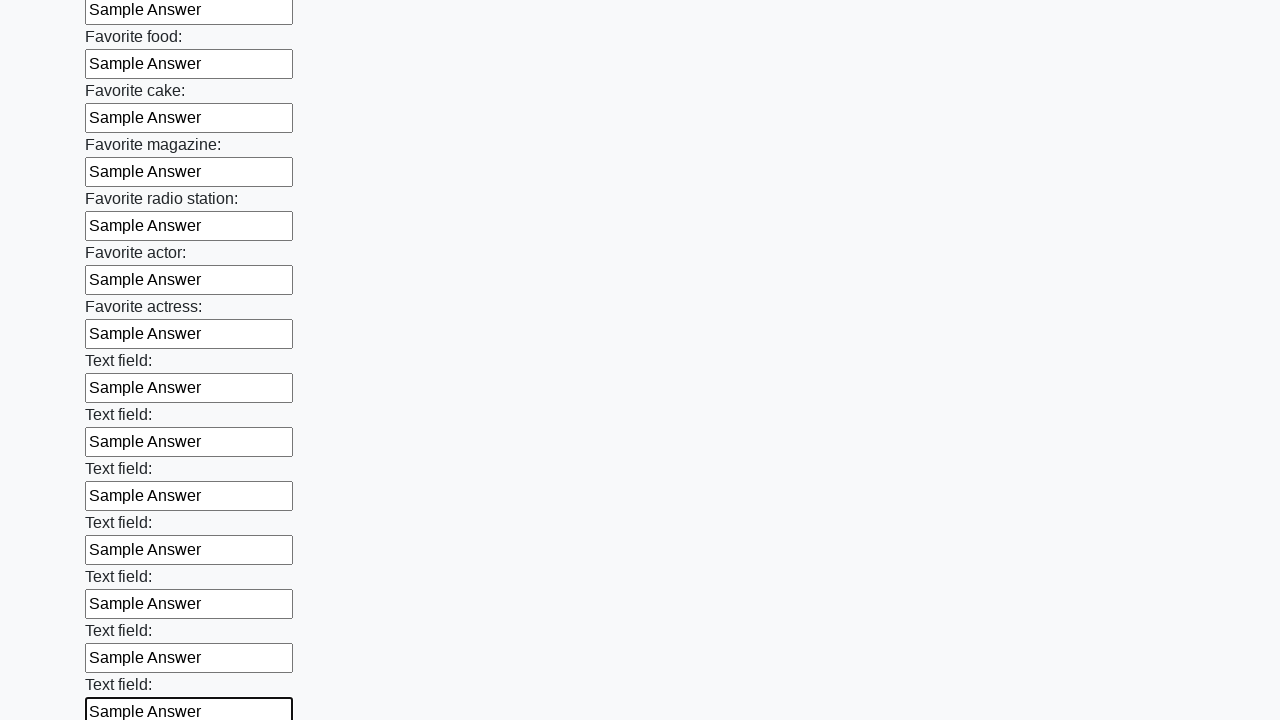

Filled text input field 34 of 100 with 'Sample Answer' on input[type='text'] >> nth=33
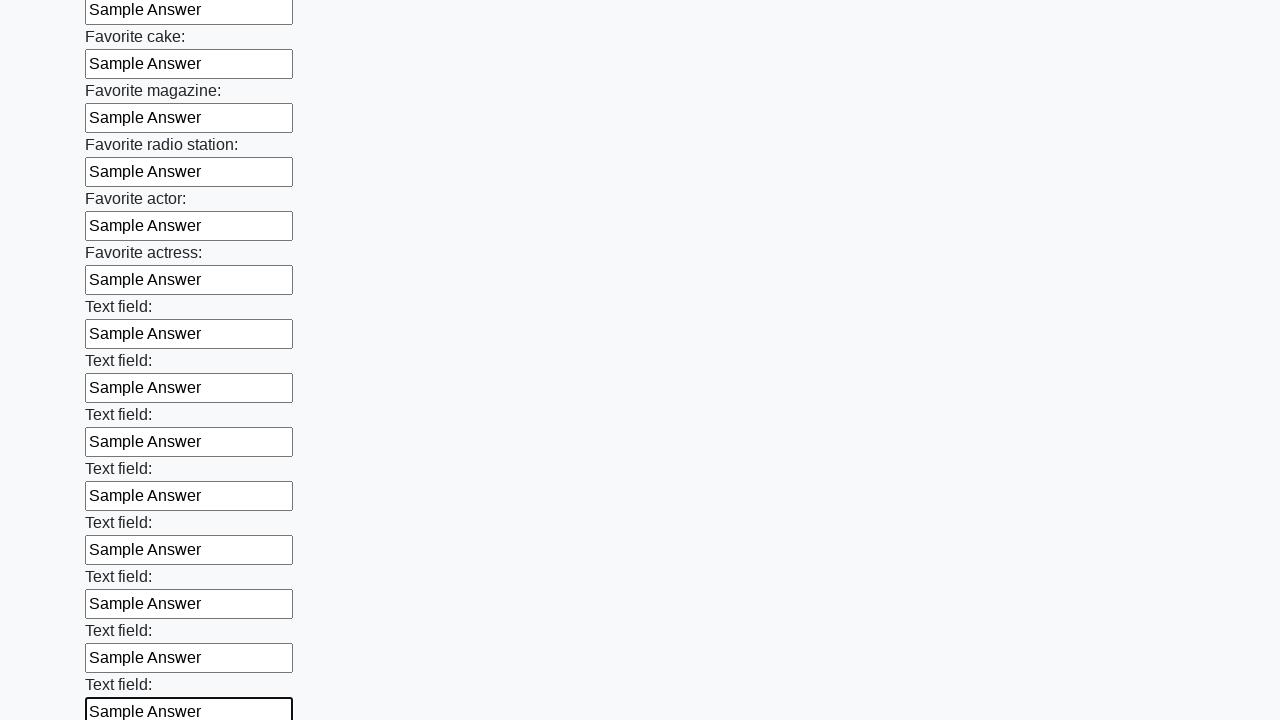

Filled text input field 35 of 100 with 'Sample Answer' on input[type='text'] >> nth=34
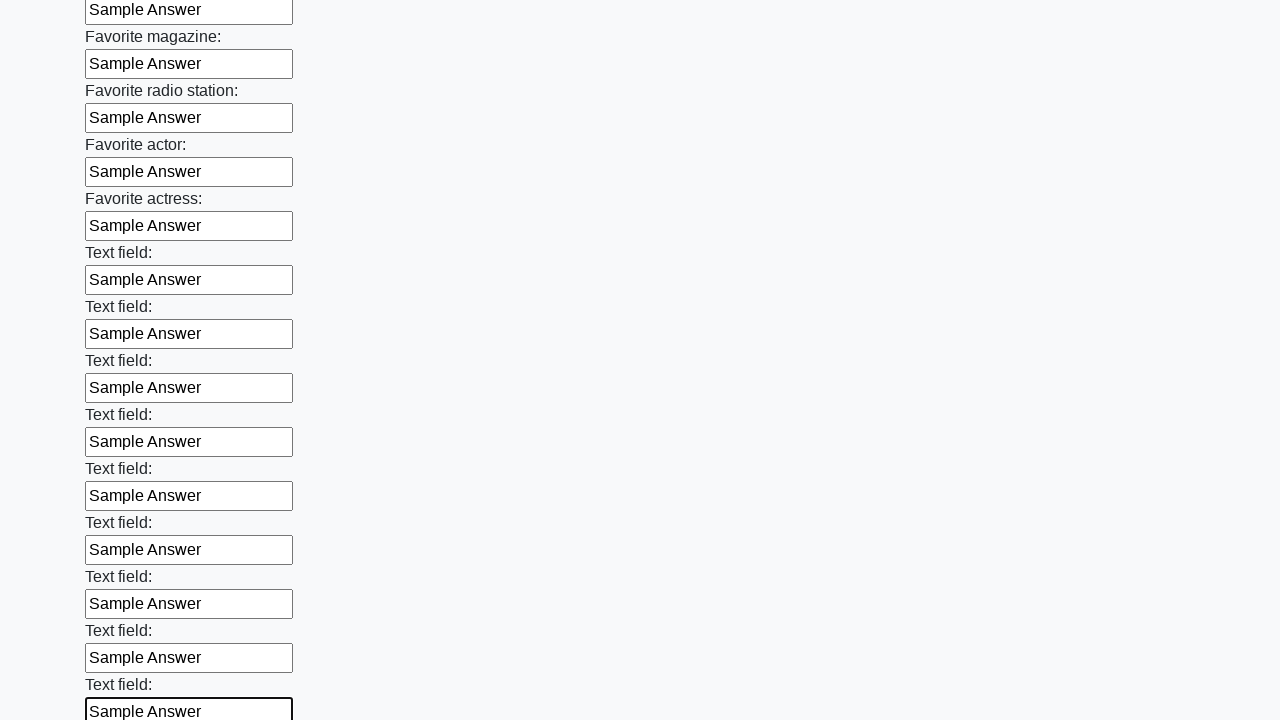

Filled text input field 36 of 100 with 'Sample Answer' on input[type='text'] >> nth=35
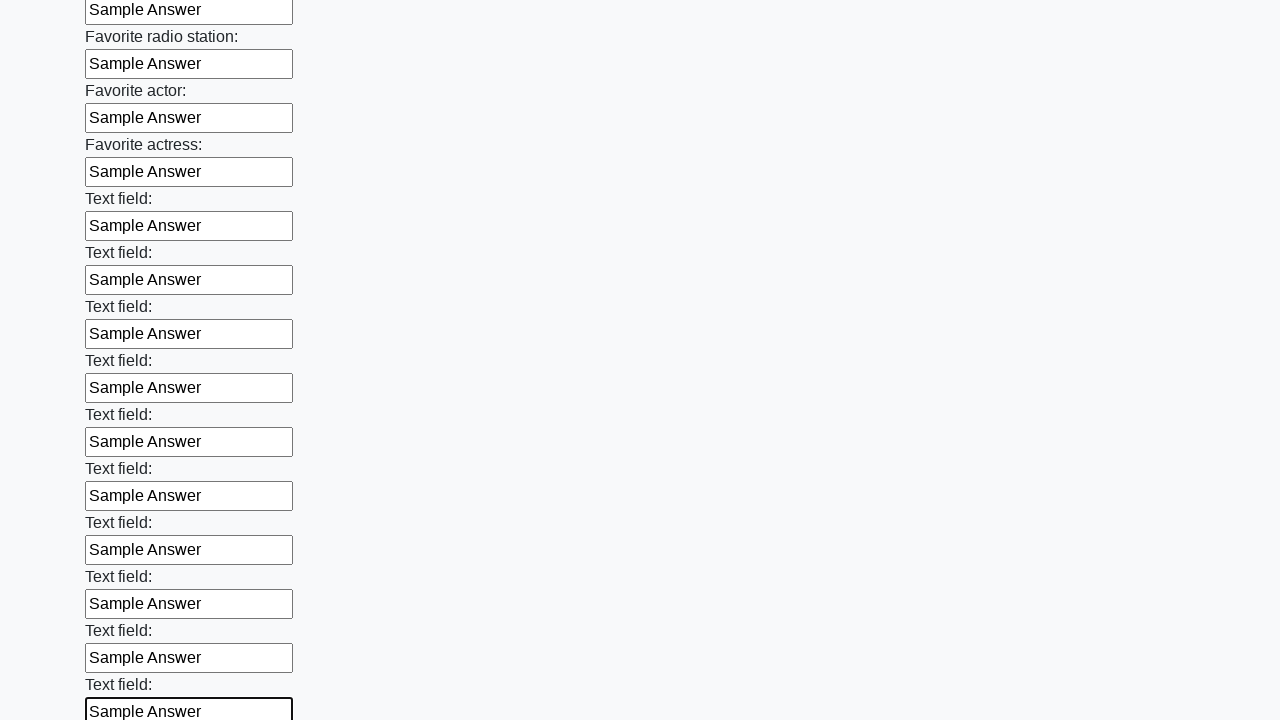

Filled text input field 37 of 100 with 'Sample Answer' on input[type='text'] >> nth=36
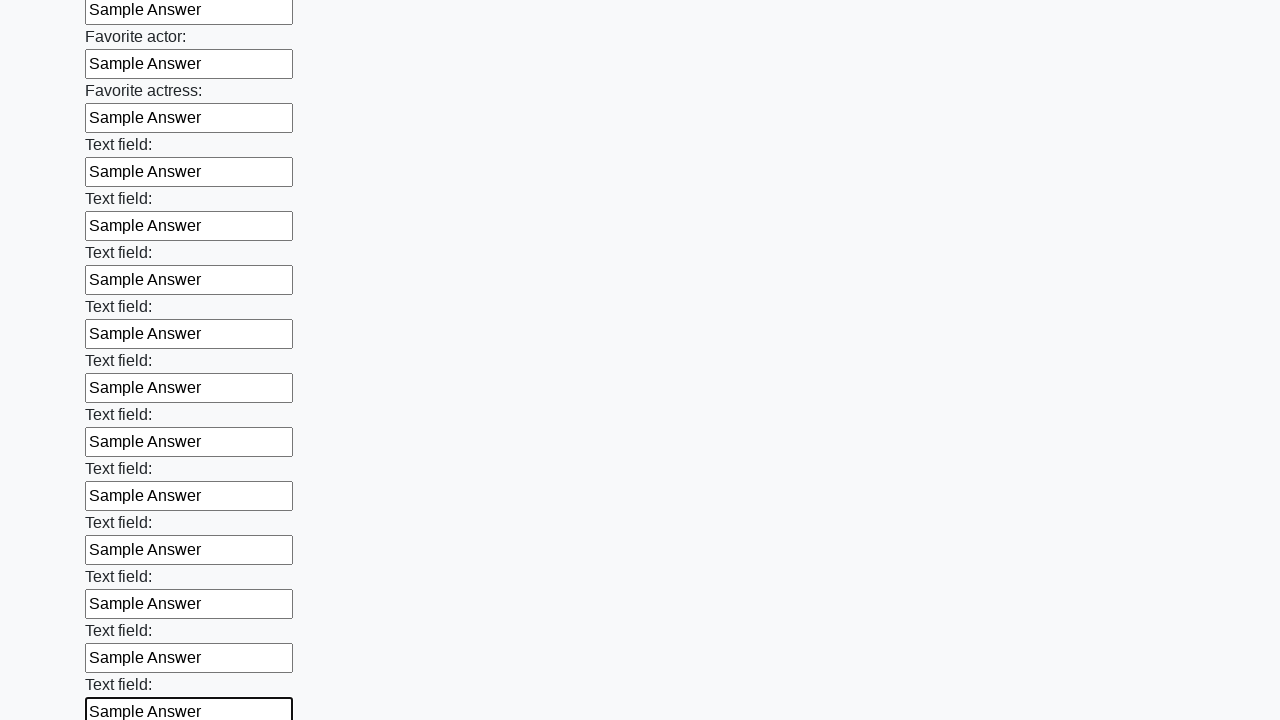

Filled text input field 38 of 100 with 'Sample Answer' on input[type='text'] >> nth=37
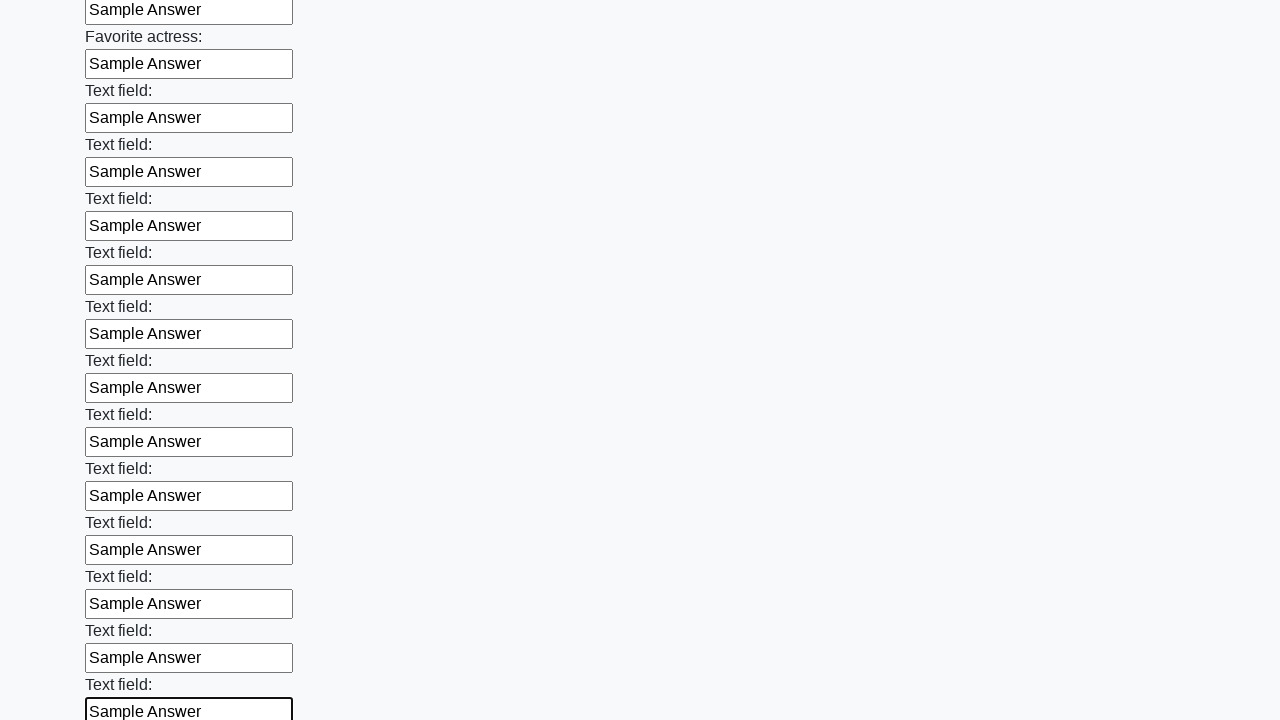

Filled text input field 39 of 100 with 'Sample Answer' on input[type='text'] >> nth=38
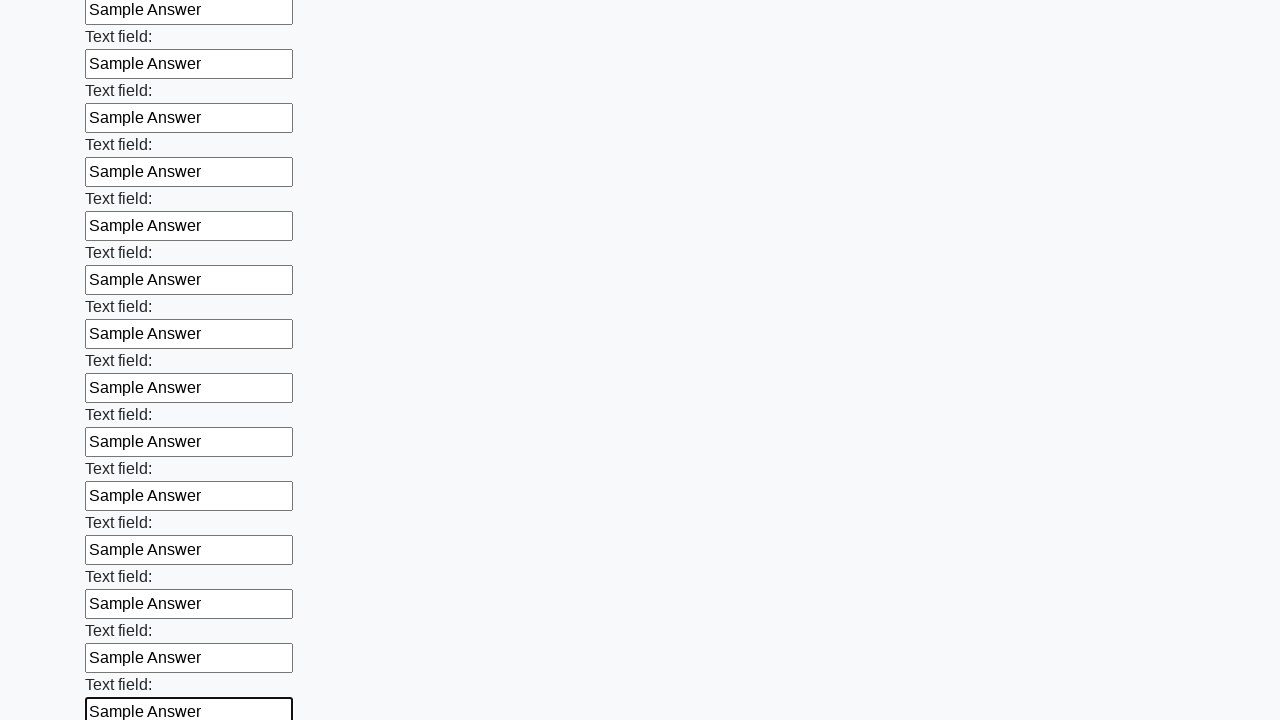

Filled text input field 40 of 100 with 'Sample Answer' on input[type='text'] >> nth=39
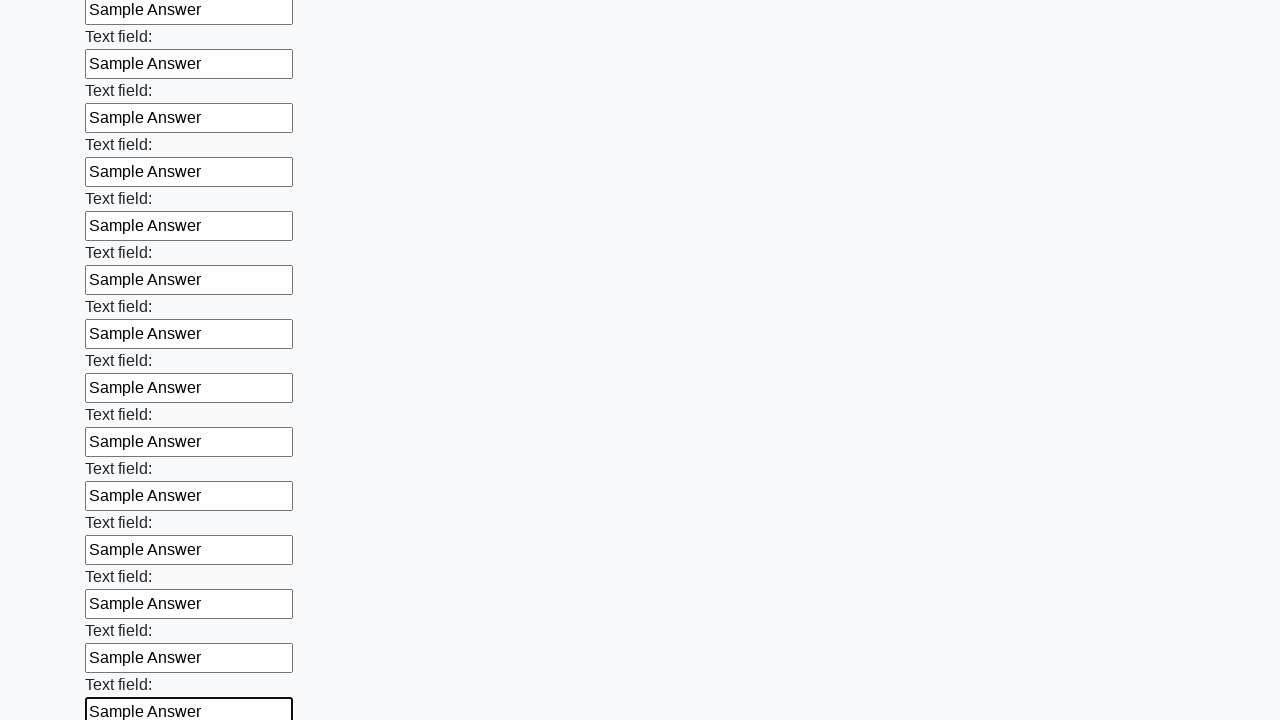

Filled text input field 41 of 100 with 'Sample Answer' on input[type='text'] >> nth=40
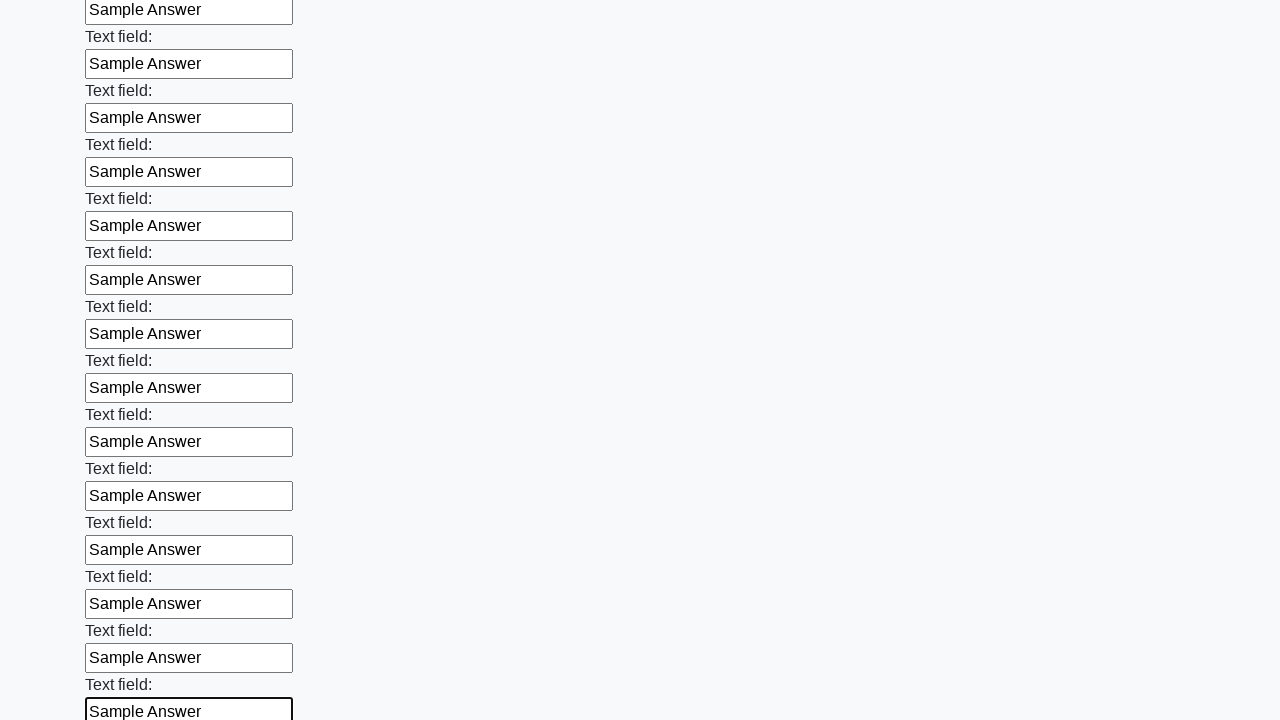

Filled text input field 42 of 100 with 'Sample Answer' on input[type='text'] >> nth=41
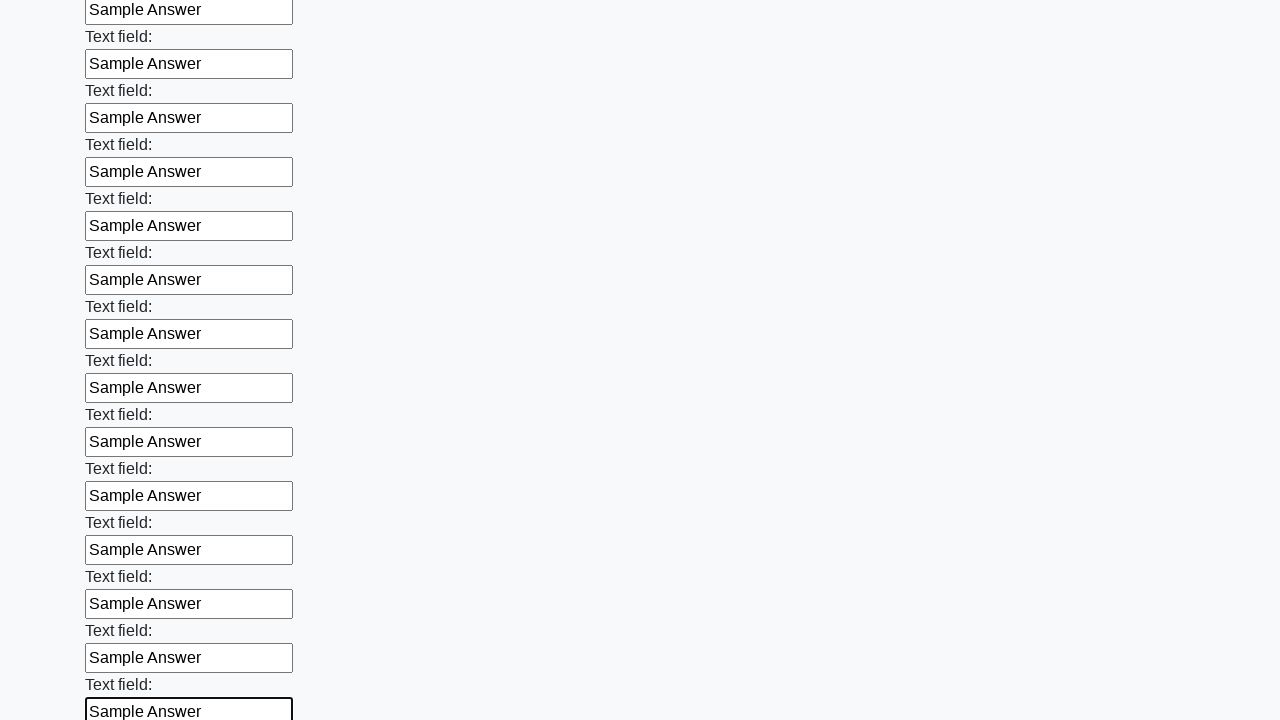

Filled text input field 43 of 100 with 'Sample Answer' on input[type='text'] >> nth=42
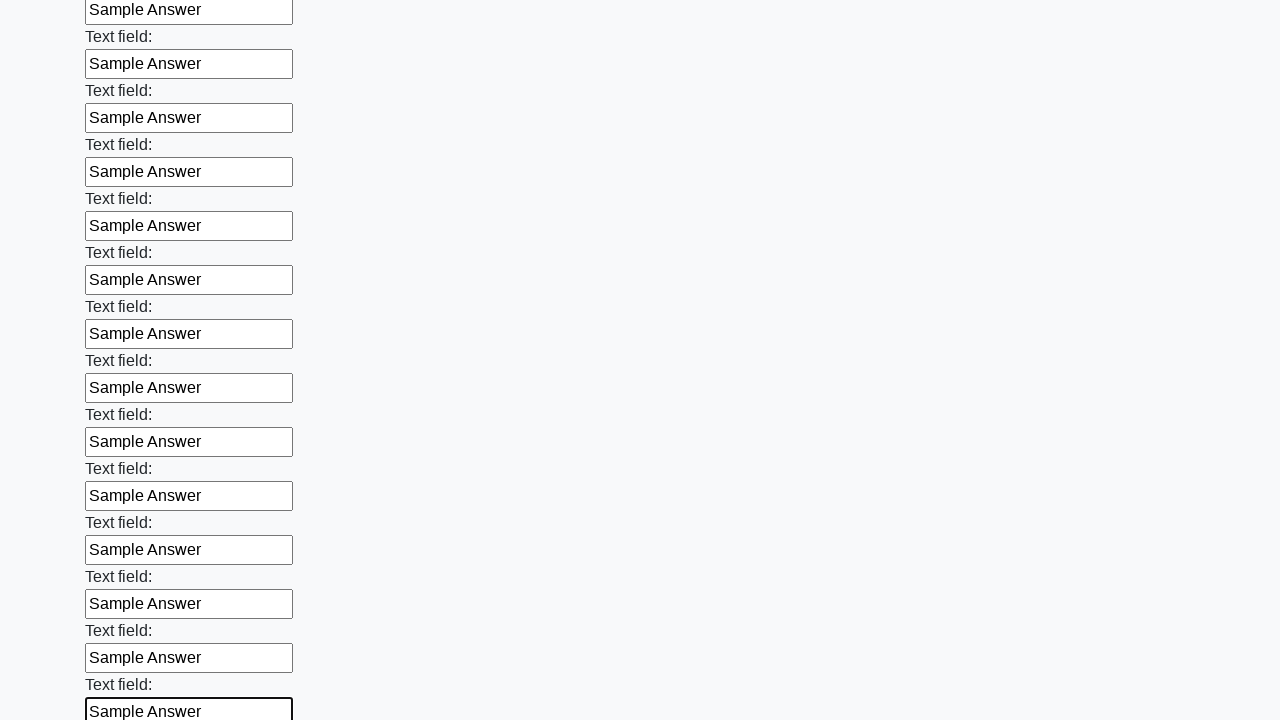

Filled text input field 44 of 100 with 'Sample Answer' on input[type='text'] >> nth=43
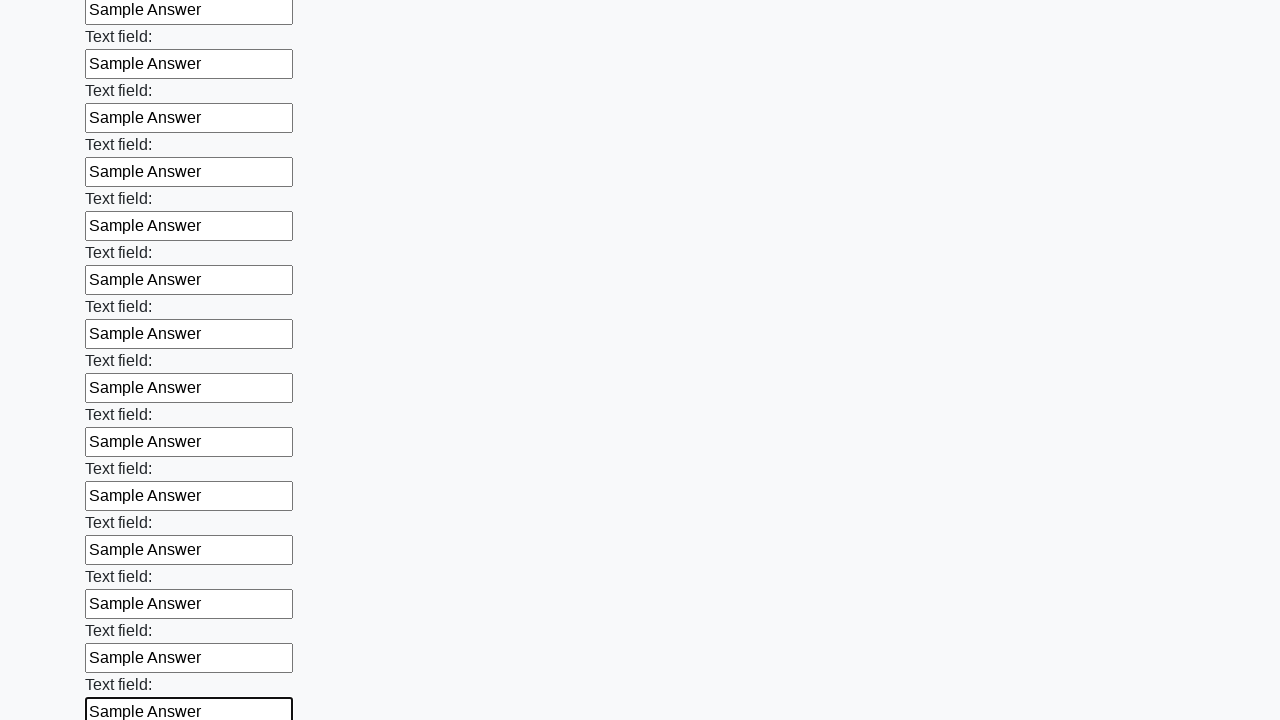

Filled text input field 45 of 100 with 'Sample Answer' on input[type='text'] >> nth=44
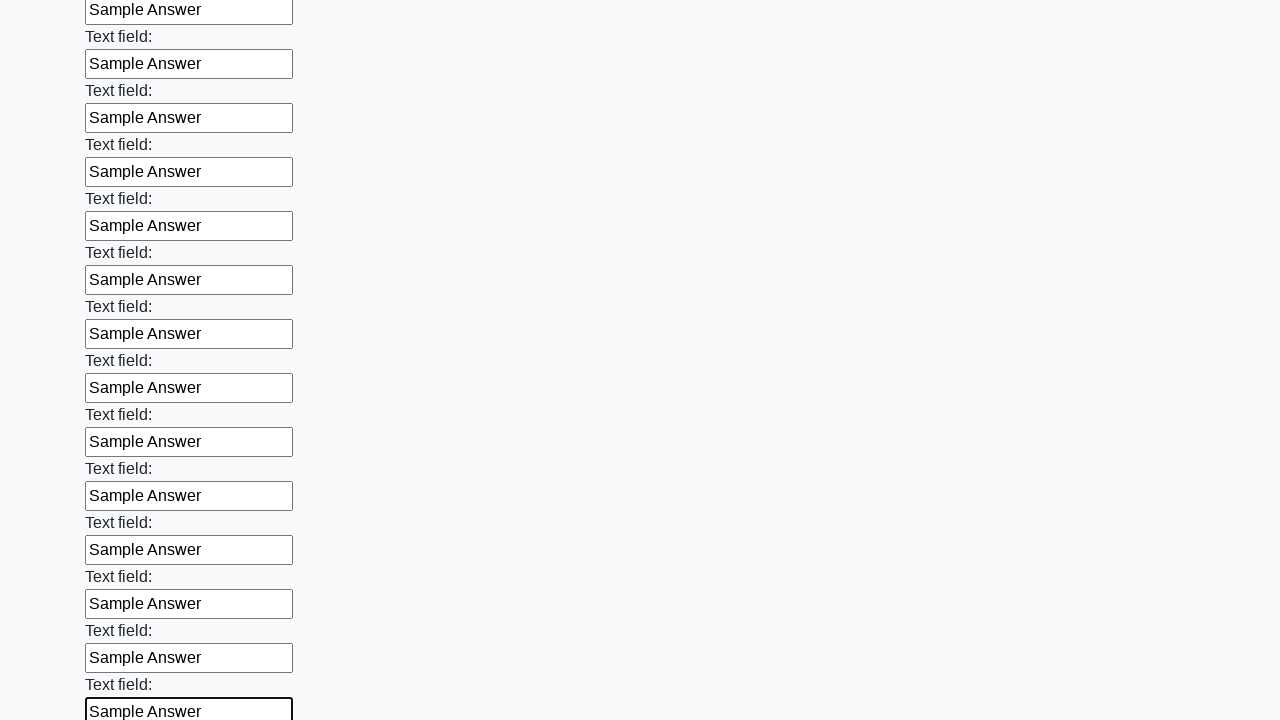

Filled text input field 46 of 100 with 'Sample Answer' on input[type='text'] >> nth=45
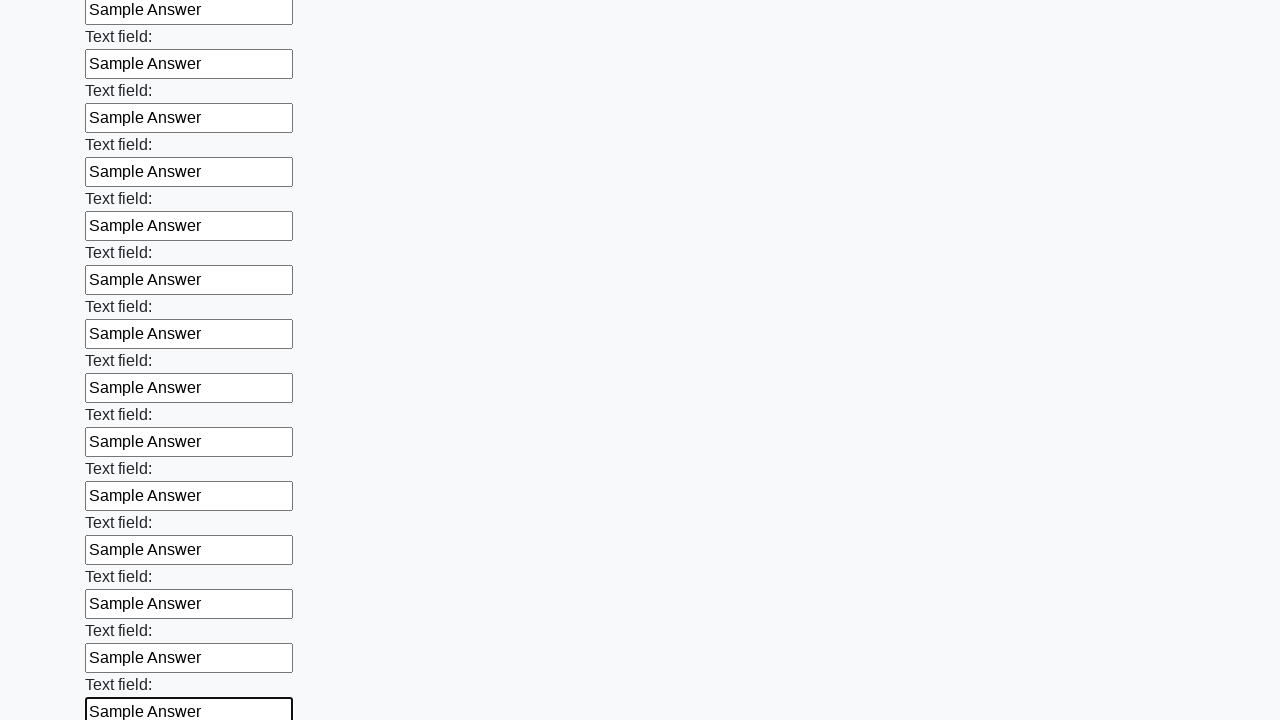

Filled text input field 47 of 100 with 'Sample Answer' on input[type='text'] >> nth=46
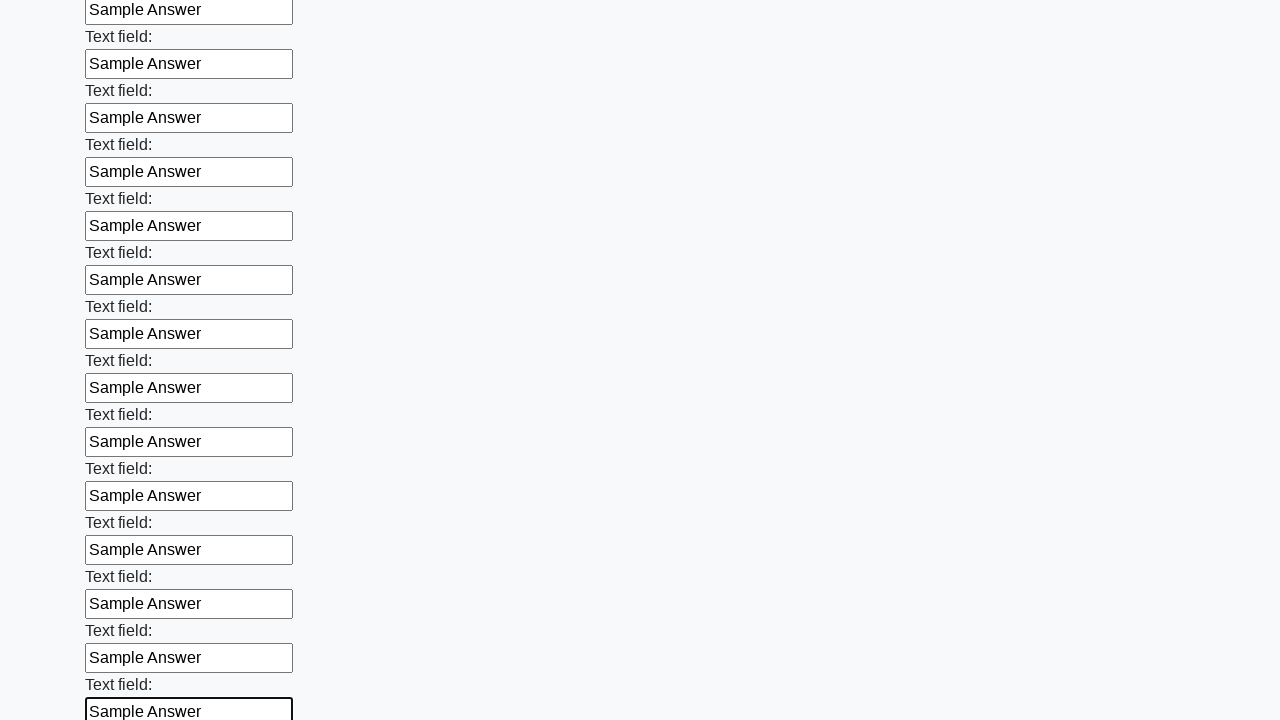

Filled text input field 48 of 100 with 'Sample Answer' on input[type='text'] >> nth=47
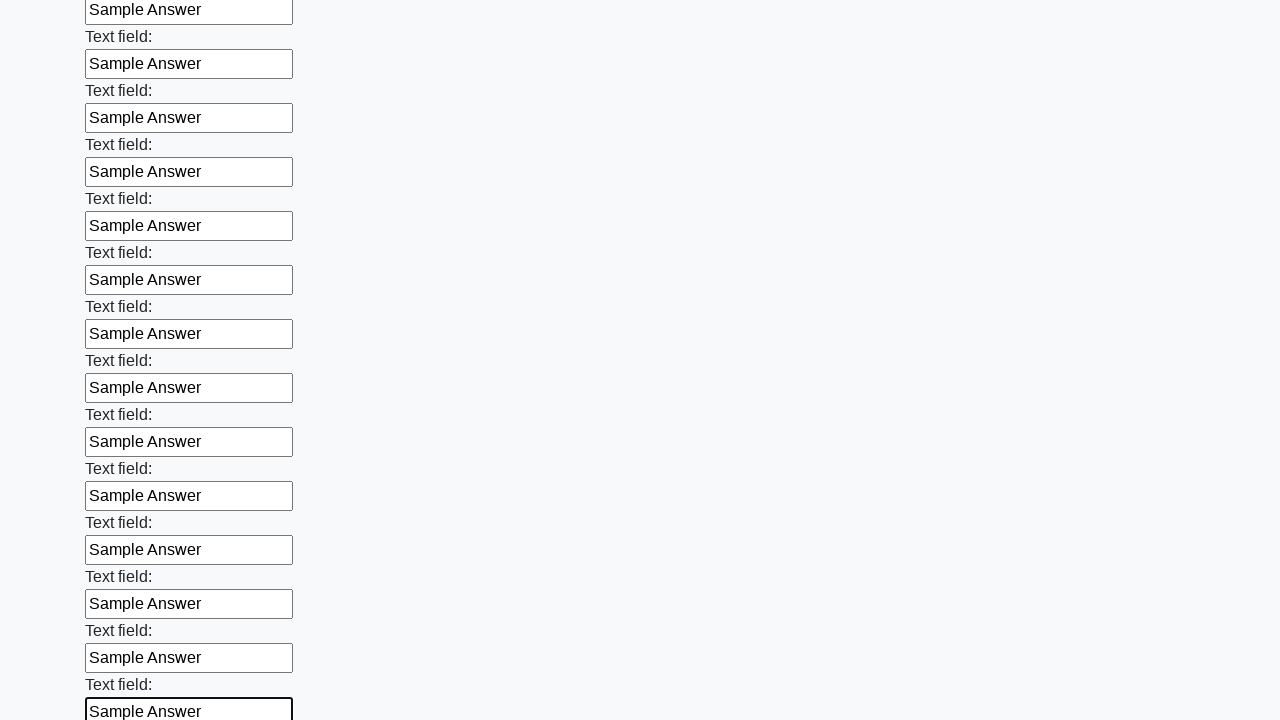

Filled text input field 49 of 100 with 'Sample Answer' on input[type='text'] >> nth=48
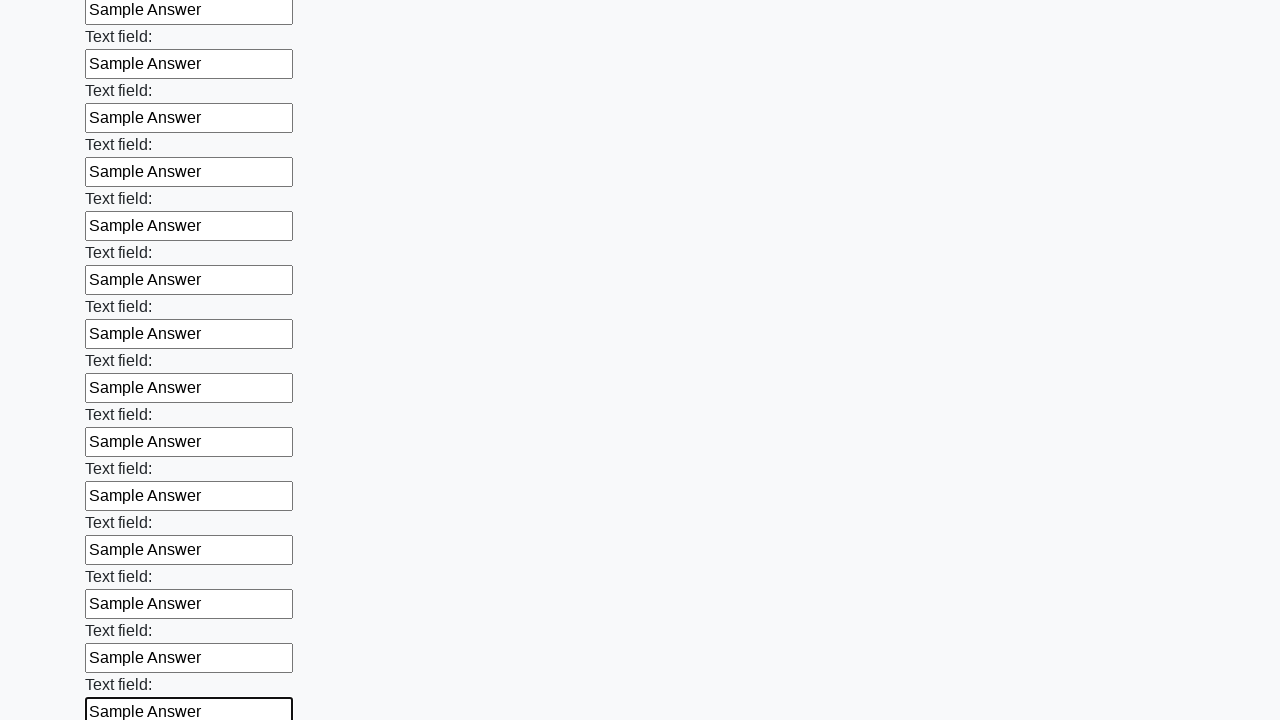

Filled text input field 50 of 100 with 'Sample Answer' on input[type='text'] >> nth=49
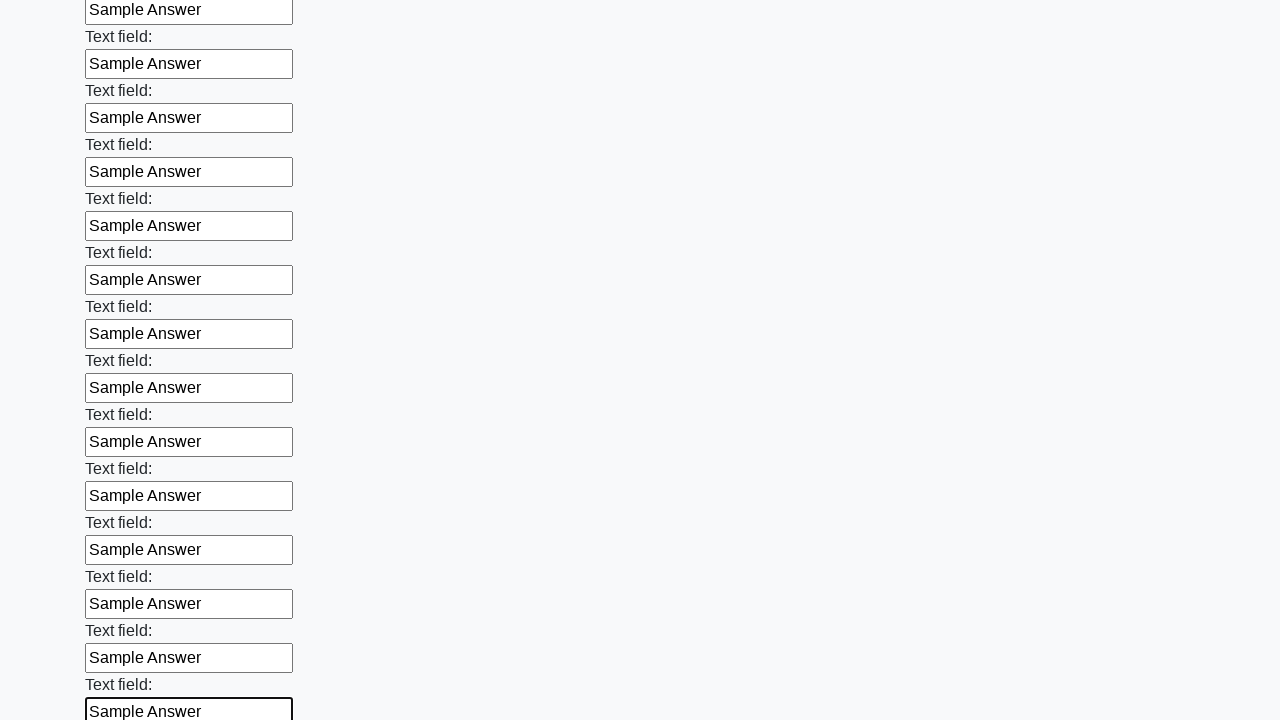

Filled text input field 51 of 100 with 'Sample Answer' on input[type='text'] >> nth=50
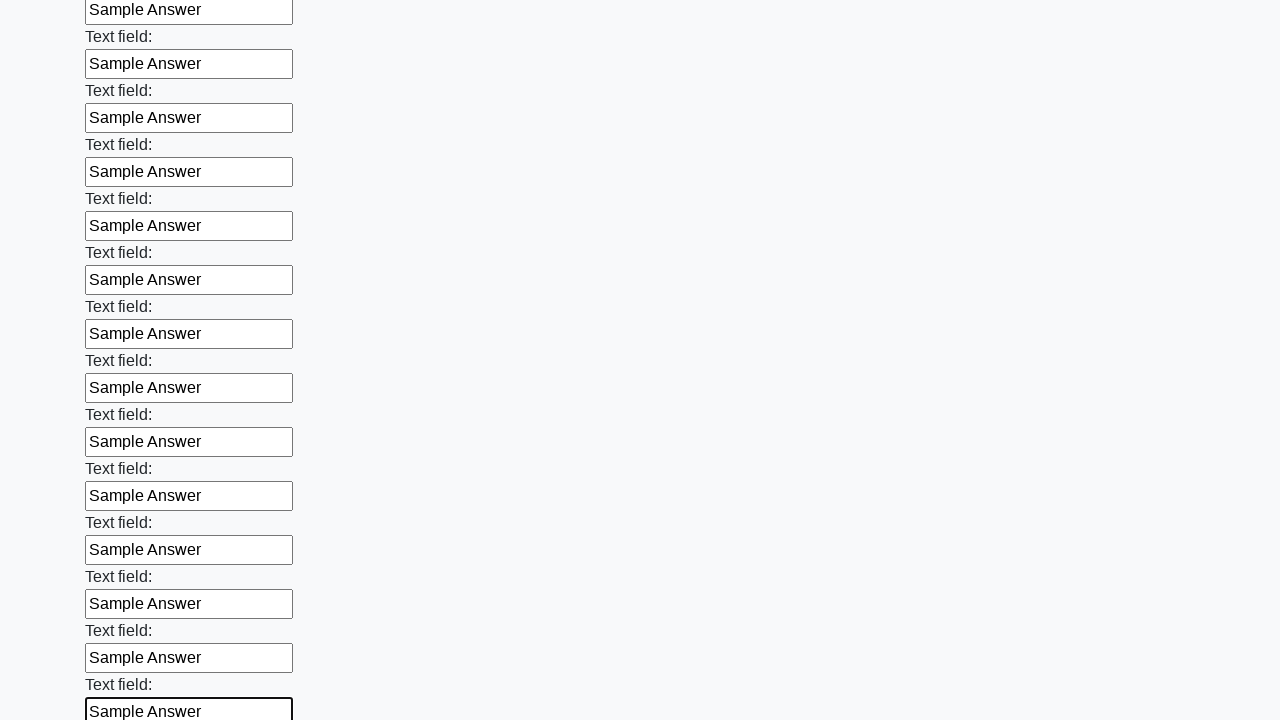

Filled text input field 52 of 100 with 'Sample Answer' on input[type='text'] >> nth=51
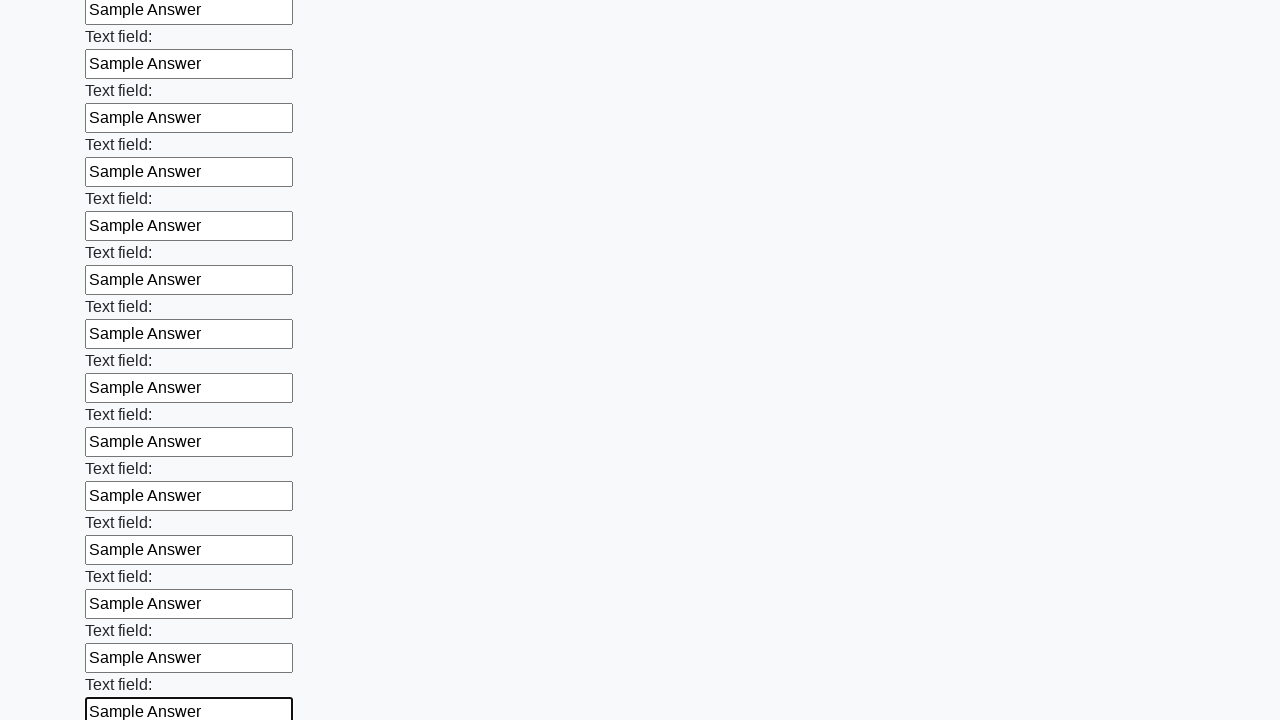

Filled text input field 53 of 100 with 'Sample Answer' on input[type='text'] >> nth=52
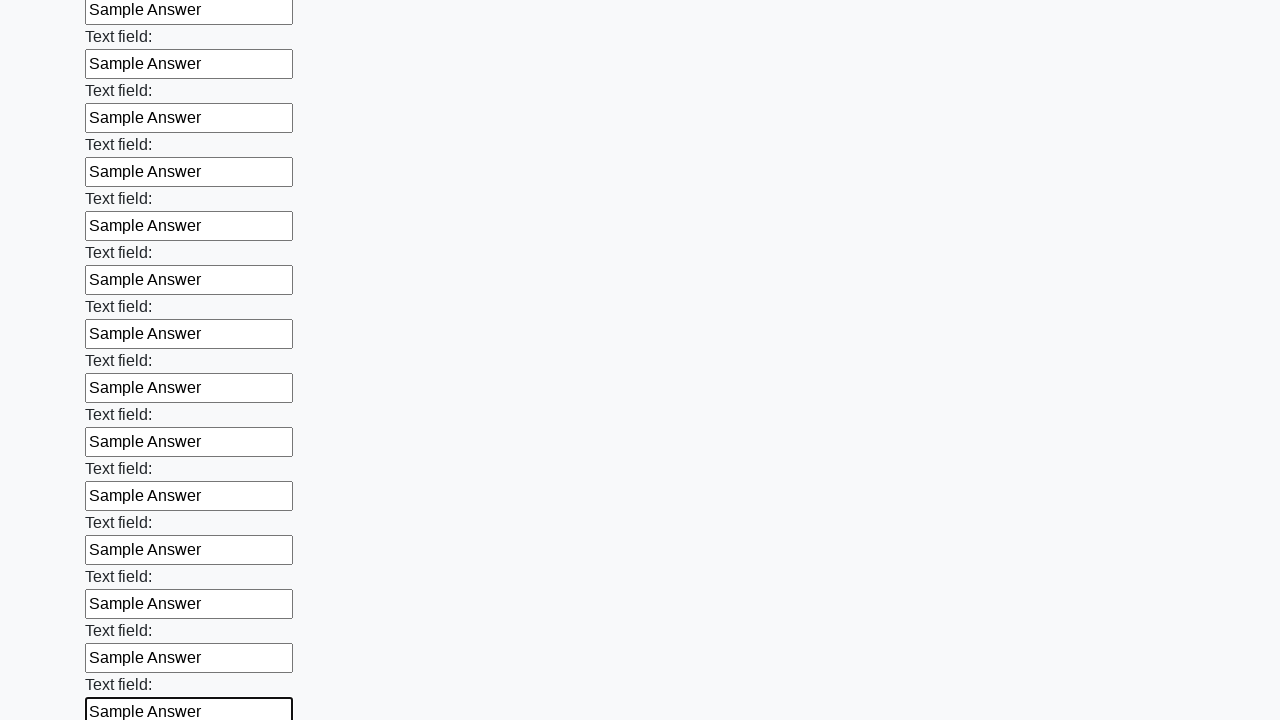

Filled text input field 54 of 100 with 'Sample Answer' on input[type='text'] >> nth=53
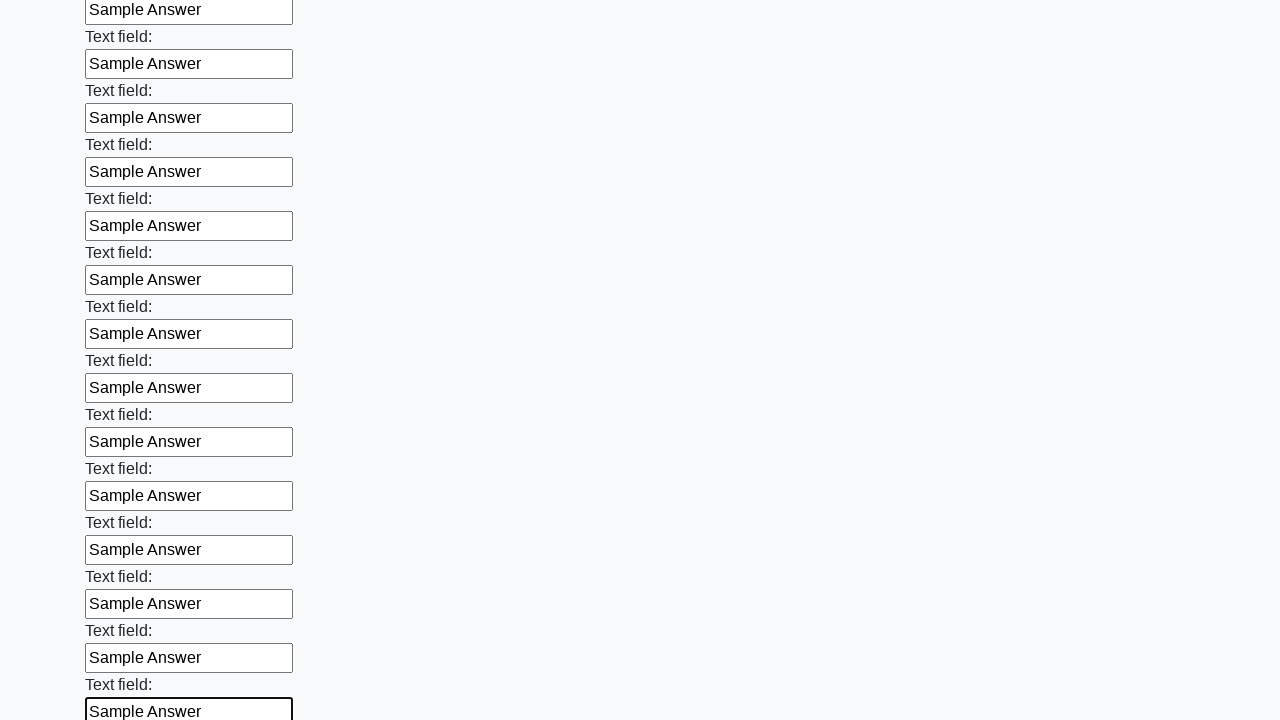

Filled text input field 55 of 100 with 'Sample Answer' on input[type='text'] >> nth=54
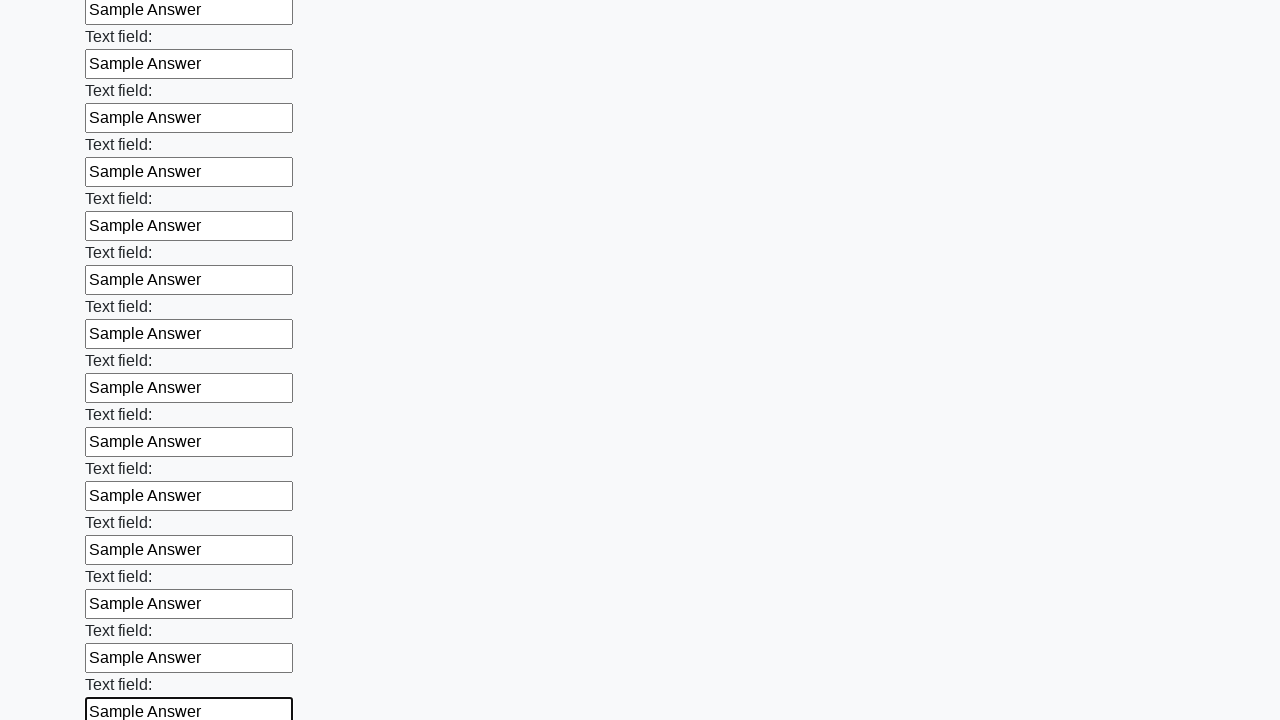

Filled text input field 56 of 100 with 'Sample Answer' on input[type='text'] >> nth=55
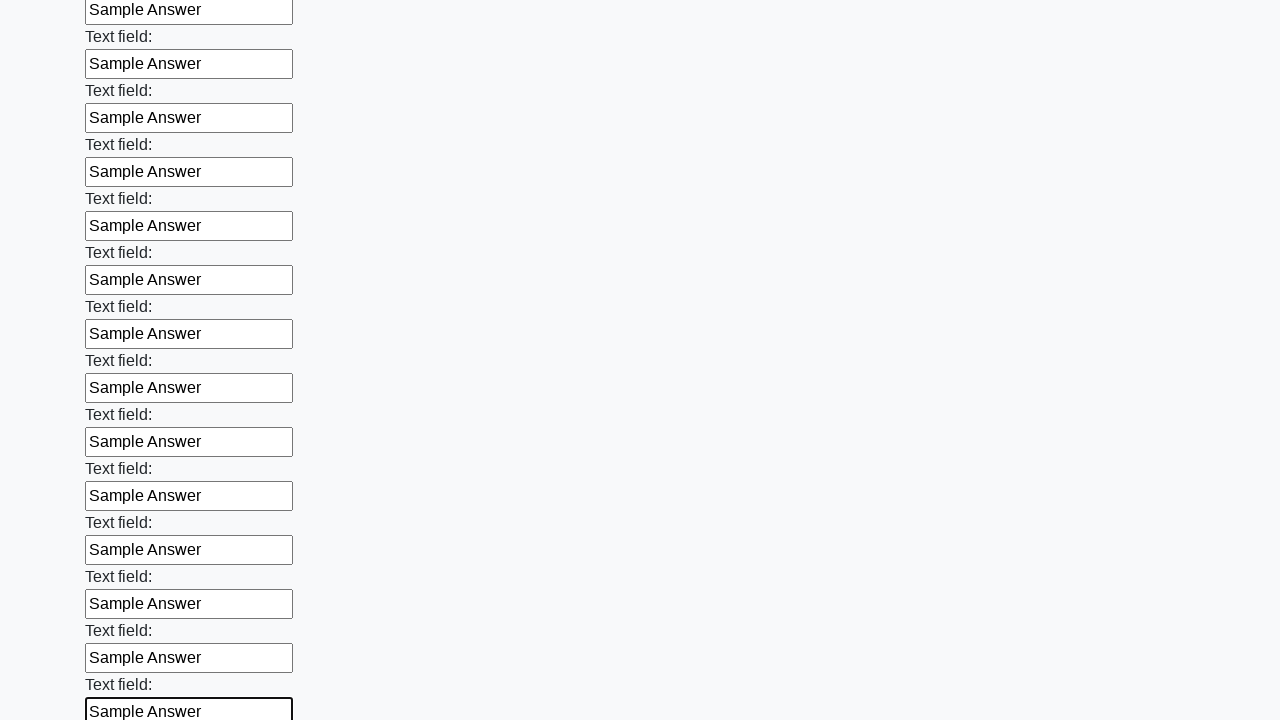

Filled text input field 57 of 100 with 'Sample Answer' on input[type='text'] >> nth=56
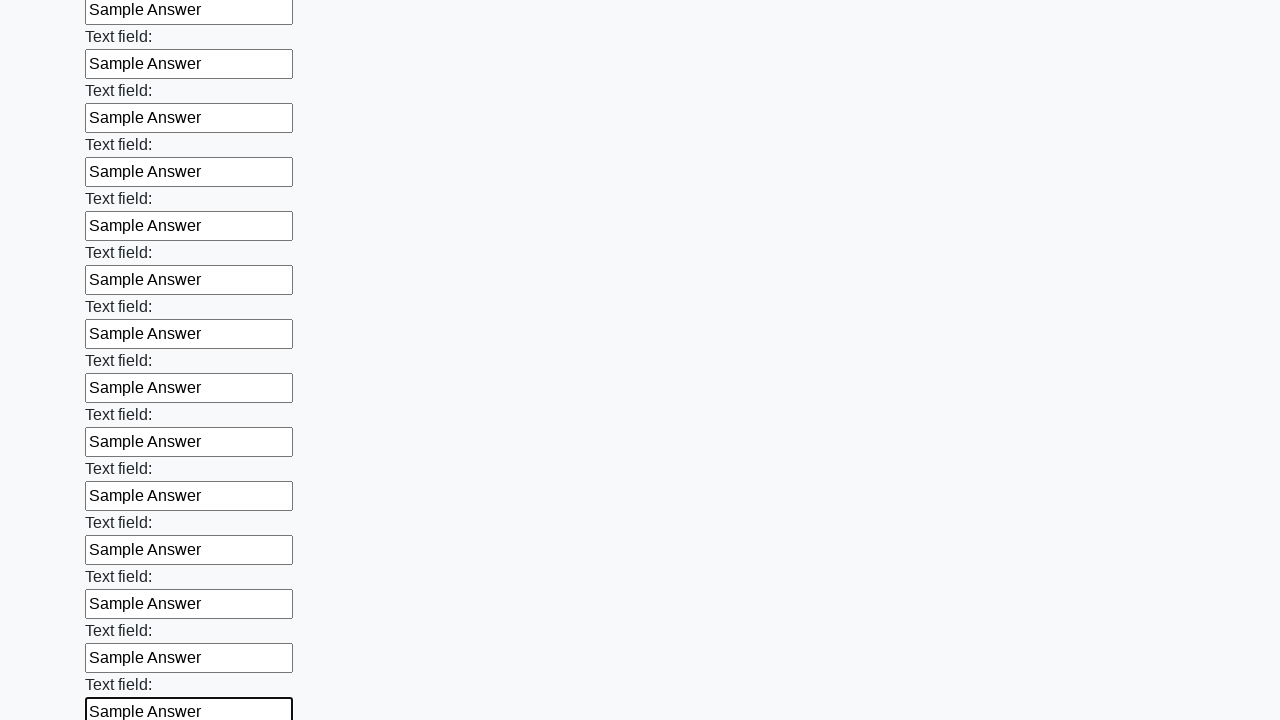

Filled text input field 58 of 100 with 'Sample Answer' on input[type='text'] >> nth=57
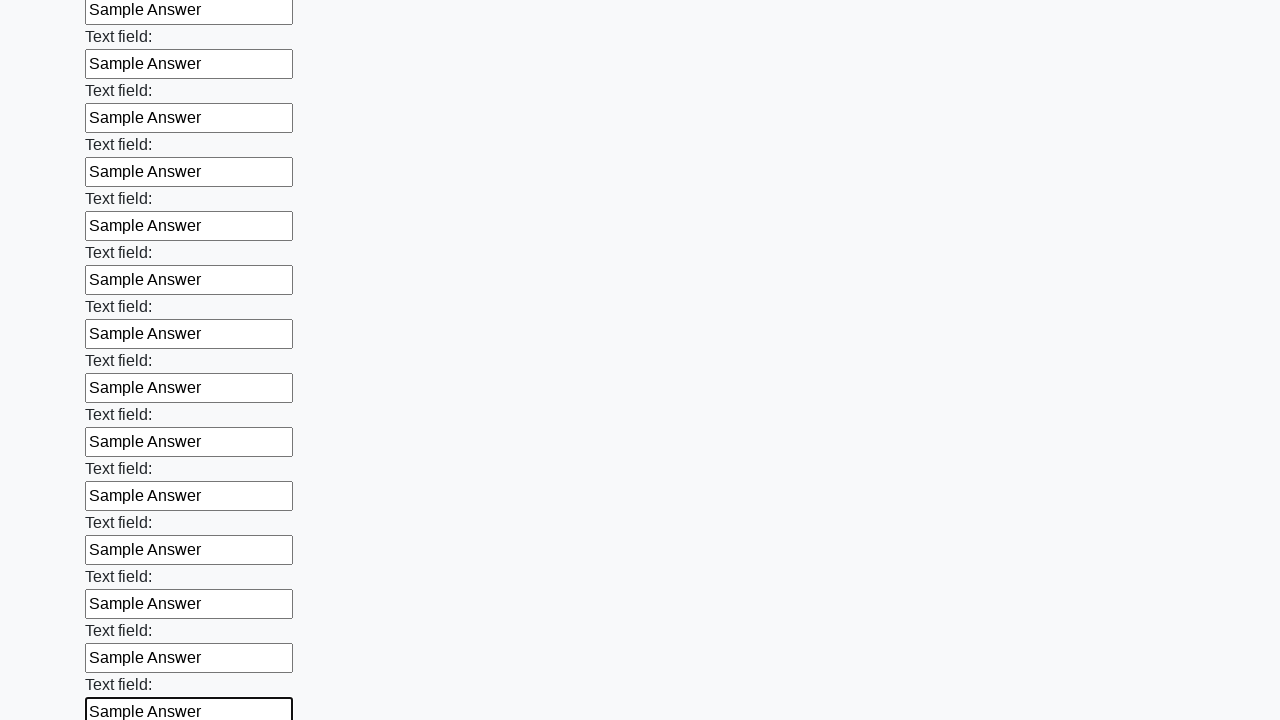

Filled text input field 59 of 100 with 'Sample Answer' on input[type='text'] >> nth=58
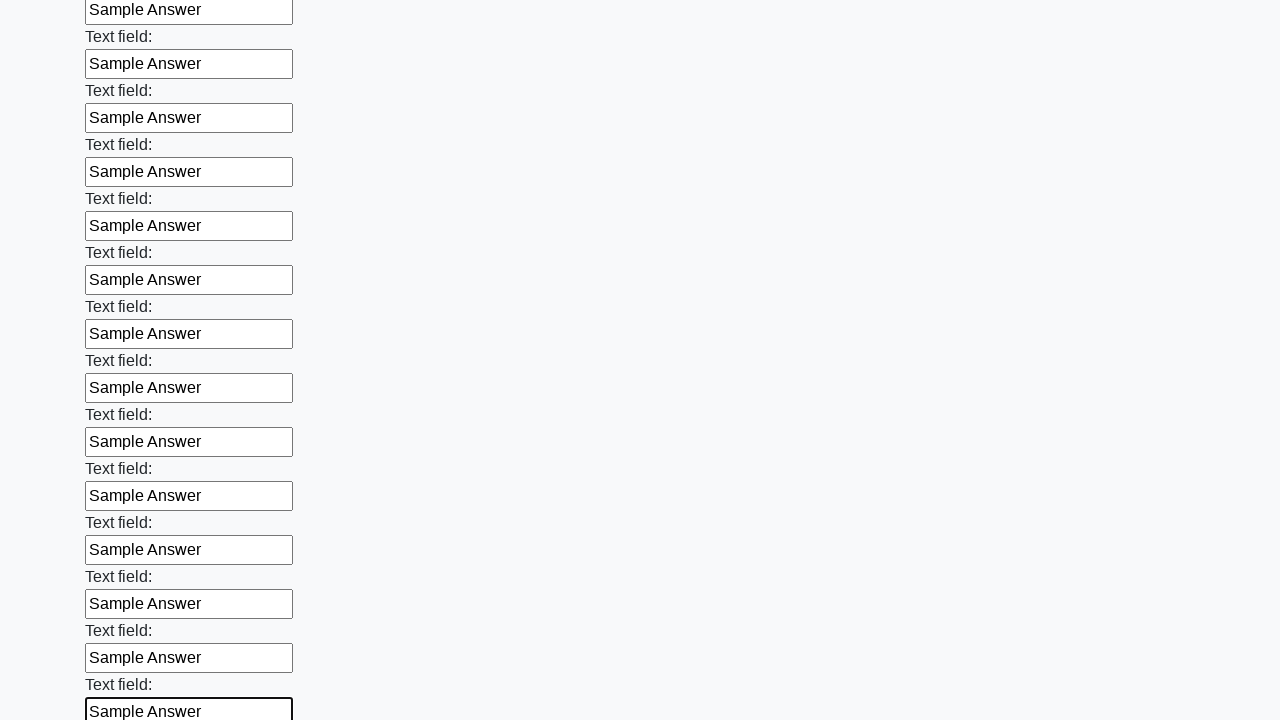

Filled text input field 60 of 100 with 'Sample Answer' on input[type='text'] >> nth=59
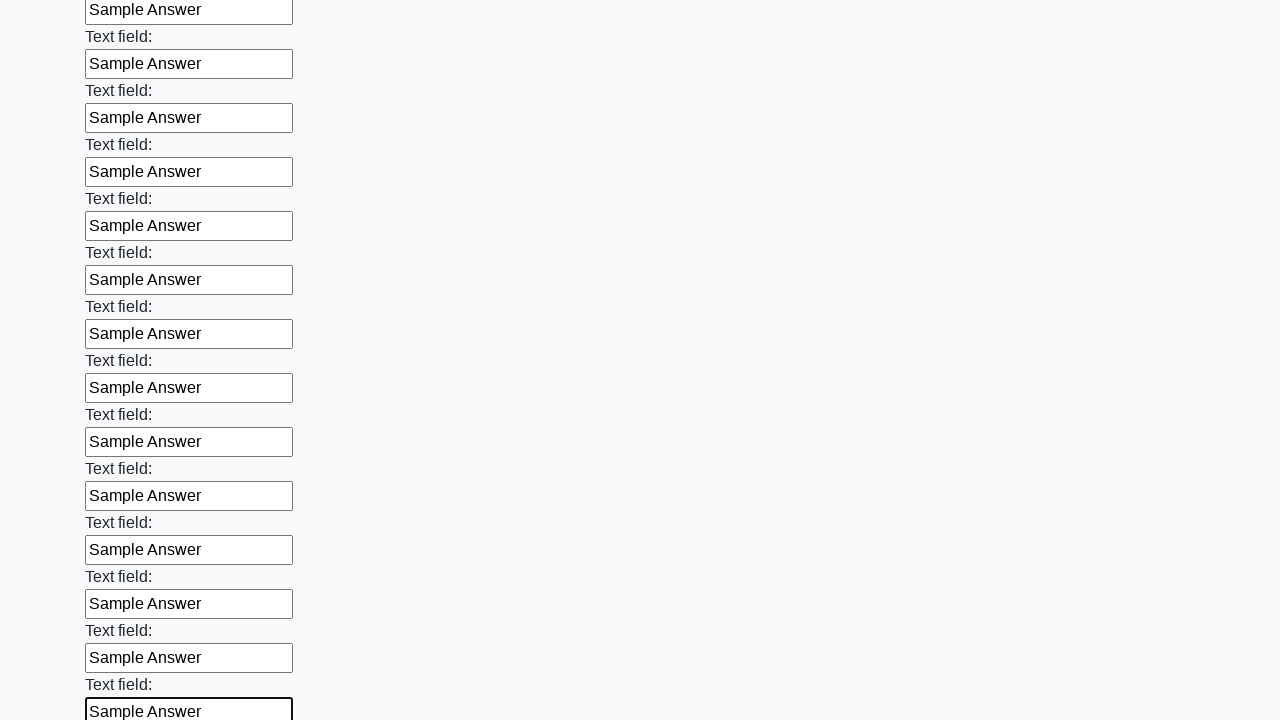

Filled text input field 61 of 100 with 'Sample Answer' on input[type='text'] >> nth=60
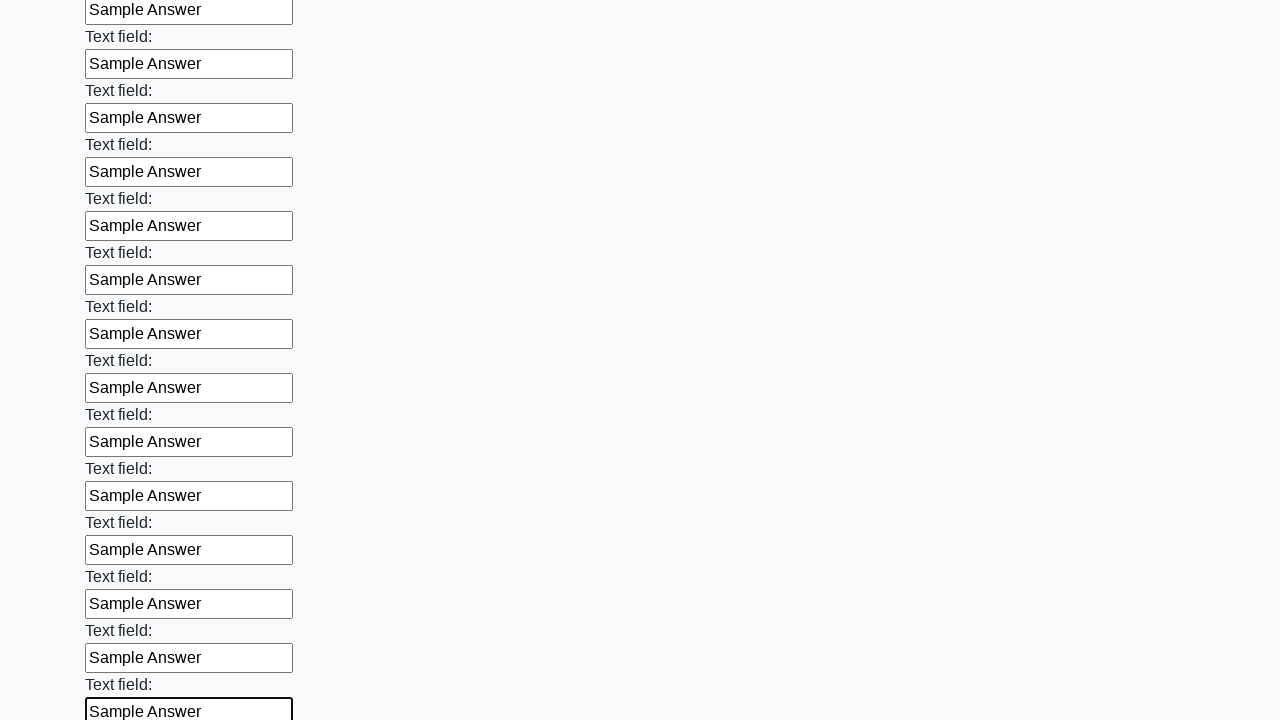

Filled text input field 62 of 100 with 'Sample Answer' on input[type='text'] >> nth=61
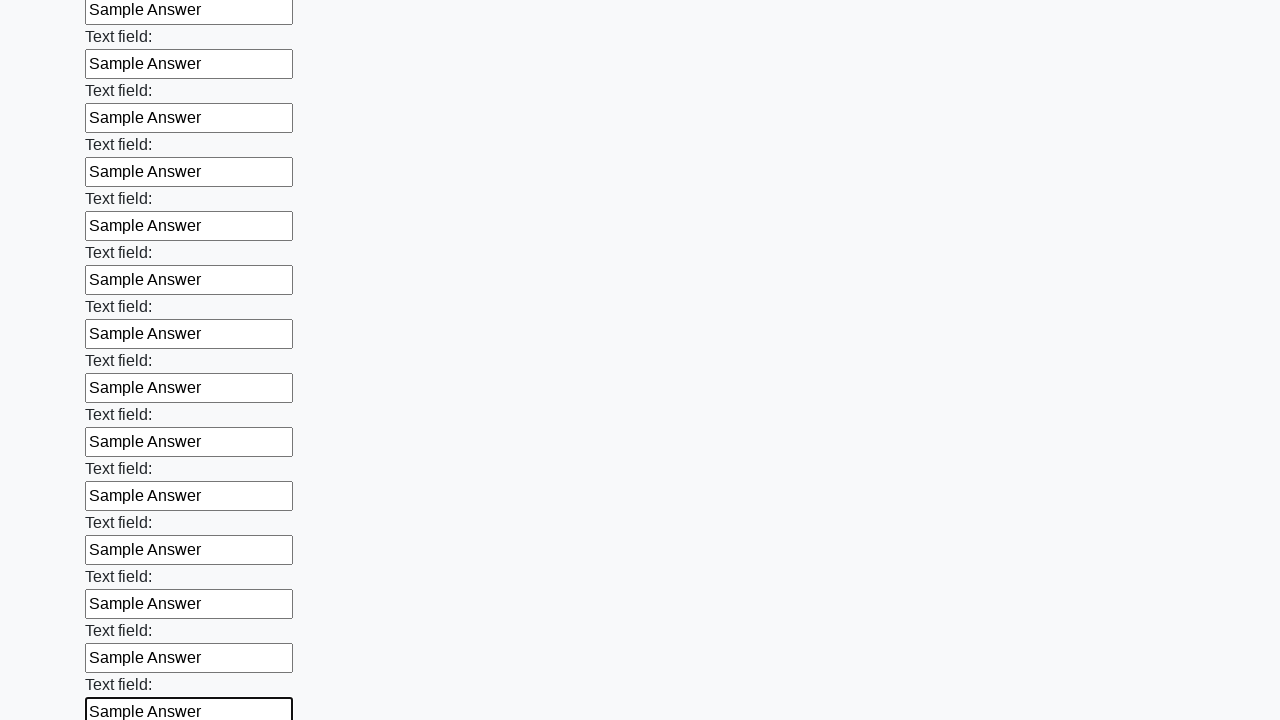

Filled text input field 63 of 100 with 'Sample Answer' on input[type='text'] >> nth=62
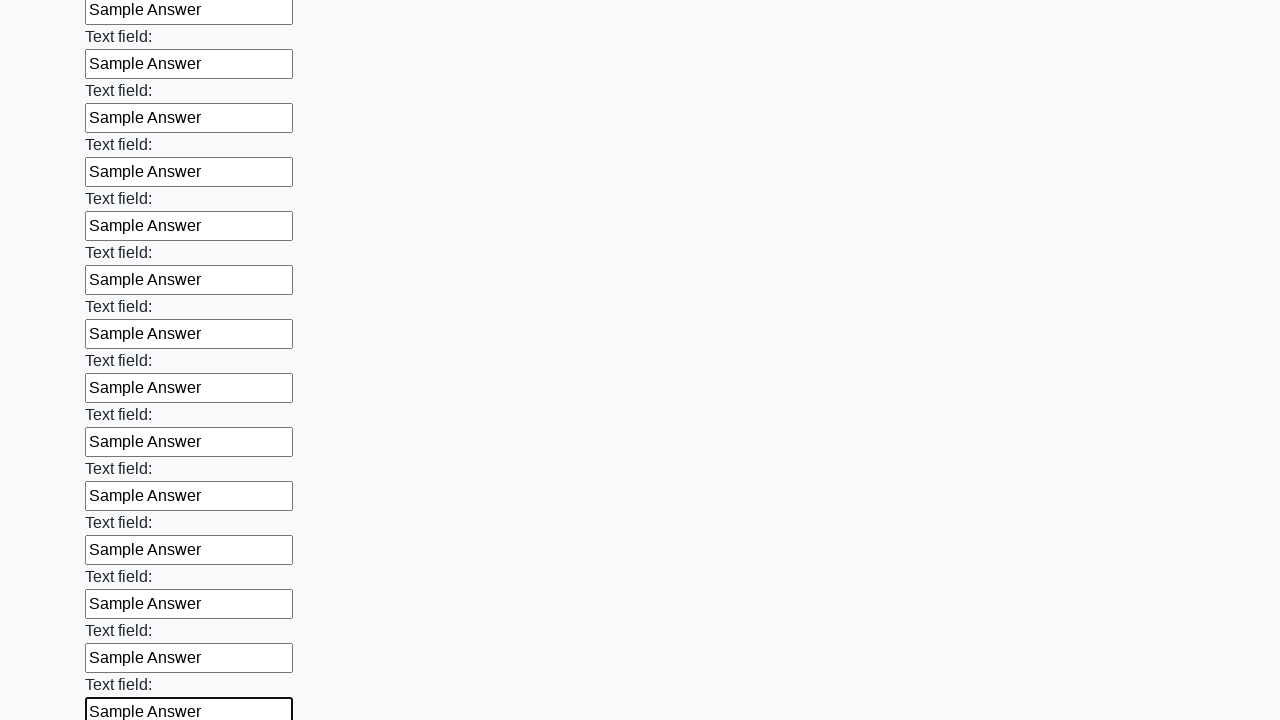

Filled text input field 64 of 100 with 'Sample Answer' on input[type='text'] >> nth=63
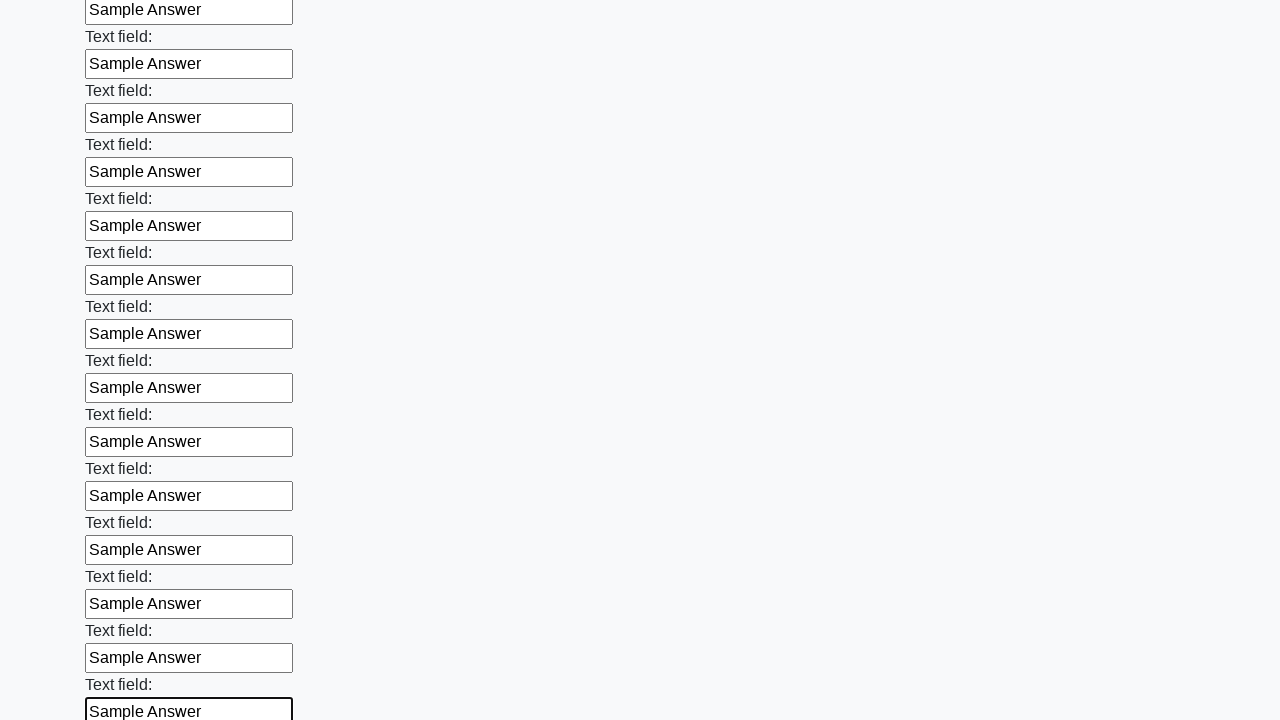

Filled text input field 65 of 100 with 'Sample Answer' on input[type='text'] >> nth=64
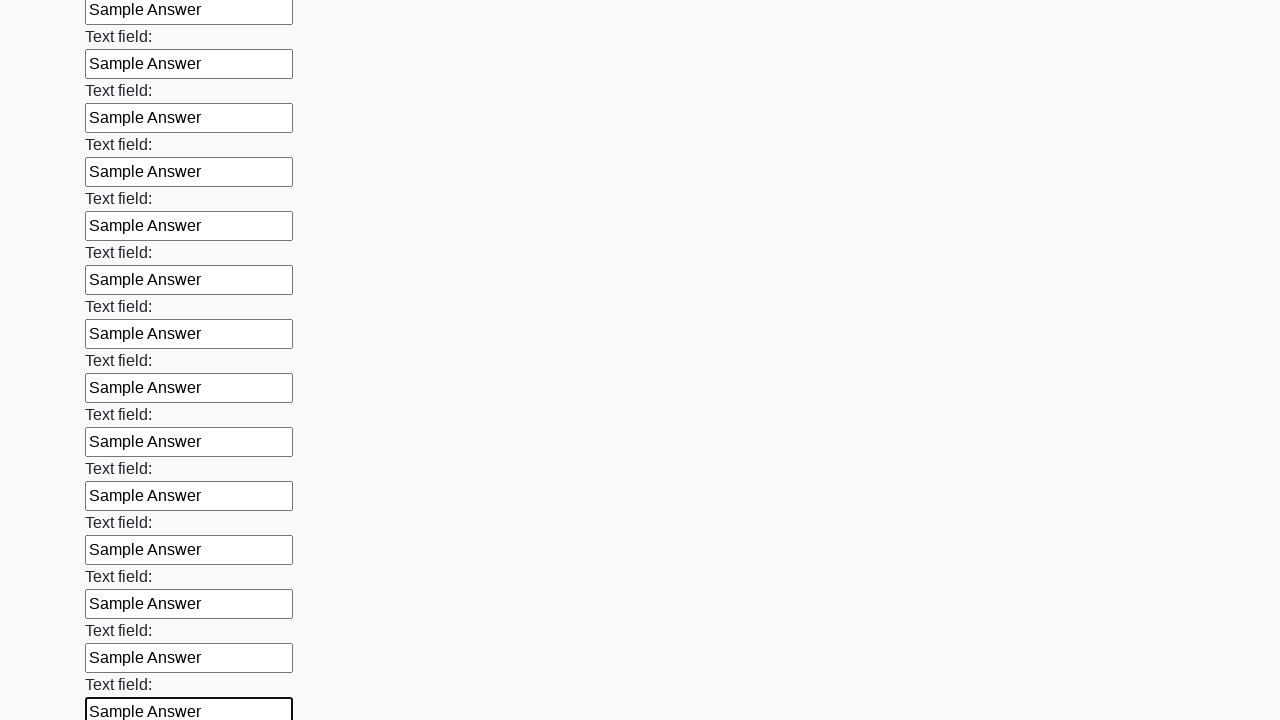

Filled text input field 66 of 100 with 'Sample Answer' on input[type='text'] >> nth=65
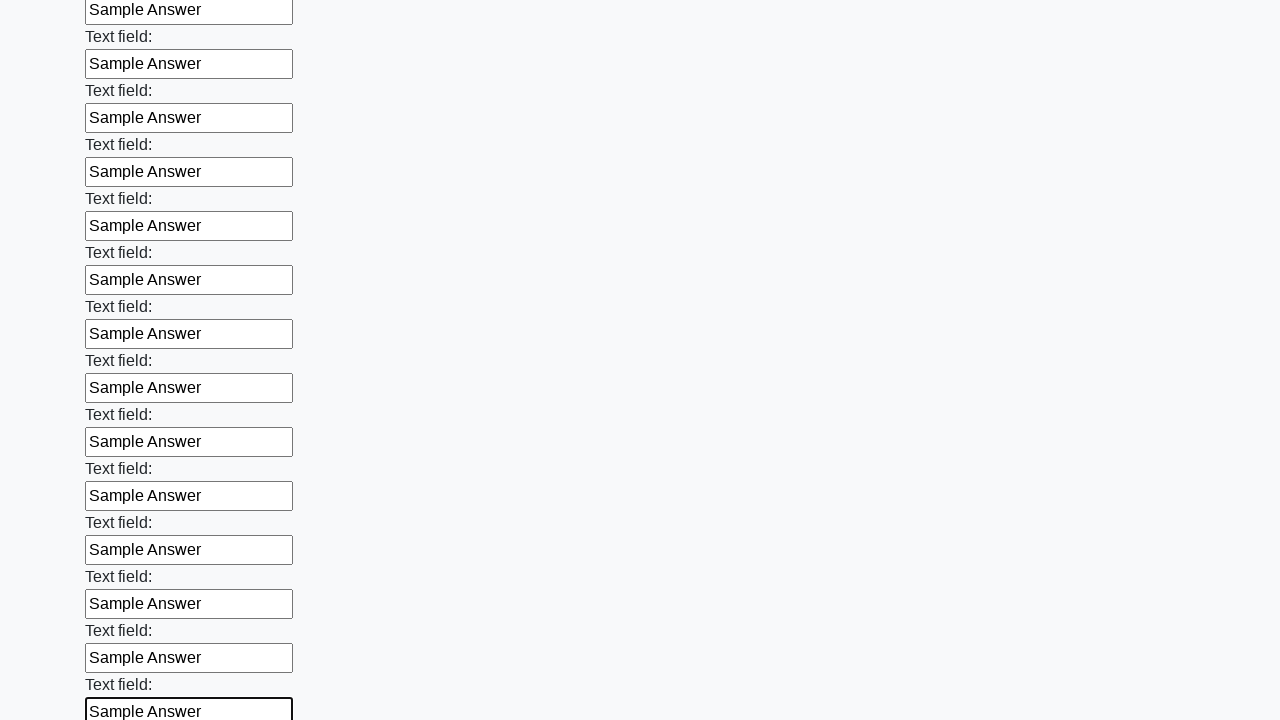

Filled text input field 67 of 100 with 'Sample Answer' on input[type='text'] >> nth=66
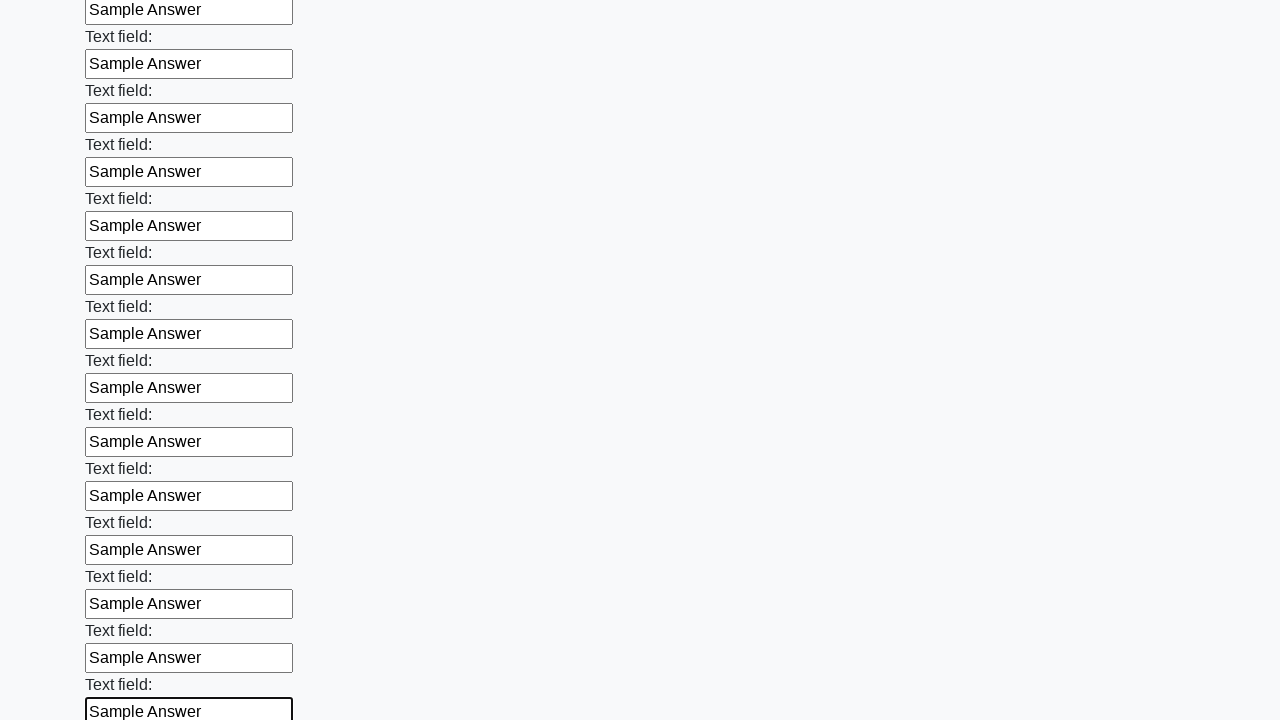

Filled text input field 68 of 100 with 'Sample Answer' on input[type='text'] >> nth=67
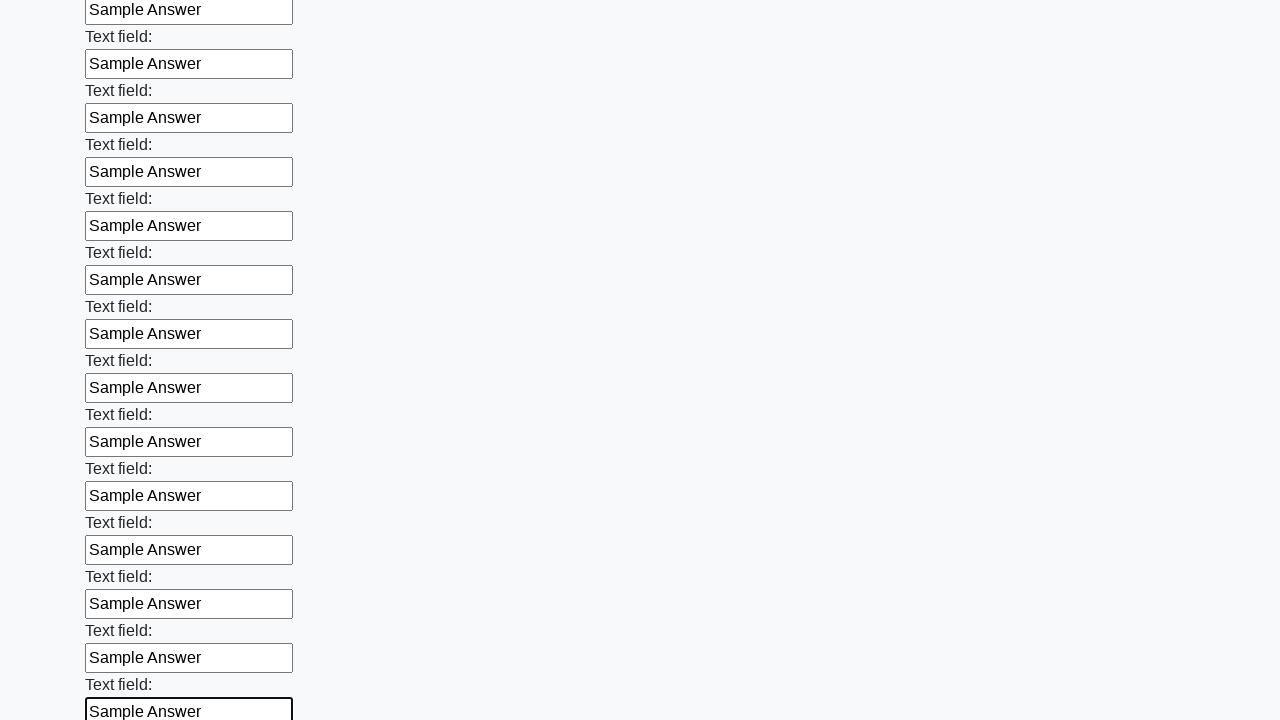

Filled text input field 69 of 100 with 'Sample Answer' on input[type='text'] >> nth=68
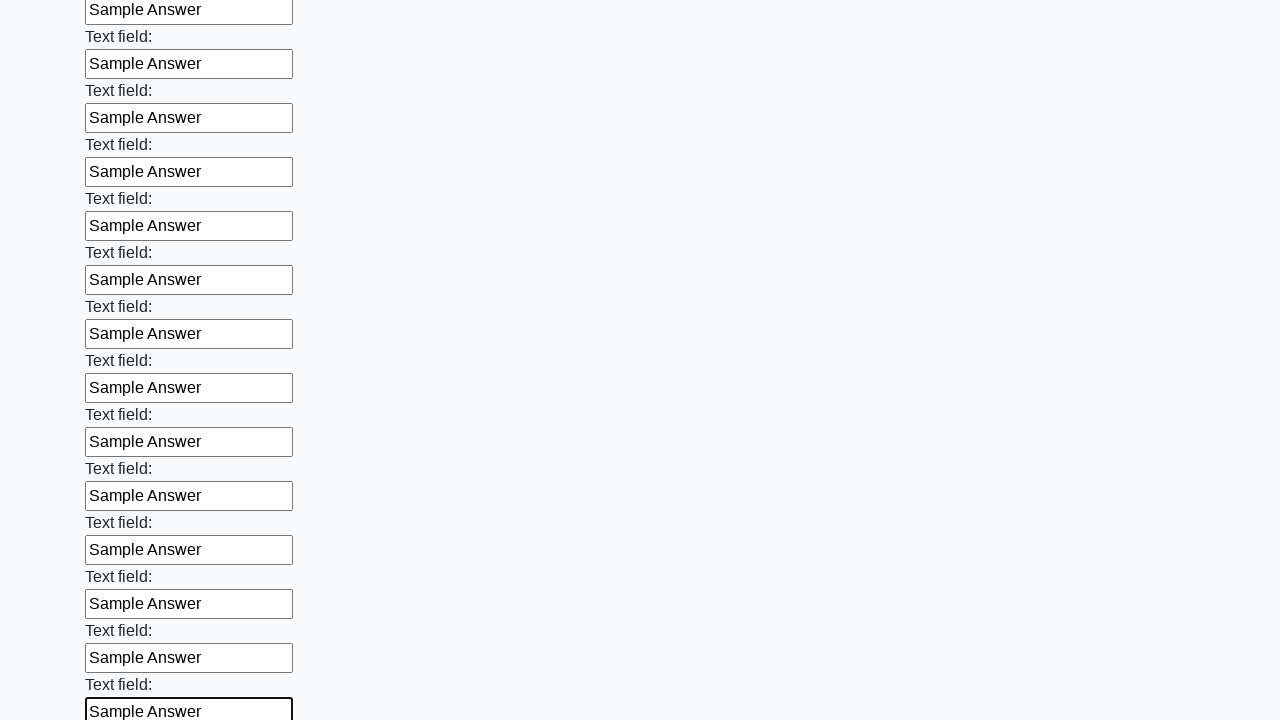

Filled text input field 70 of 100 with 'Sample Answer' on input[type='text'] >> nth=69
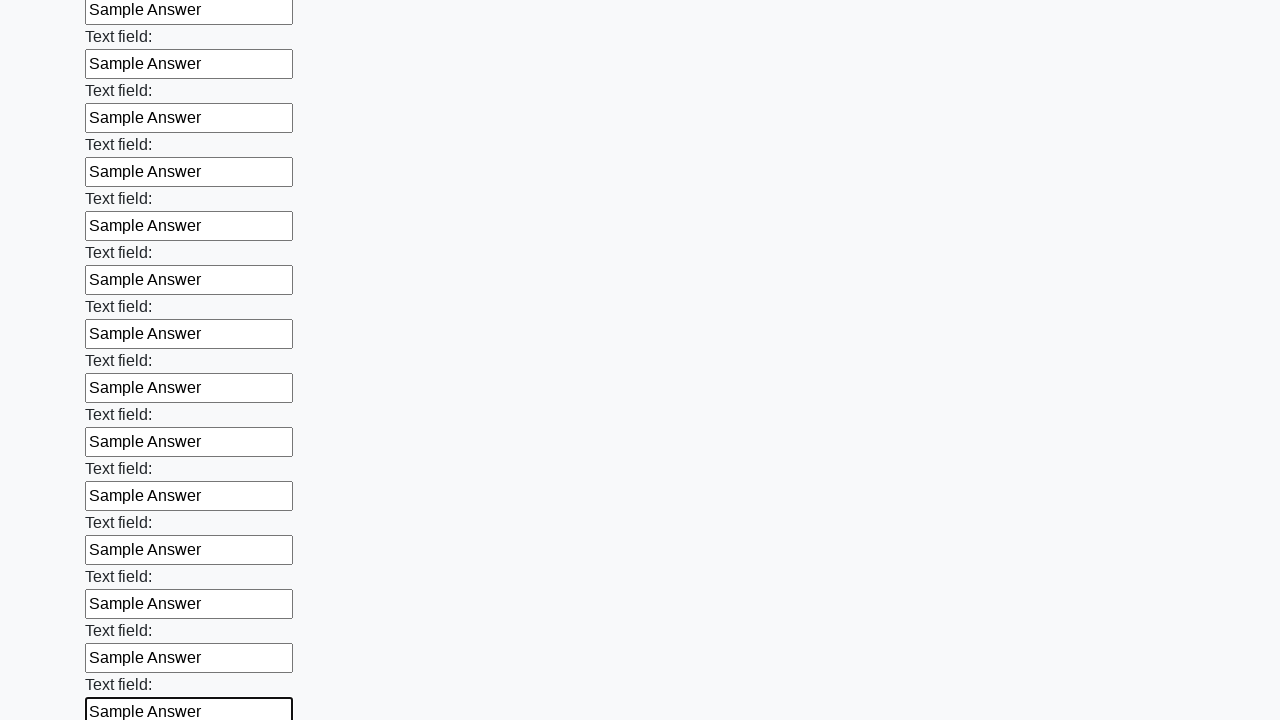

Filled text input field 71 of 100 with 'Sample Answer' on input[type='text'] >> nth=70
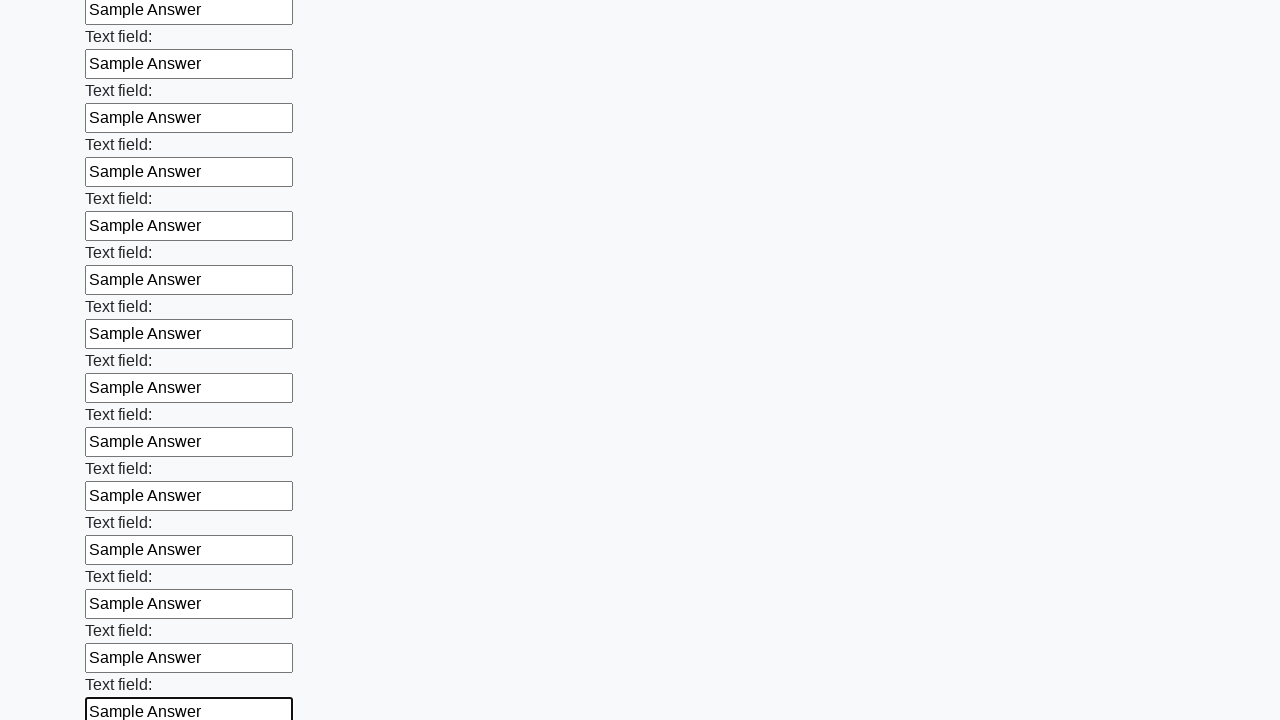

Filled text input field 72 of 100 with 'Sample Answer' on input[type='text'] >> nth=71
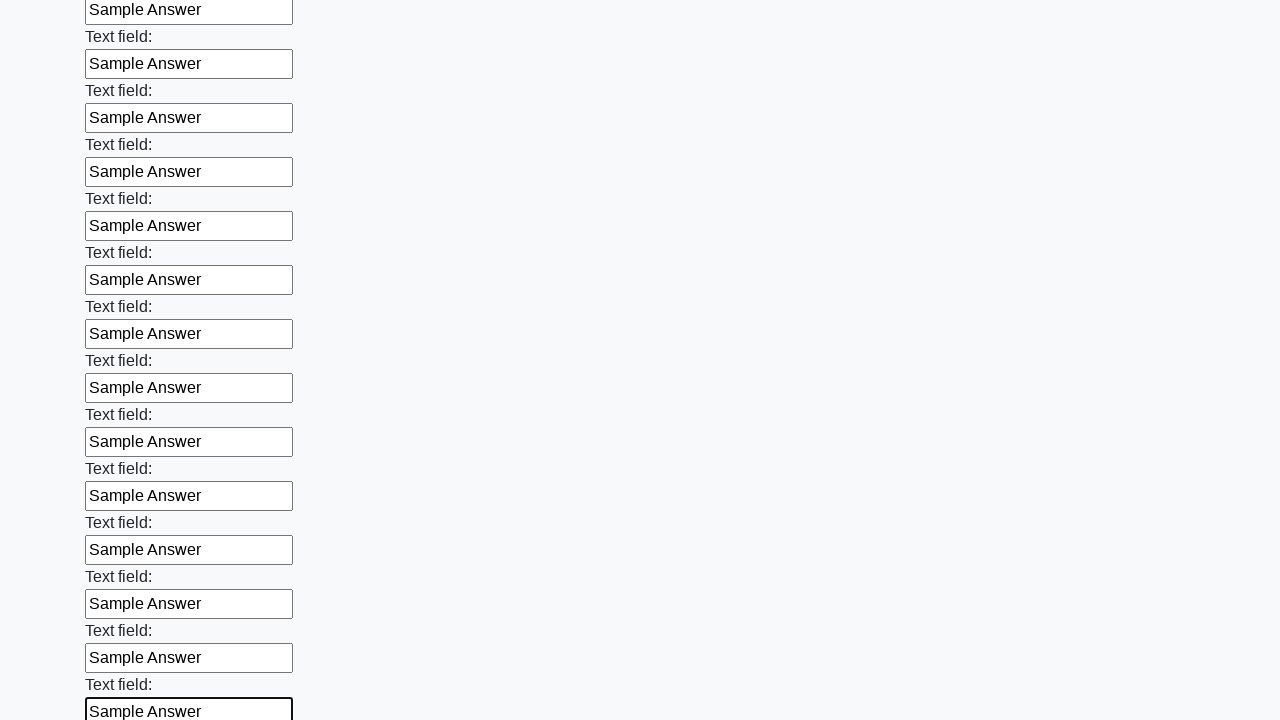

Filled text input field 73 of 100 with 'Sample Answer' on input[type='text'] >> nth=72
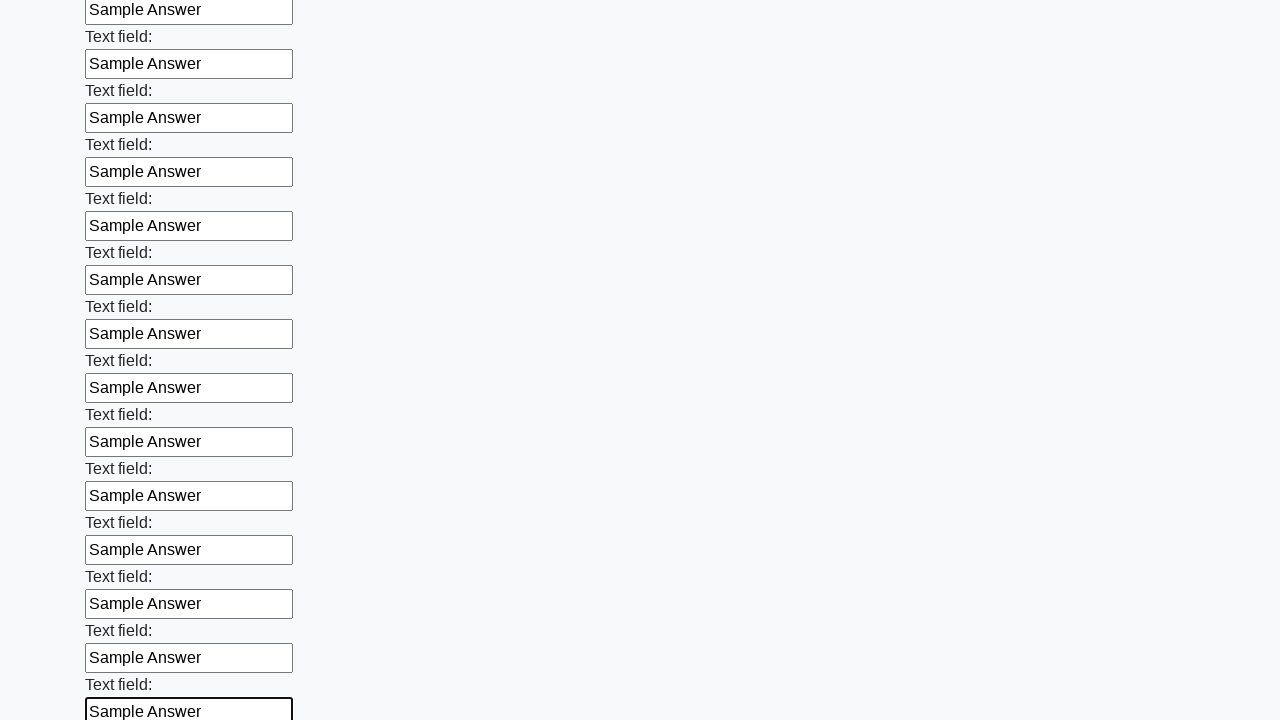

Filled text input field 74 of 100 with 'Sample Answer' on input[type='text'] >> nth=73
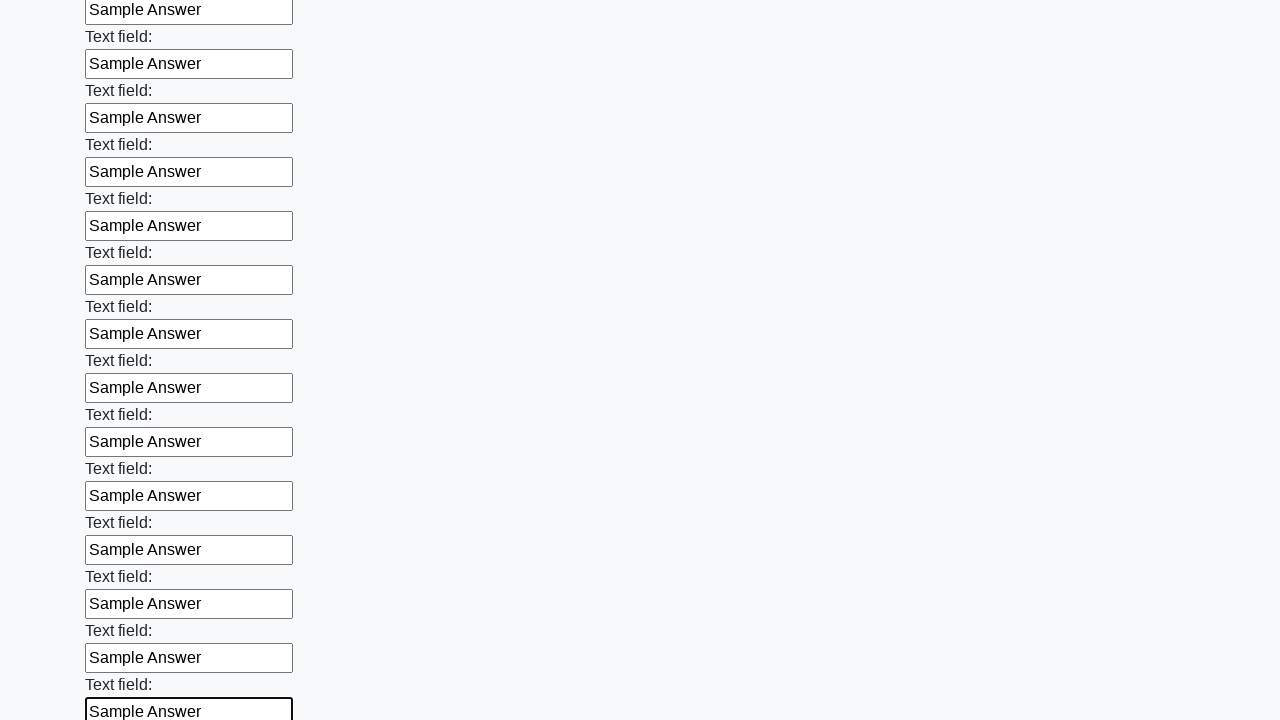

Filled text input field 75 of 100 with 'Sample Answer' on input[type='text'] >> nth=74
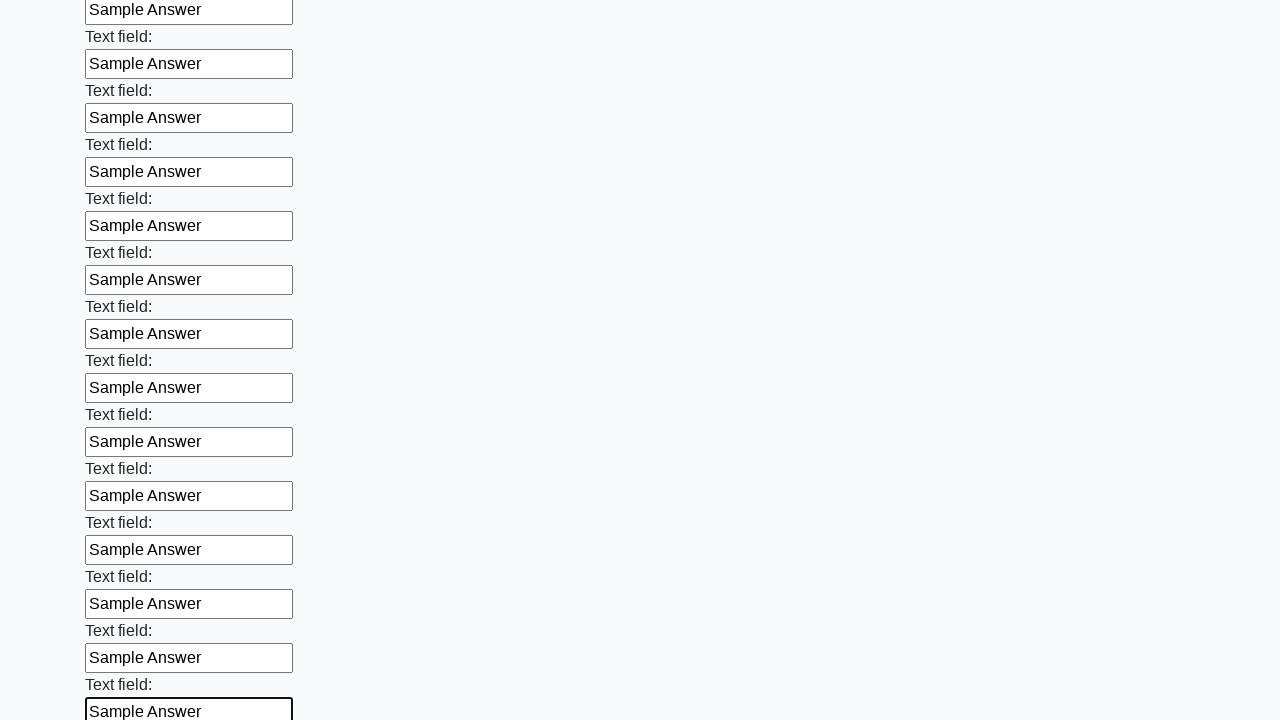

Filled text input field 76 of 100 with 'Sample Answer' on input[type='text'] >> nth=75
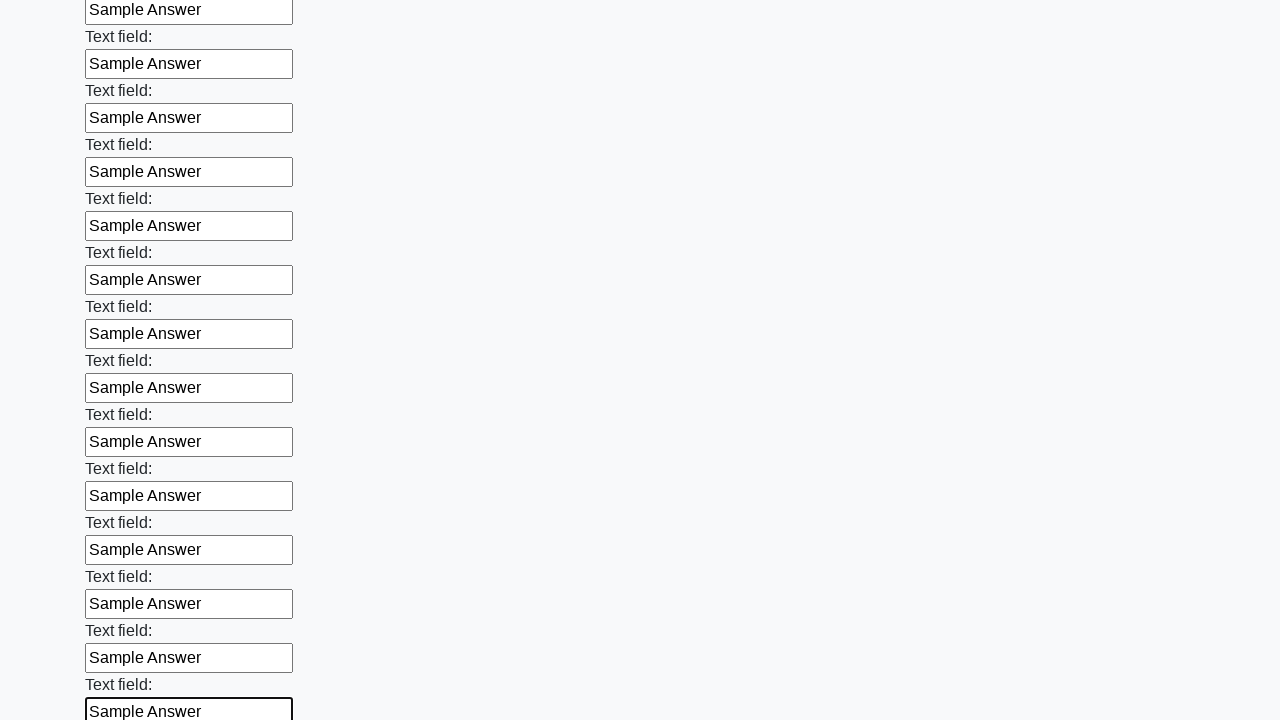

Filled text input field 77 of 100 with 'Sample Answer' on input[type='text'] >> nth=76
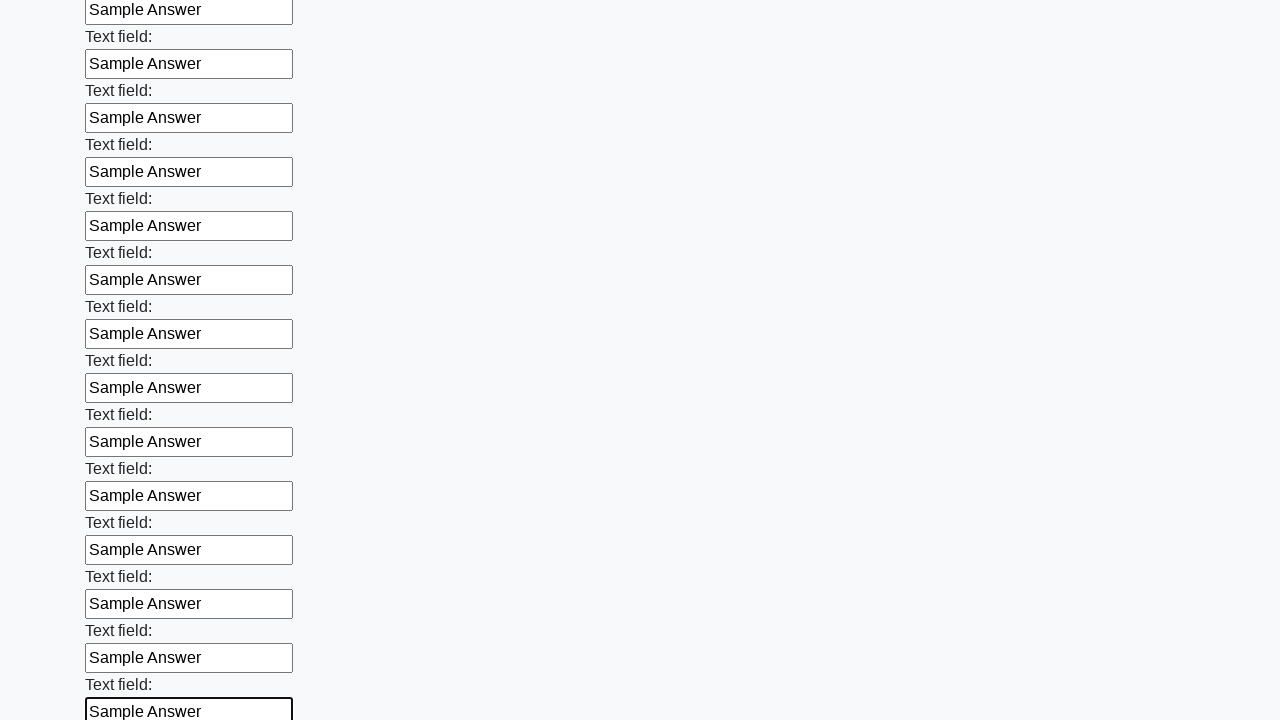

Filled text input field 78 of 100 with 'Sample Answer' on input[type='text'] >> nth=77
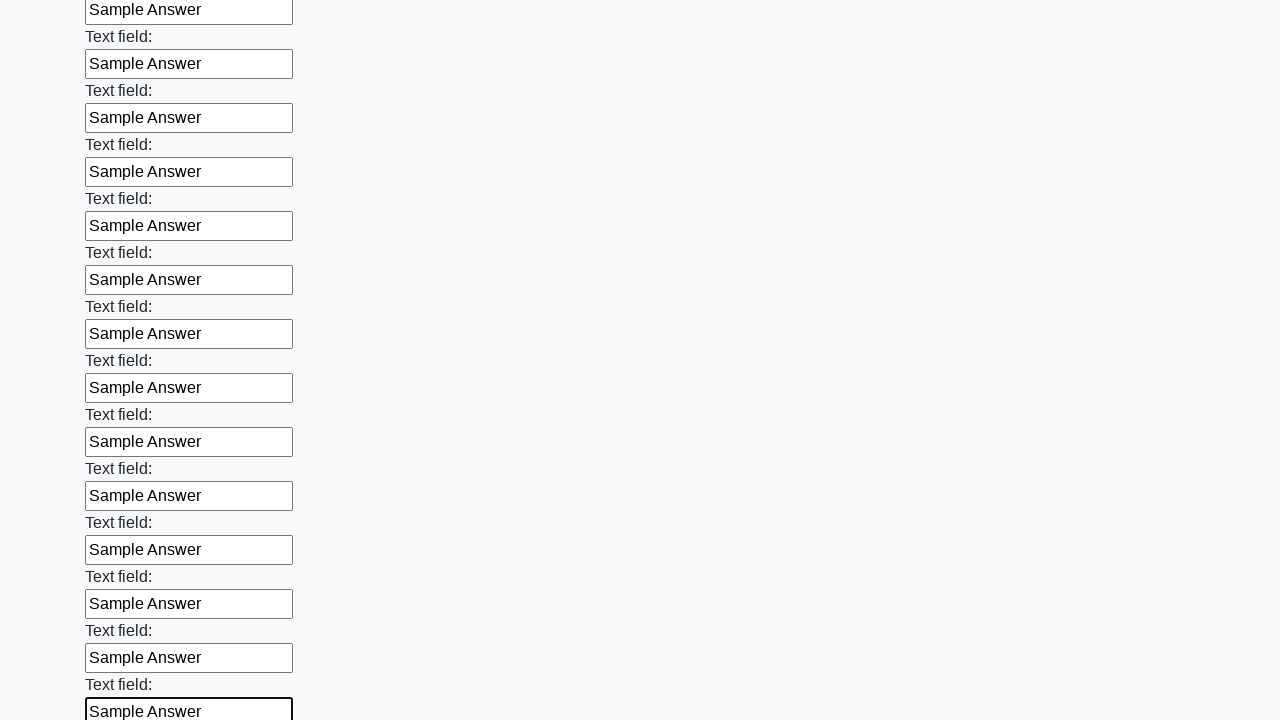

Filled text input field 79 of 100 with 'Sample Answer' on input[type='text'] >> nth=78
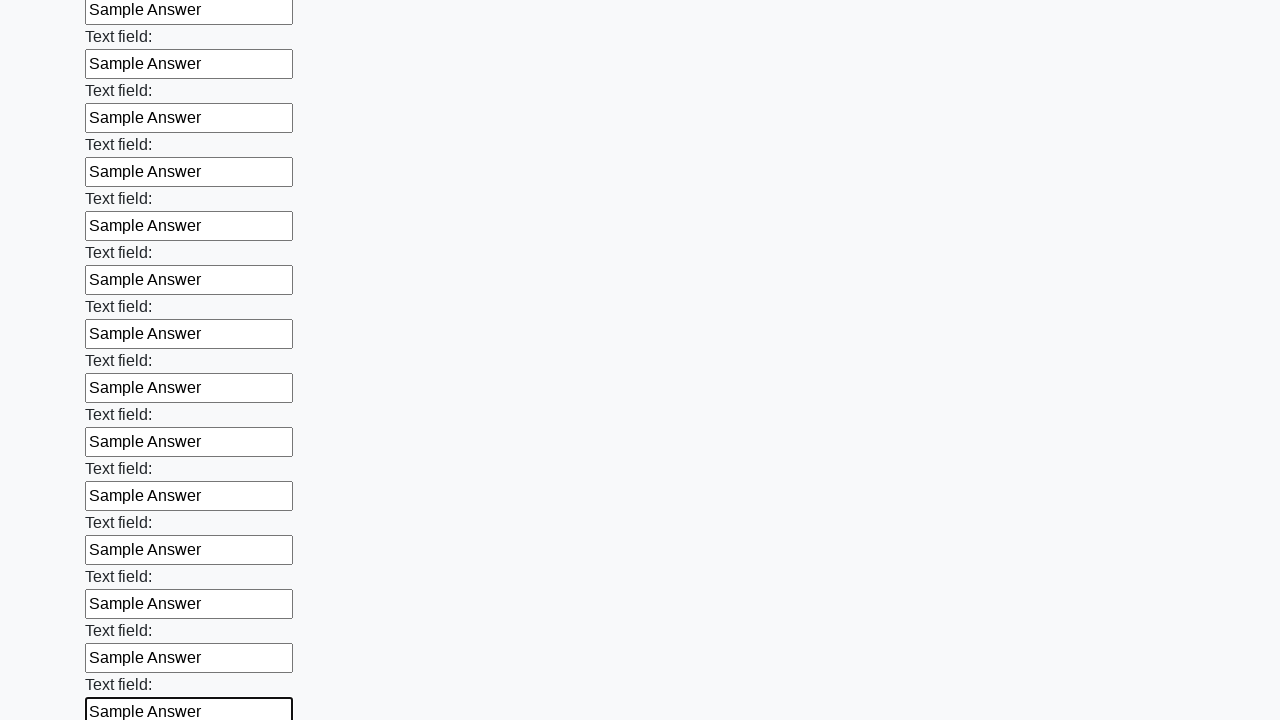

Filled text input field 80 of 100 with 'Sample Answer' on input[type='text'] >> nth=79
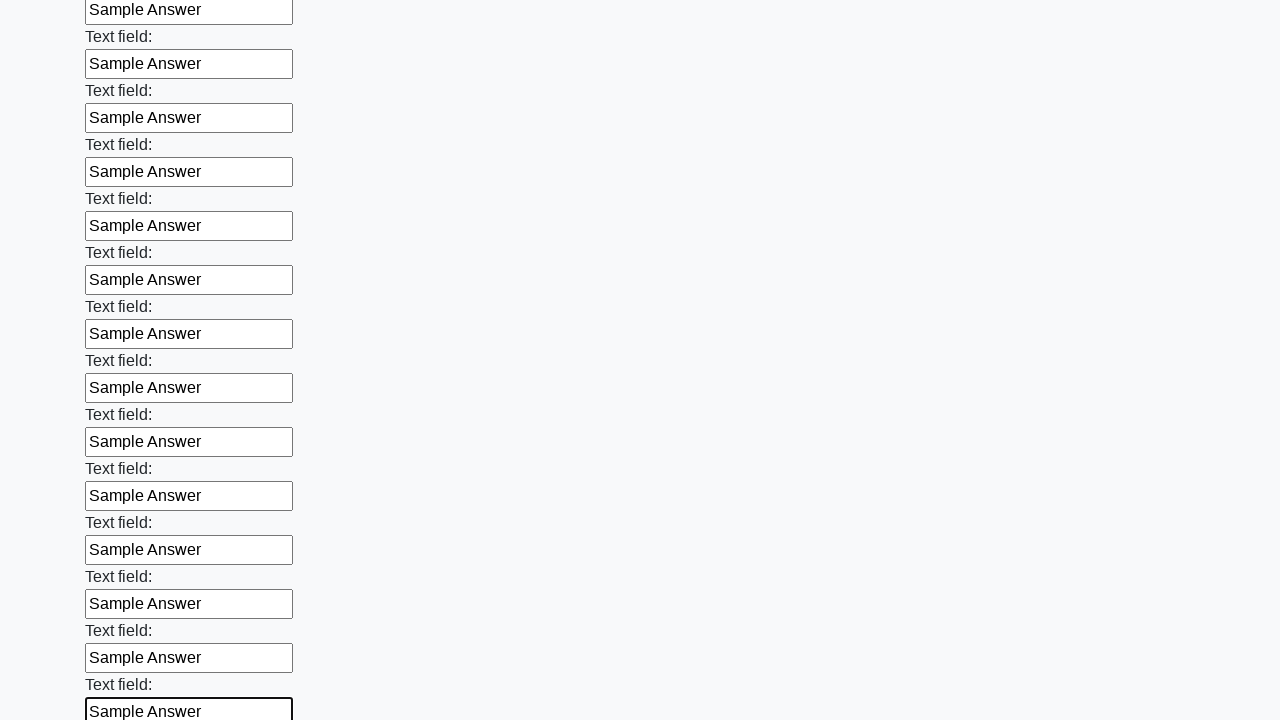

Filled text input field 81 of 100 with 'Sample Answer' on input[type='text'] >> nth=80
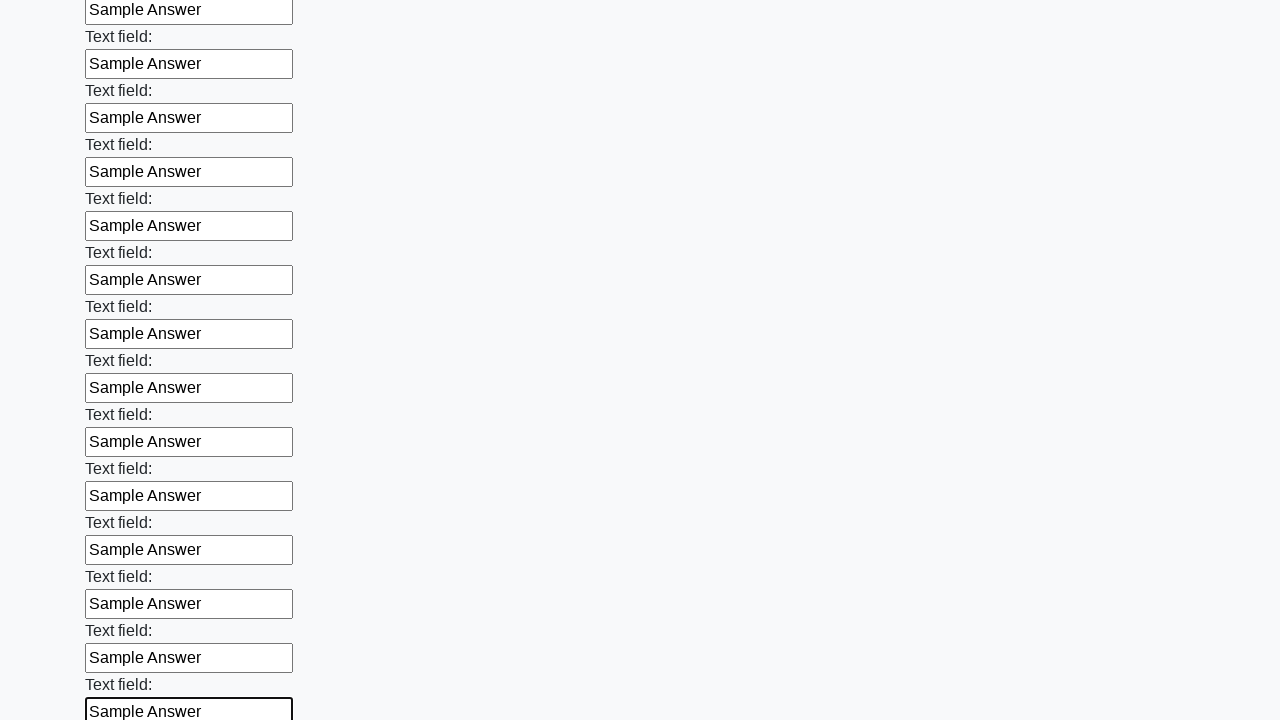

Filled text input field 82 of 100 with 'Sample Answer' on input[type='text'] >> nth=81
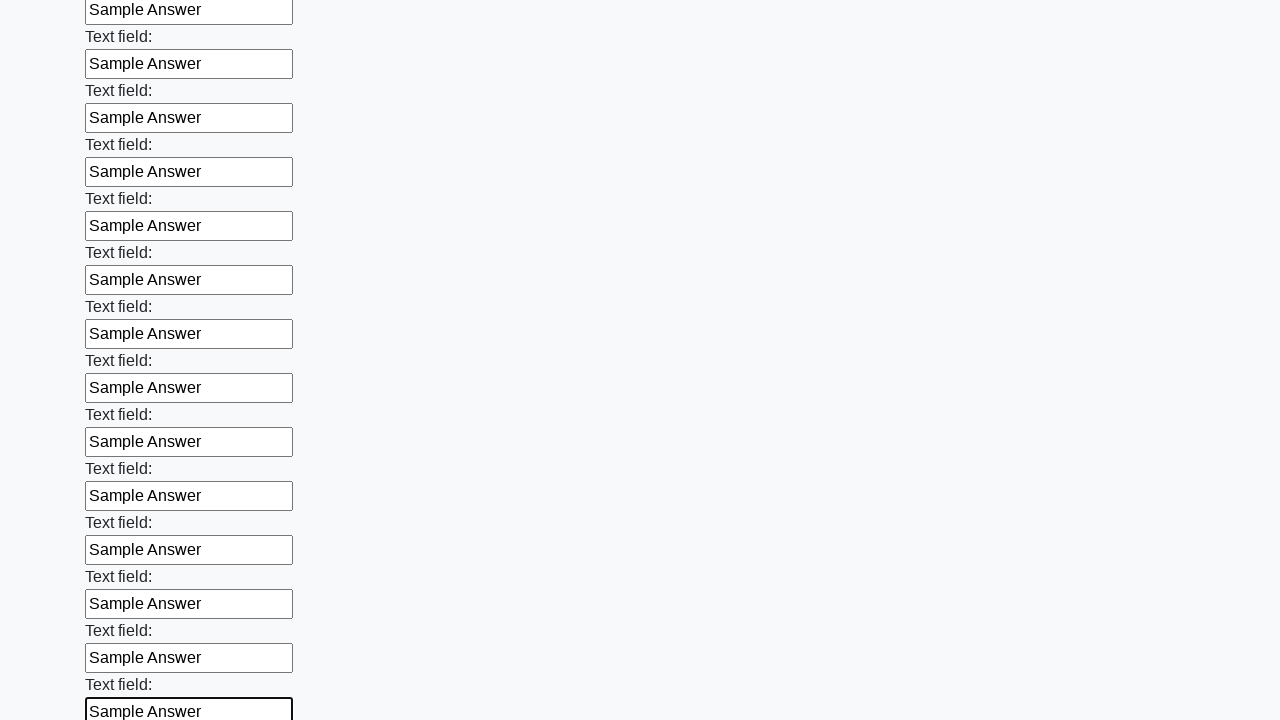

Filled text input field 83 of 100 with 'Sample Answer' on input[type='text'] >> nth=82
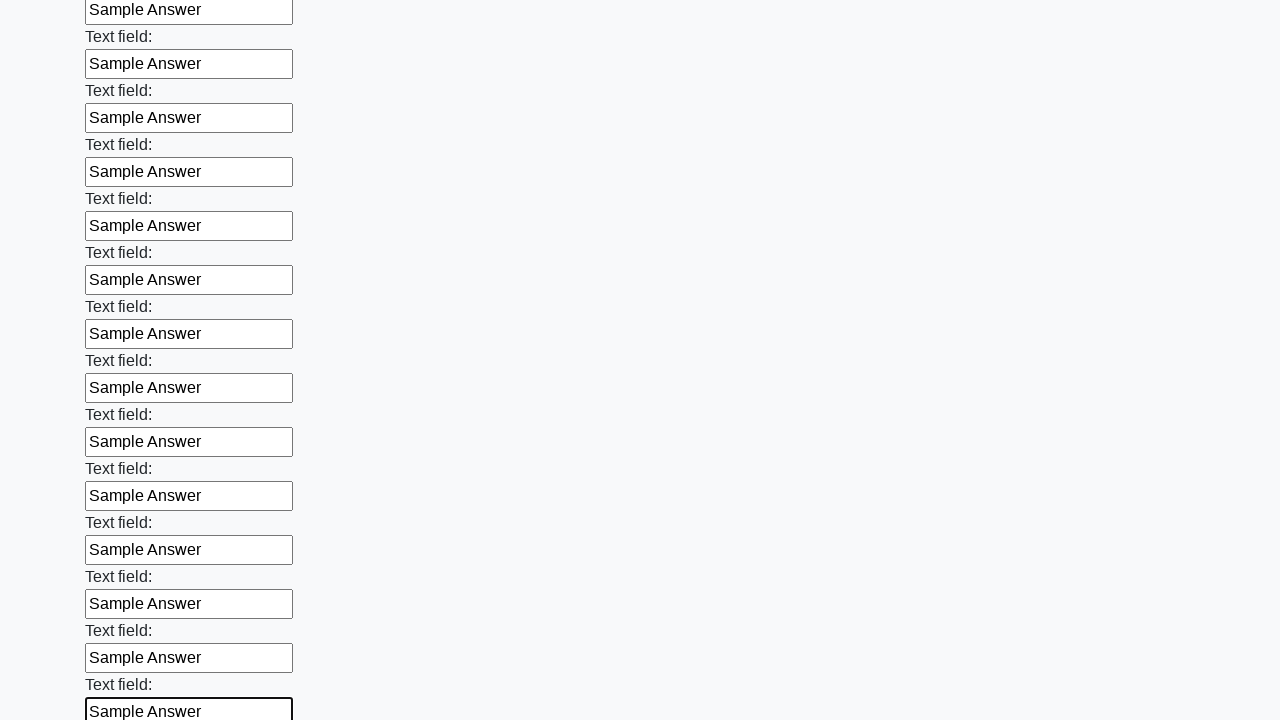

Filled text input field 84 of 100 with 'Sample Answer' on input[type='text'] >> nth=83
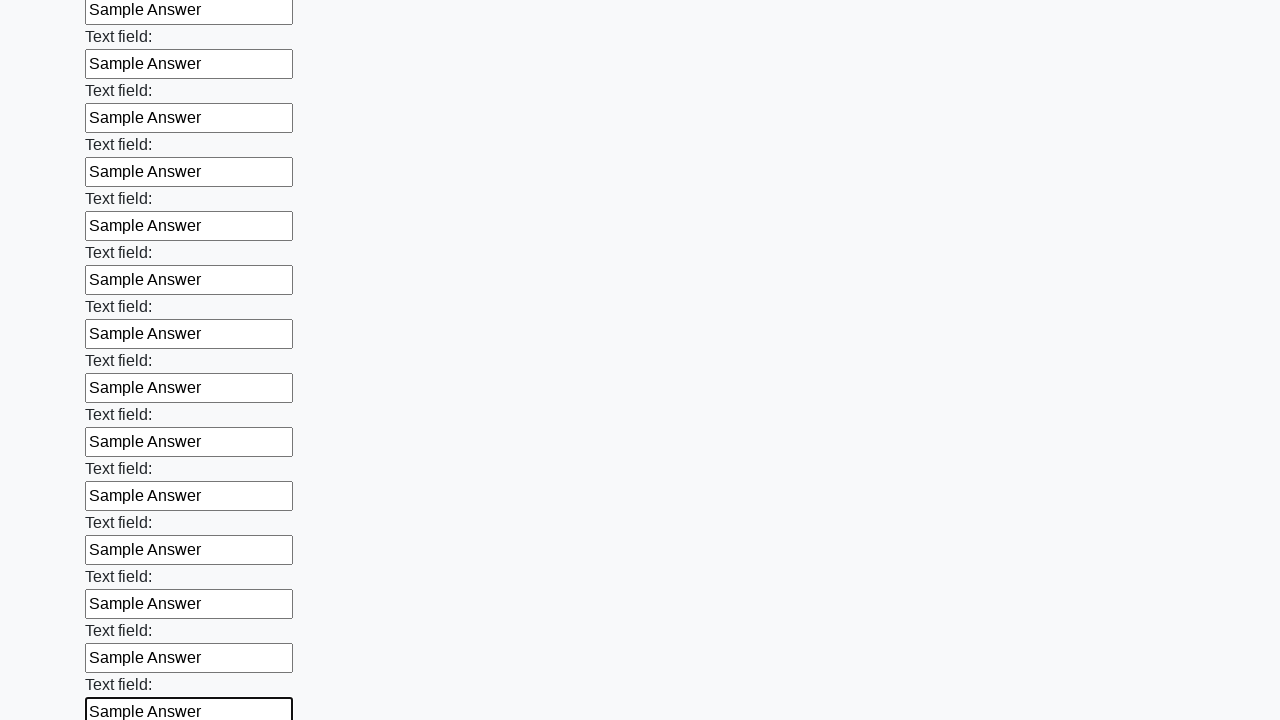

Filled text input field 85 of 100 with 'Sample Answer' on input[type='text'] >> nth=84
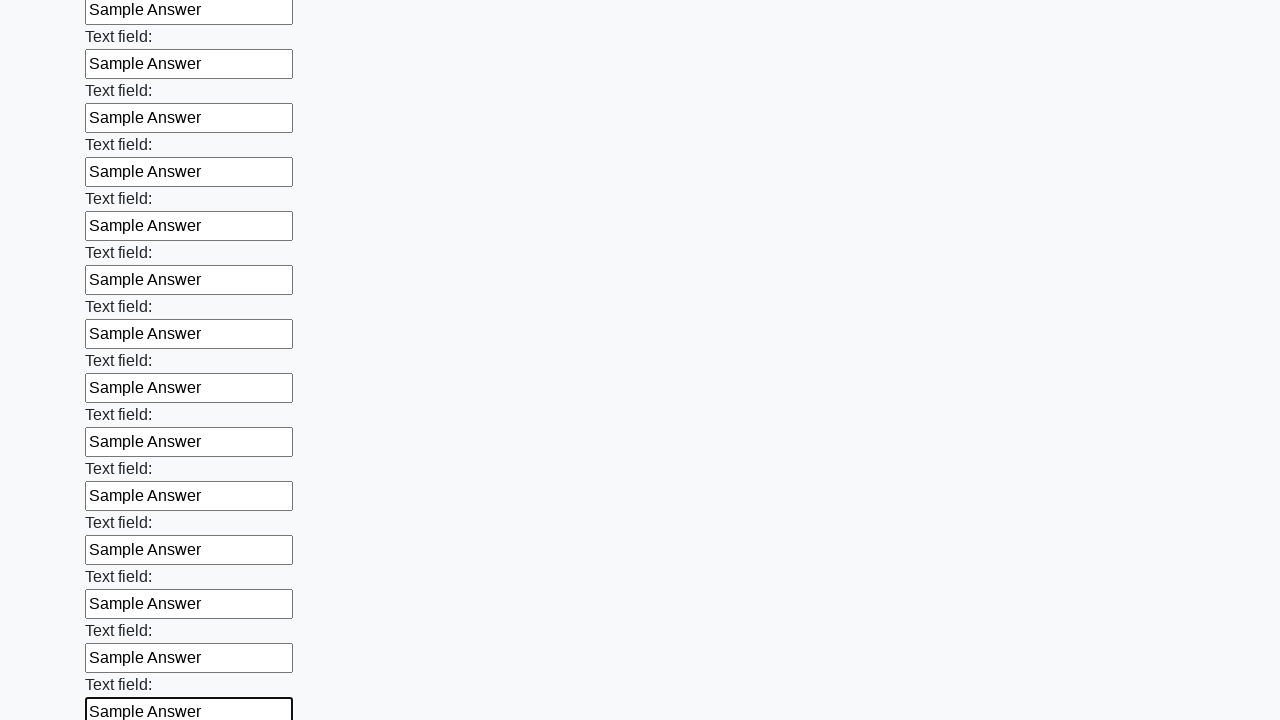

Filled text input field 86 of 100 with 'Sample Answer' on input[type='text'] >> nth=85
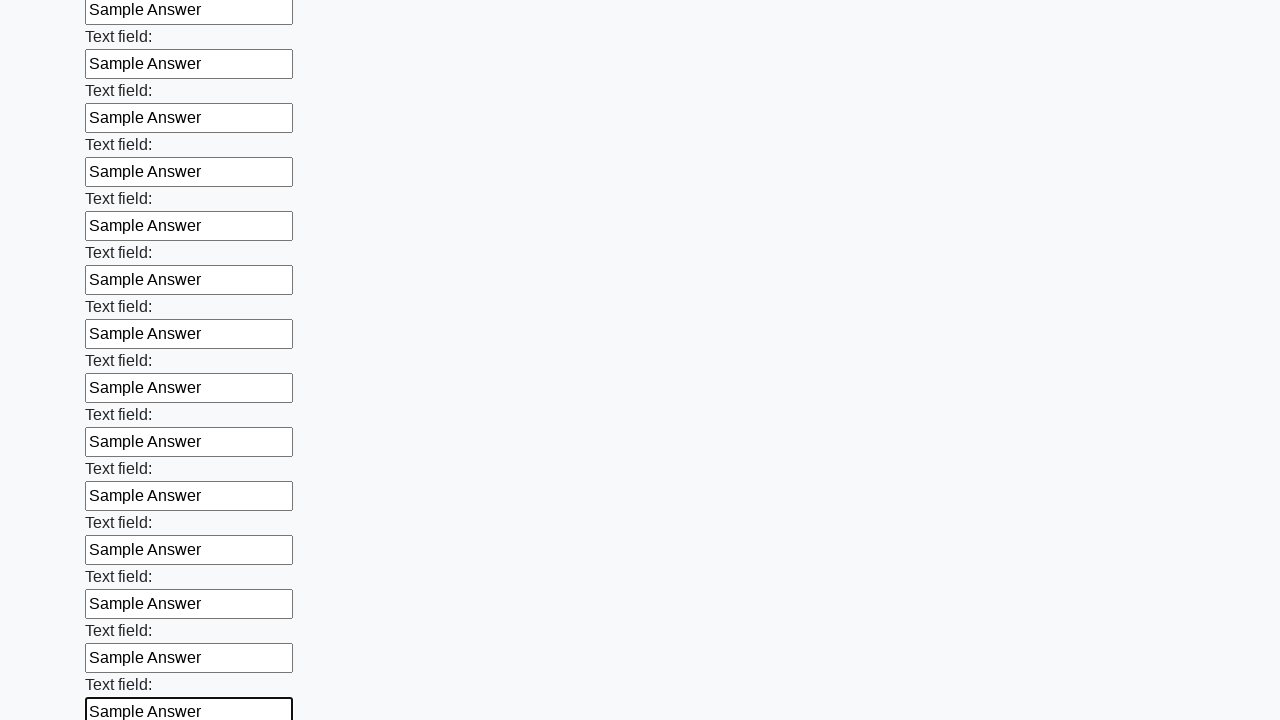

Filled text input field 87 of 100 with 'Sample Answer' on input[type='text'] >> nth=86
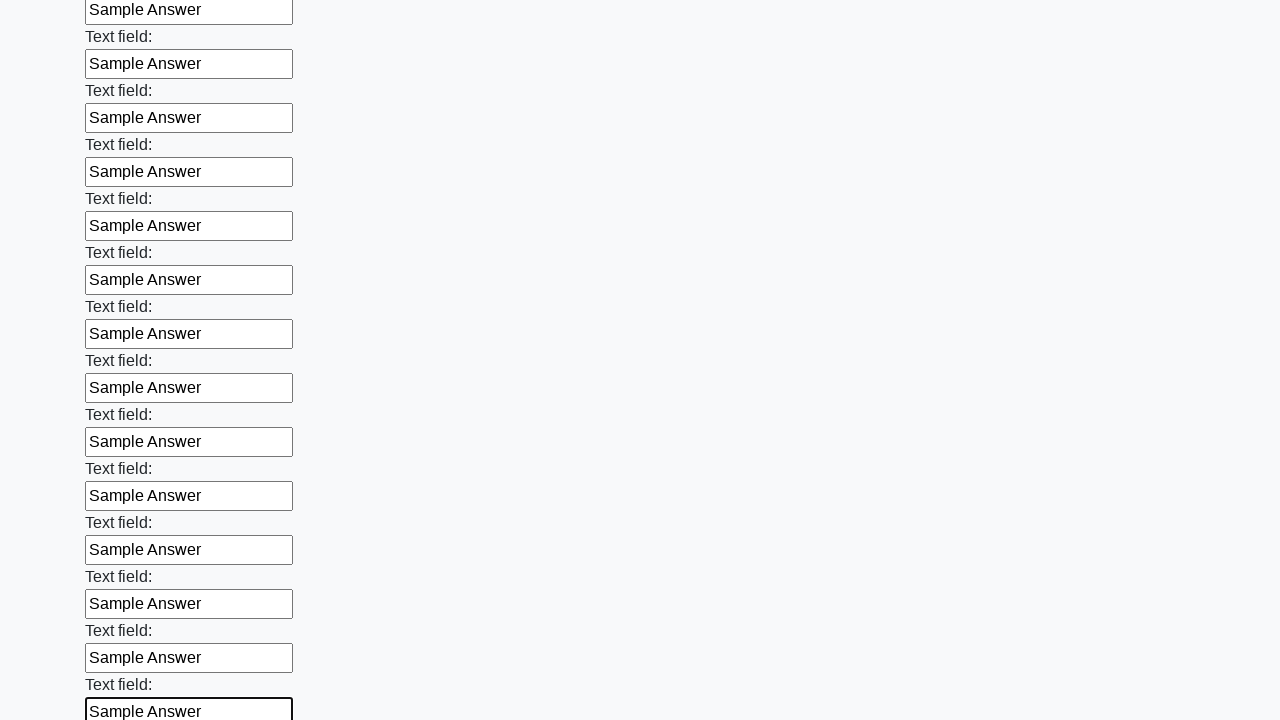

Filled text input field 88 of 100 with 'Sample Answer' on input[type='text'] >> nth=87
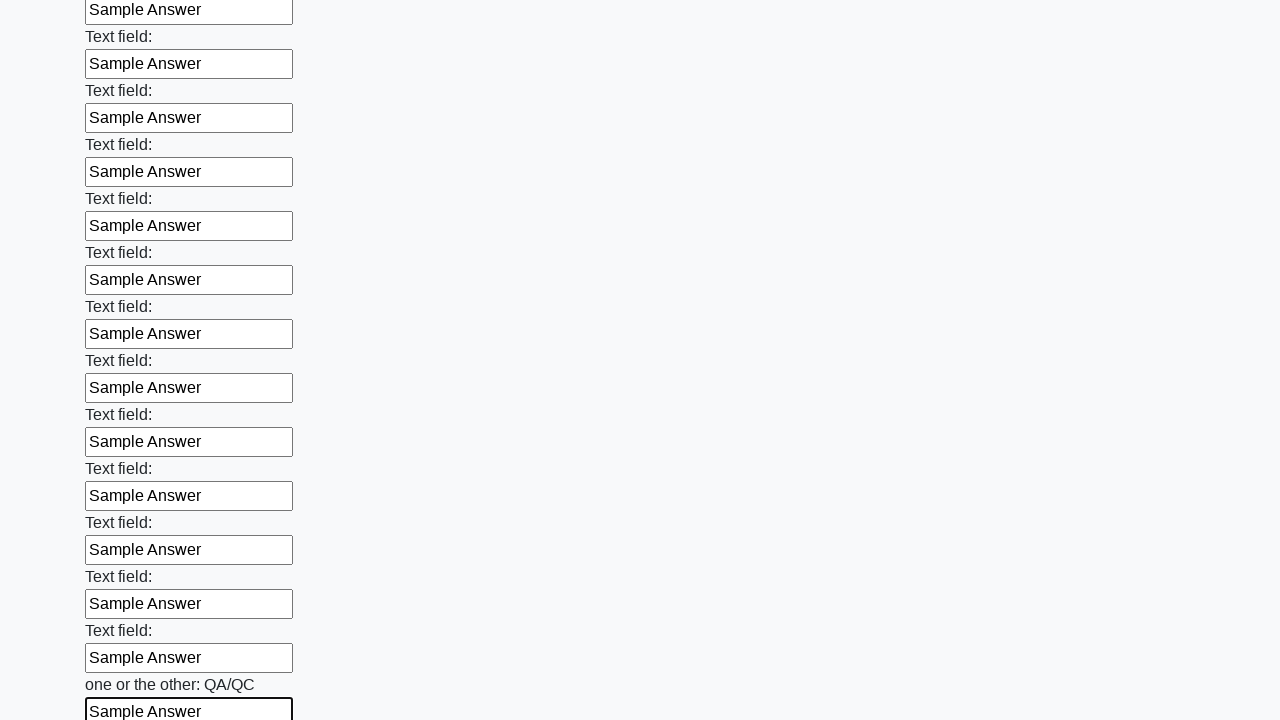

Filled text input field 89 of 100 with 'Sample Answer' on input[type='text'] >> nth=88
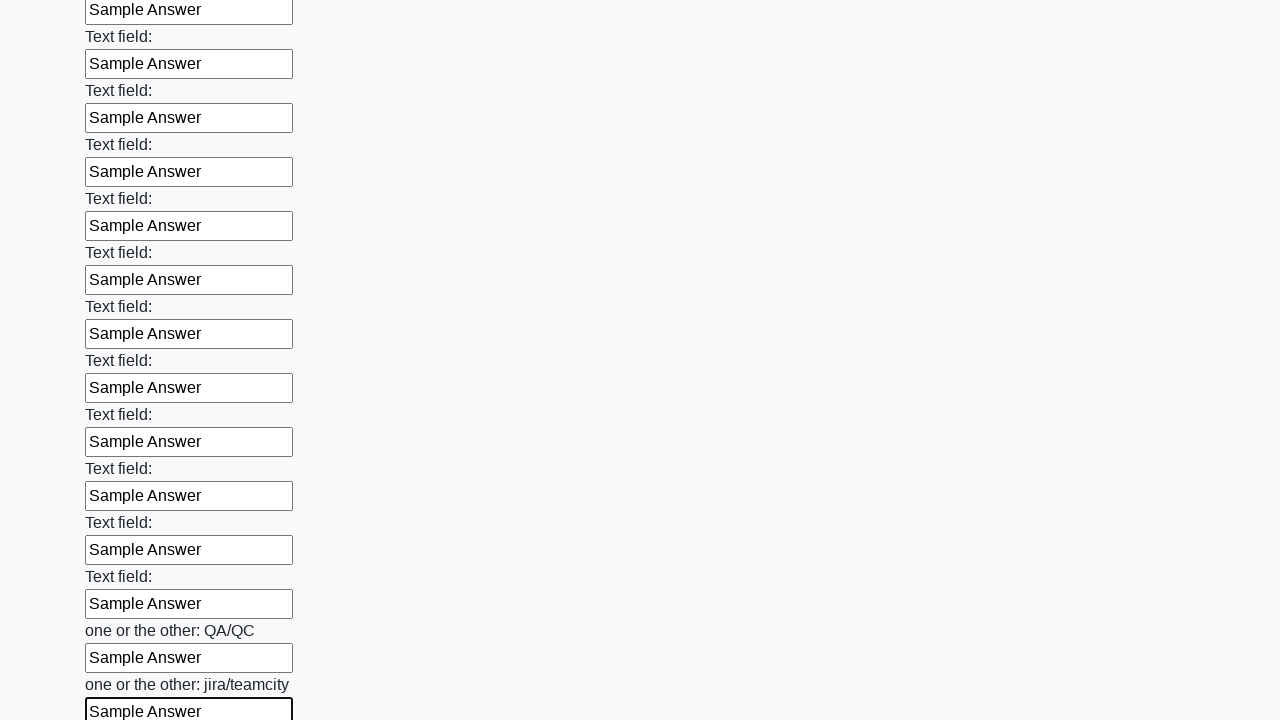

Filled text input field 90 of 100 with 'Sample Answer' on input[type='text'] >> nth=89
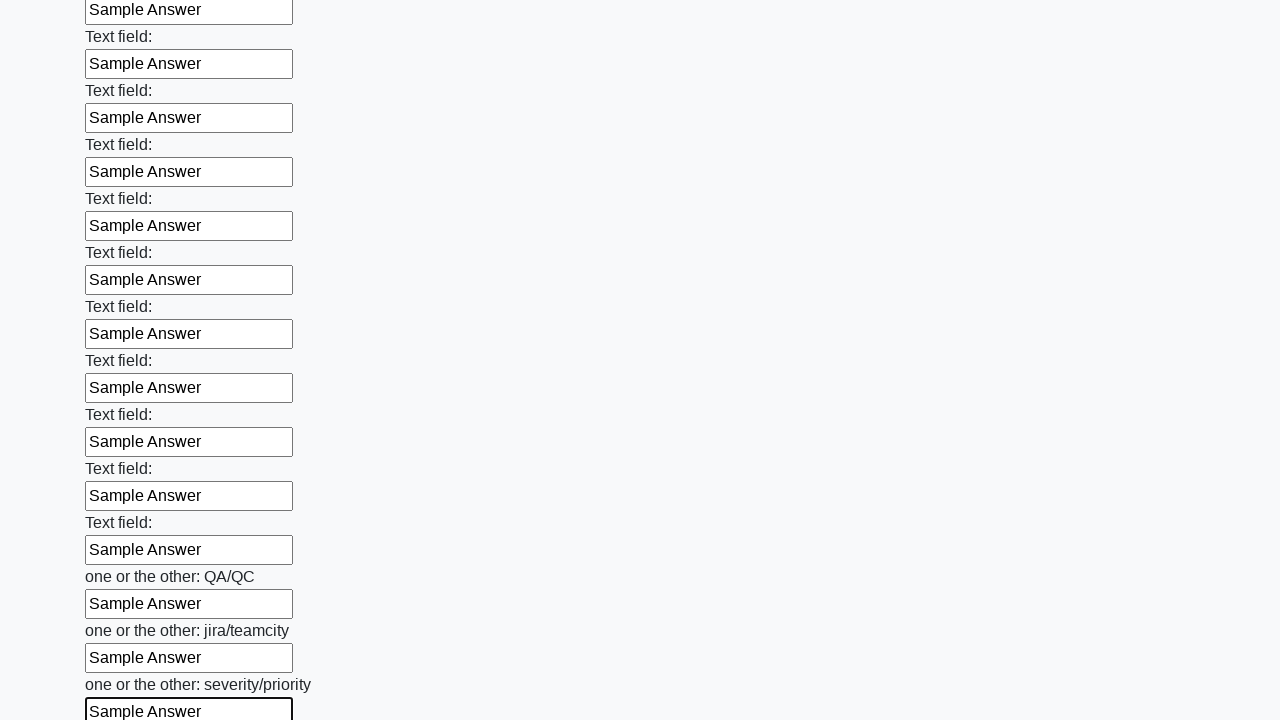

Filled text input field 91 of 100 with 'Sample Answer' on input[type='text'] >> nth=90
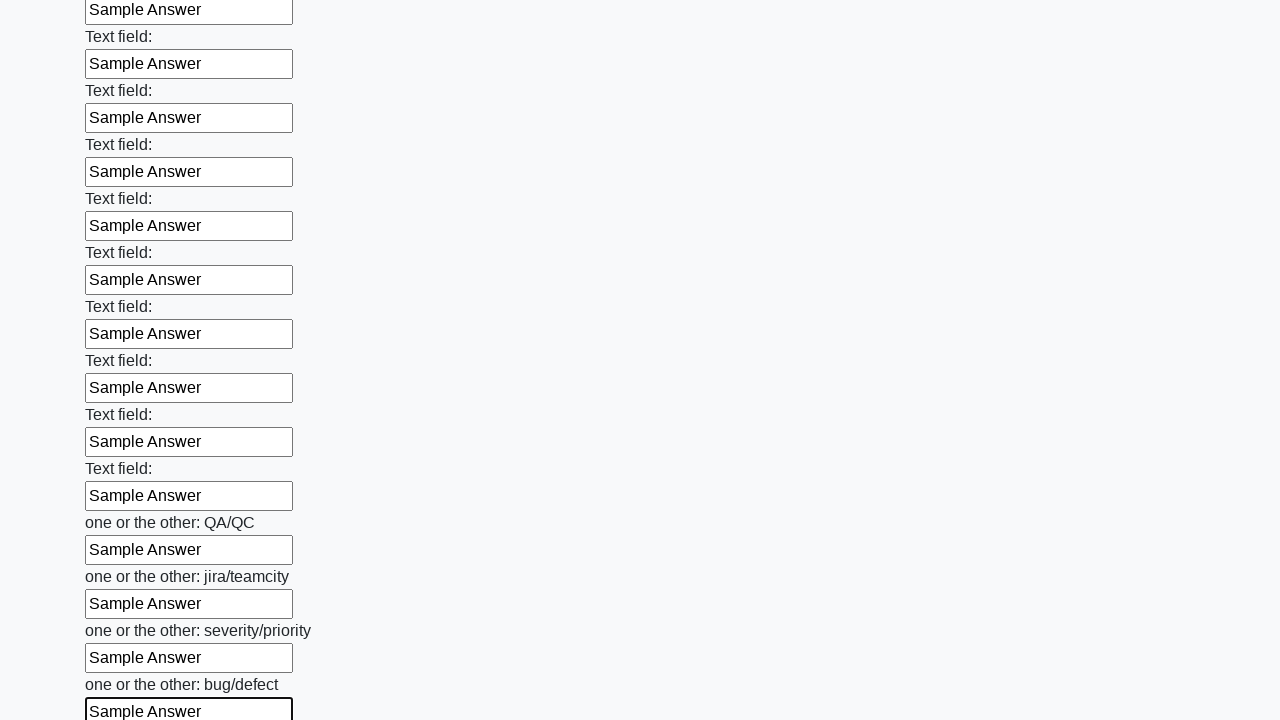

Filled text input field 92 of 100 with 'Sample Answer' on input[type='text'] >> nth=91
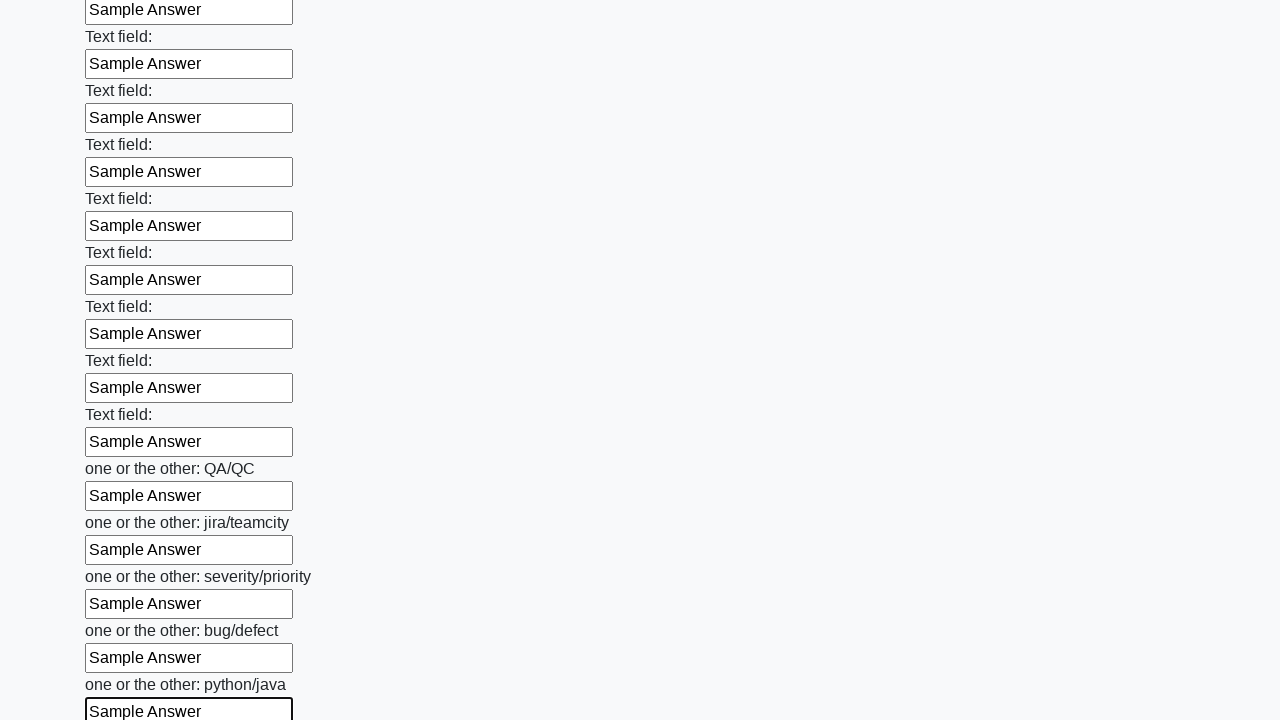

Filled text input field 93 of 100 with 'Sample Answer' on input[type='text'] >> nth=92
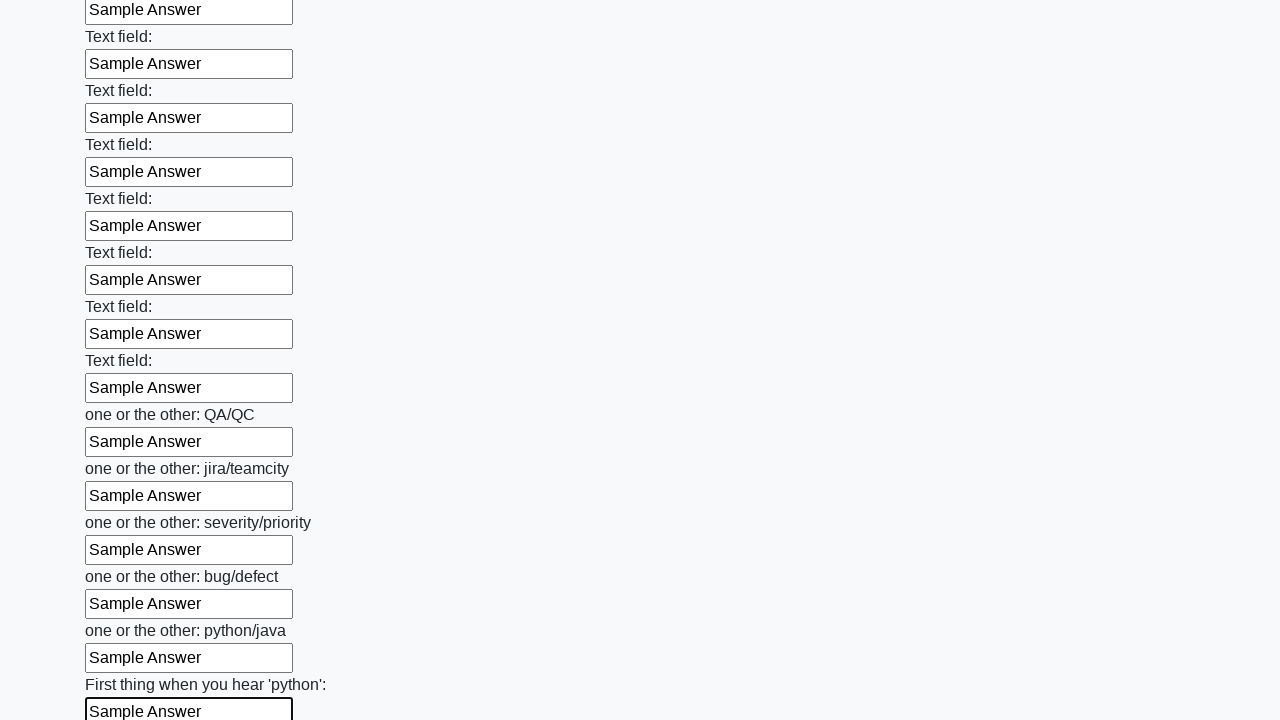

Filled text input field 94 of 100 with 'Sample Answer' on input[type='text'] >> nth=93
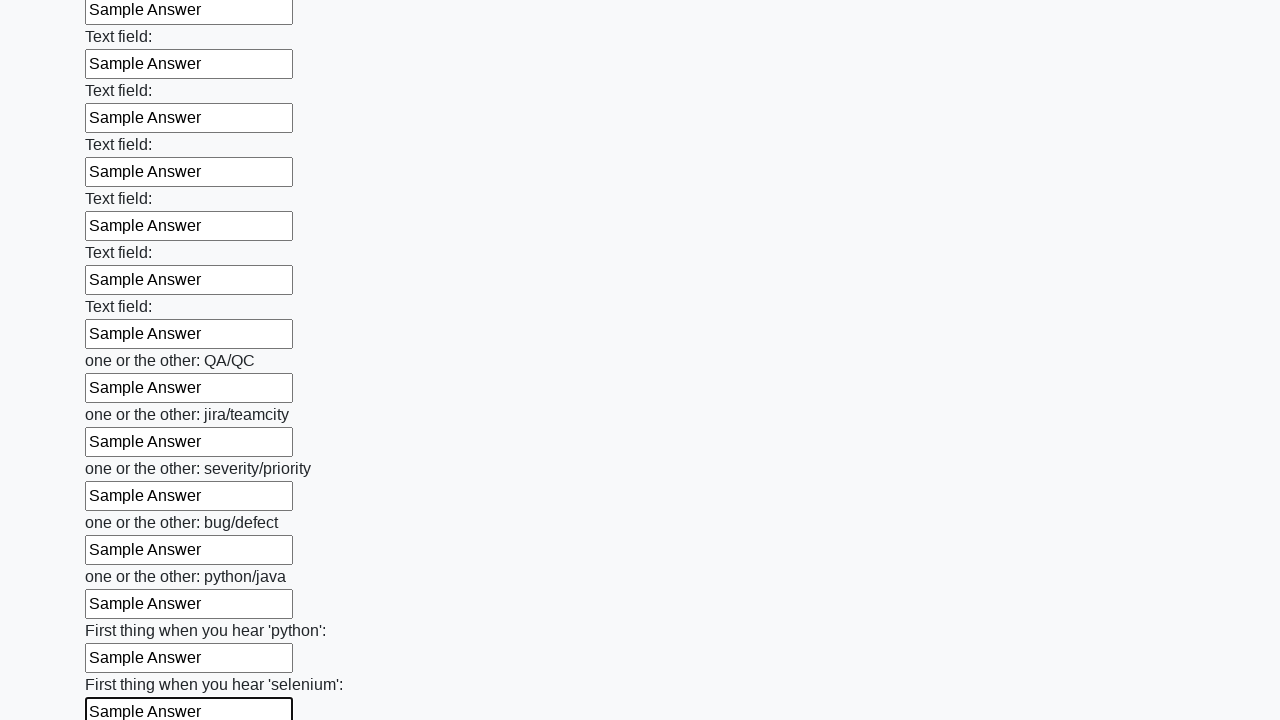

Filled text input field 95 of 100 with 'Sample Answer' on input[type='text'] >> nth=94
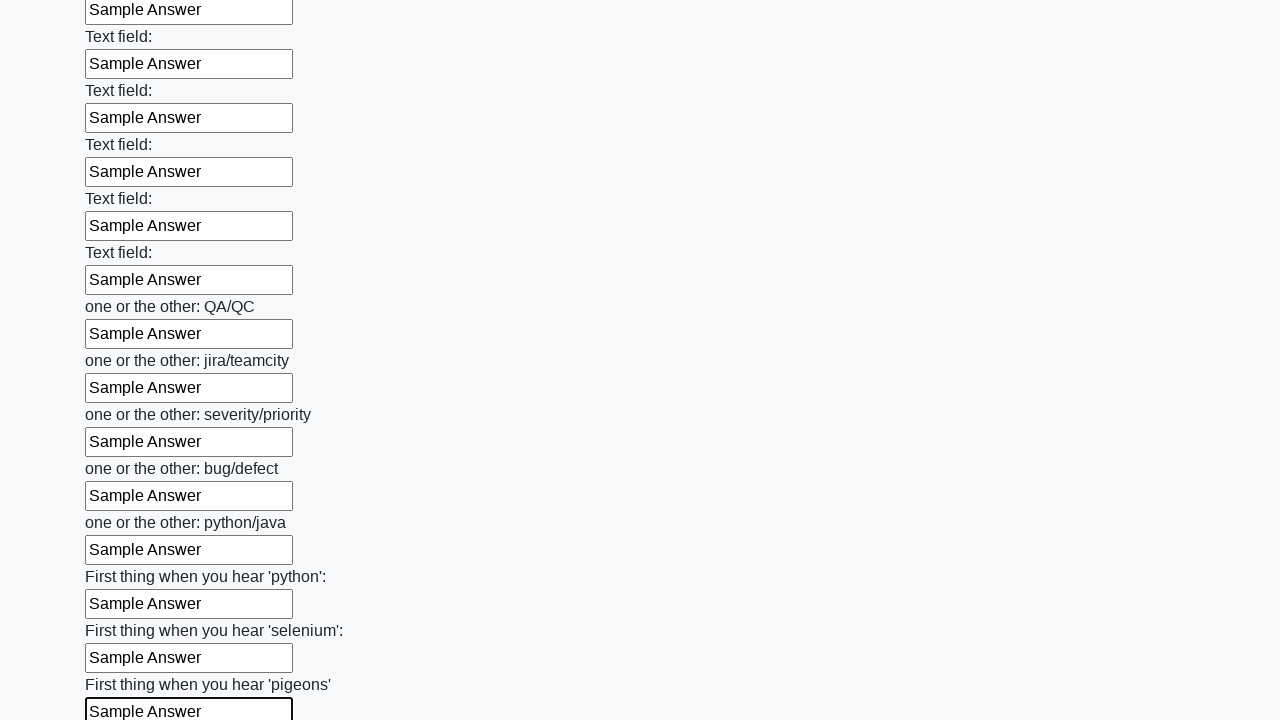

Filled text input field 96 of 100 with 'Sample Answer' on input[type='text'] >> nth=95
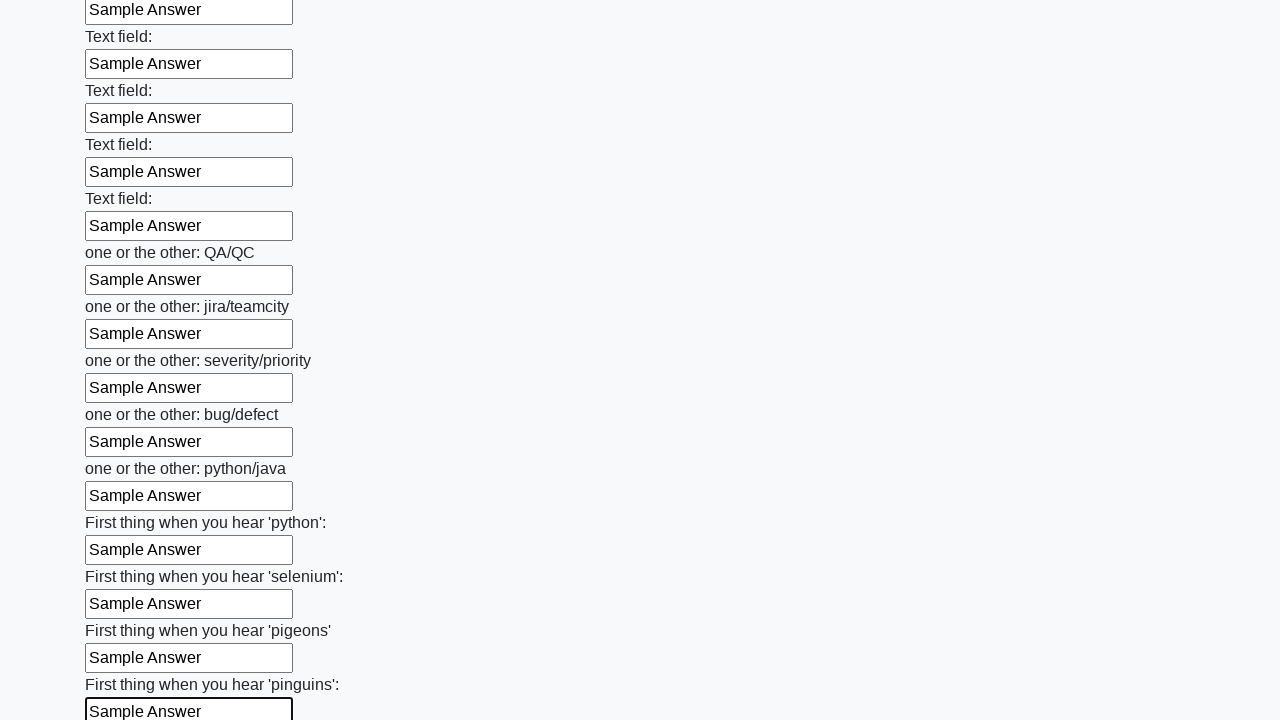

Filled text input field 97 of 100 with 'Sample Answer' on input[type='text'] >> nth=96
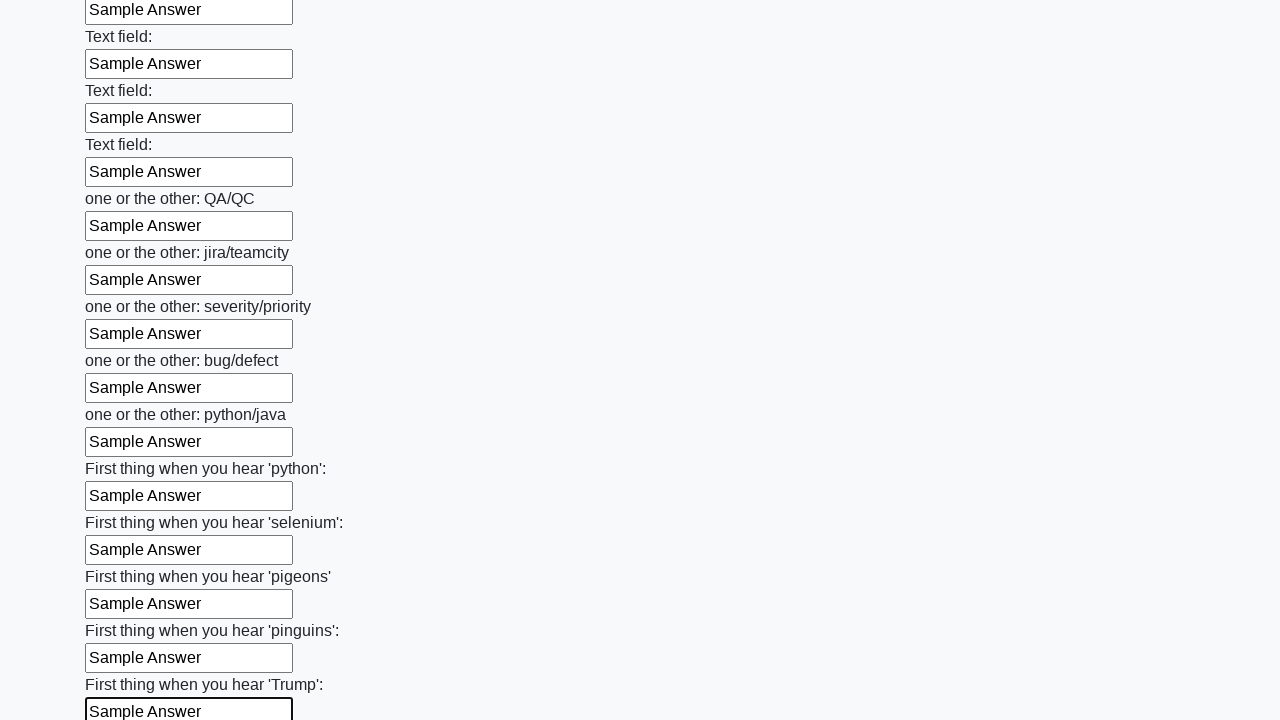

Filled text input field 98 of 100 with 'Sample Answer' on input[type='text'] >> nth=97
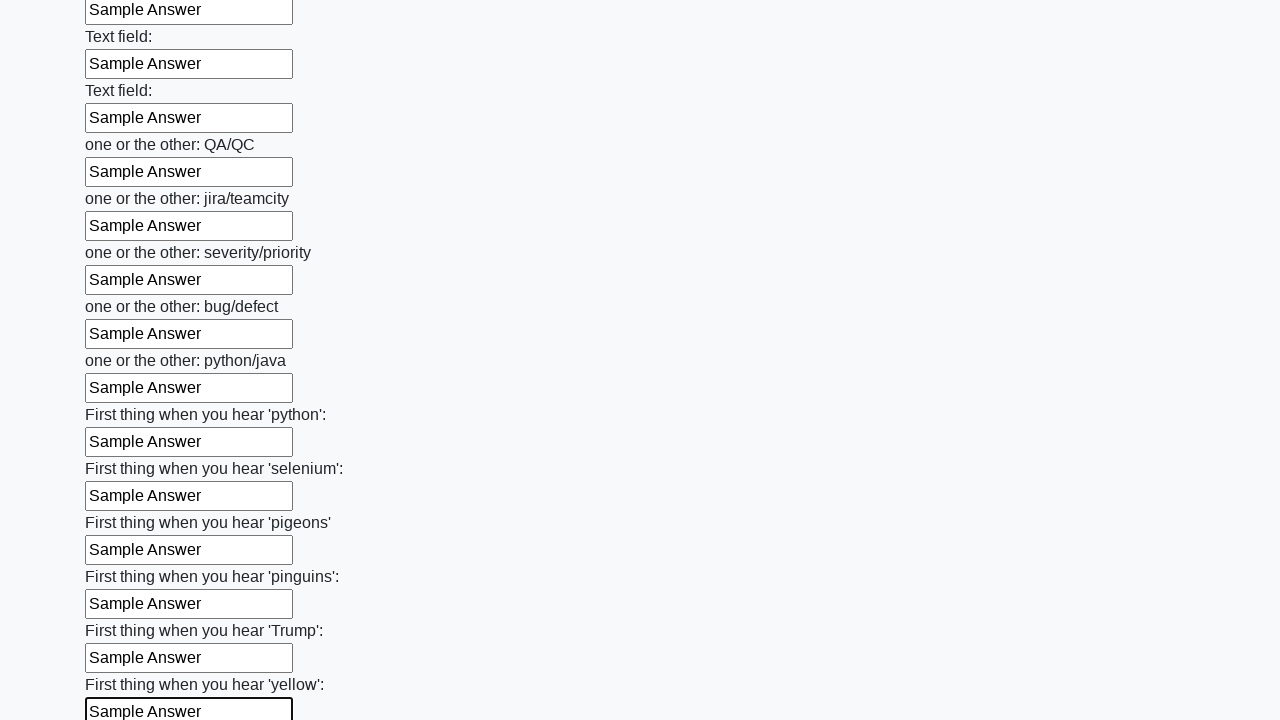

Filled text input field 99 of 100 with 'Sample Answer' on input[type='text'] >> nth=98
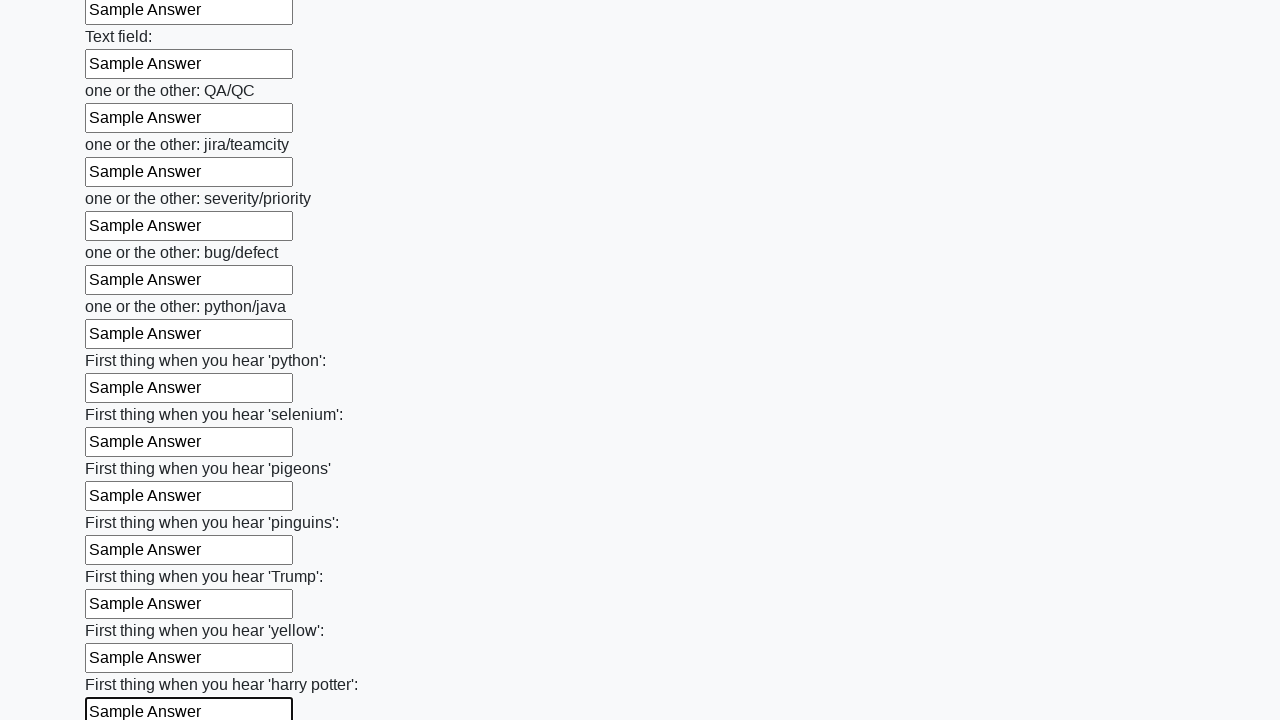

Filled text input field 100 of 100 with 'Sample Answer' on input[type='text'] >> nth=99
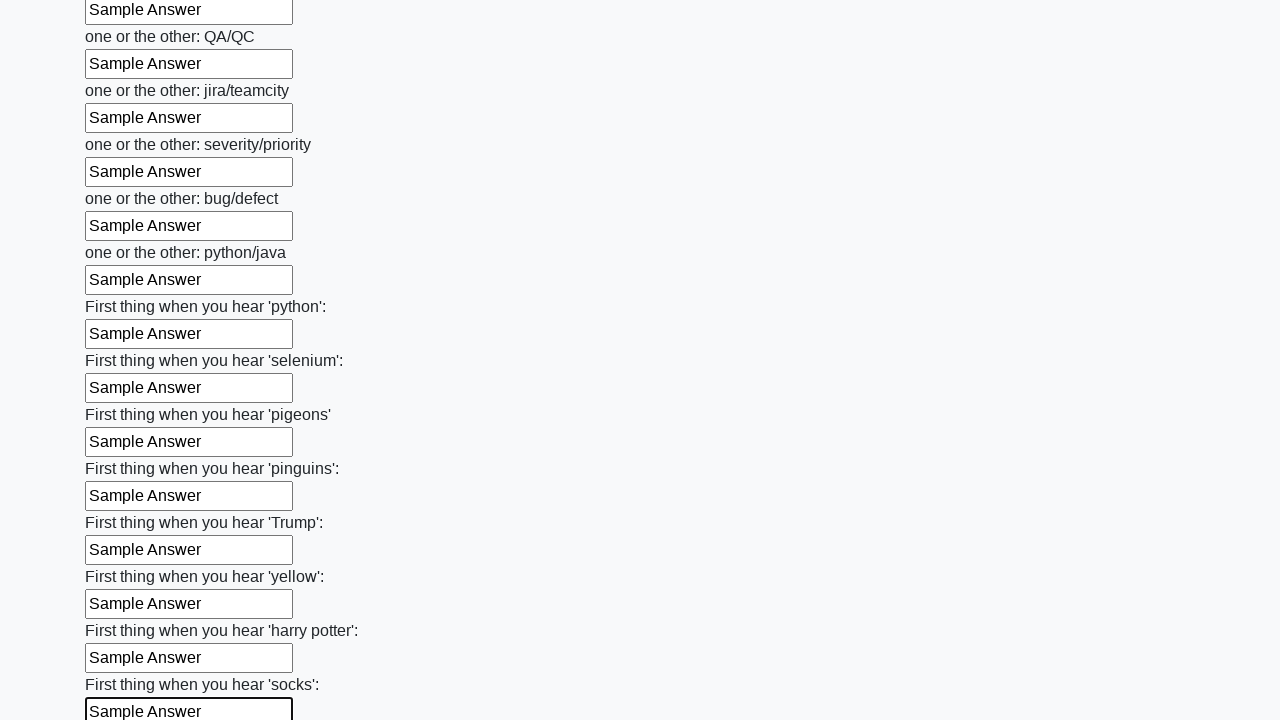

Clicked the submit button to submit the form at (123, 611) on button.btn
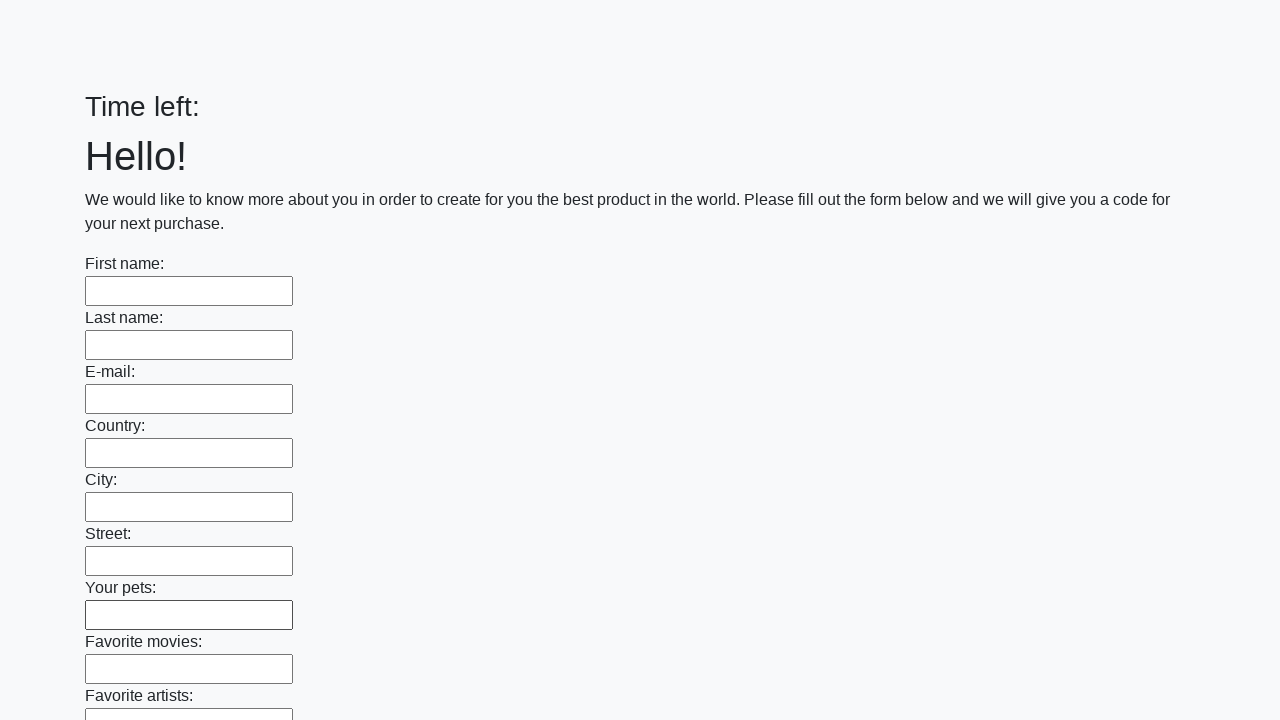

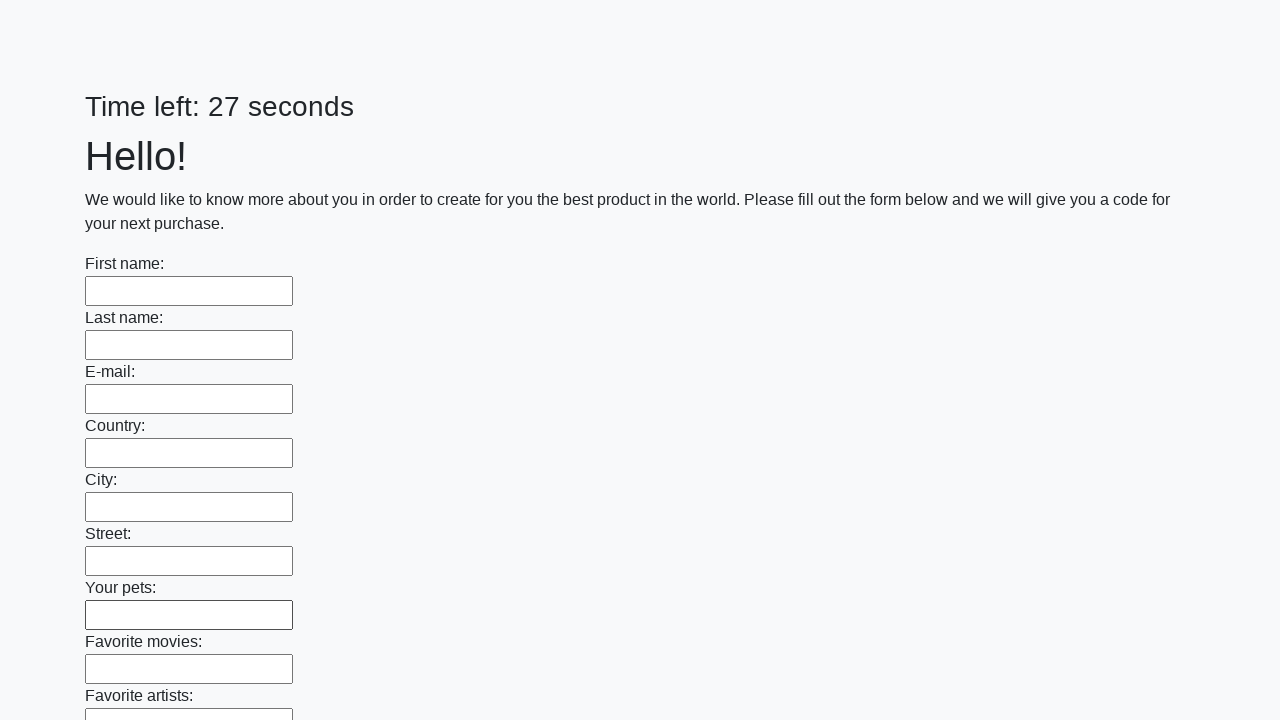